Tests filling a large form by entering the same text into all input fields and then submitting the form by clicking the submit button.

Starting URL: http://suninjuly.github.io/huge_form.html

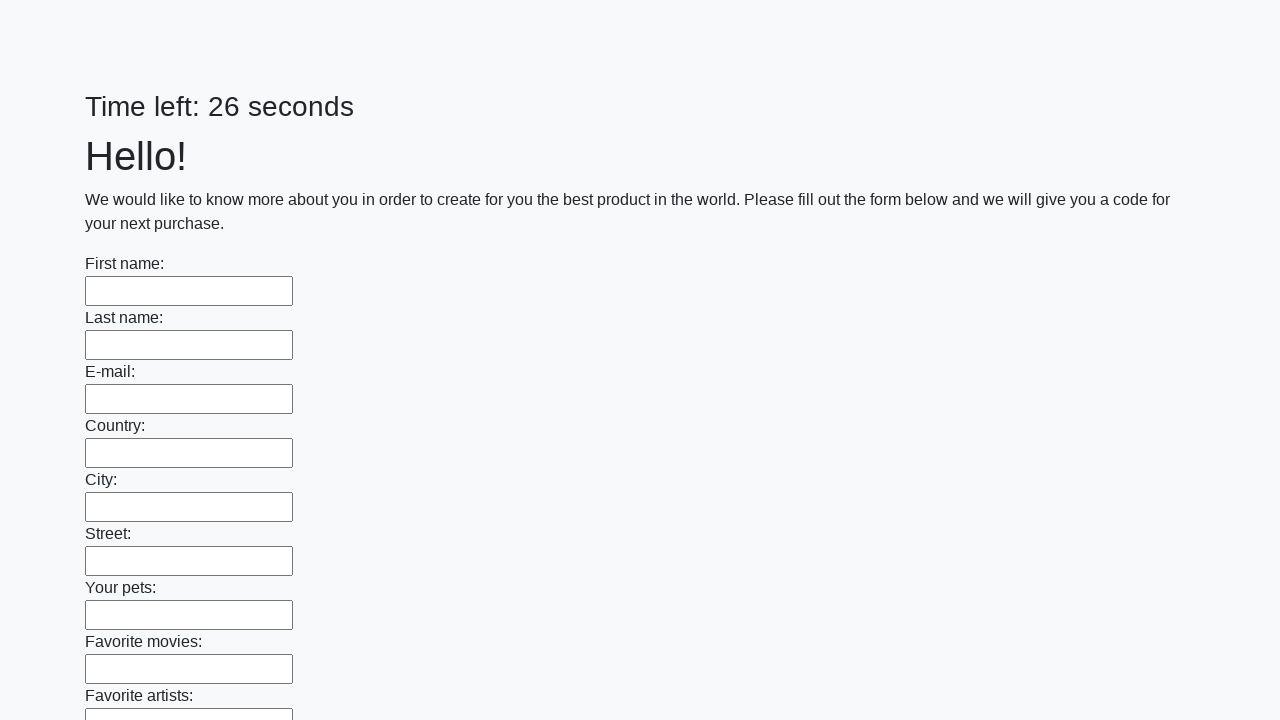

Located all input elements on the huge form
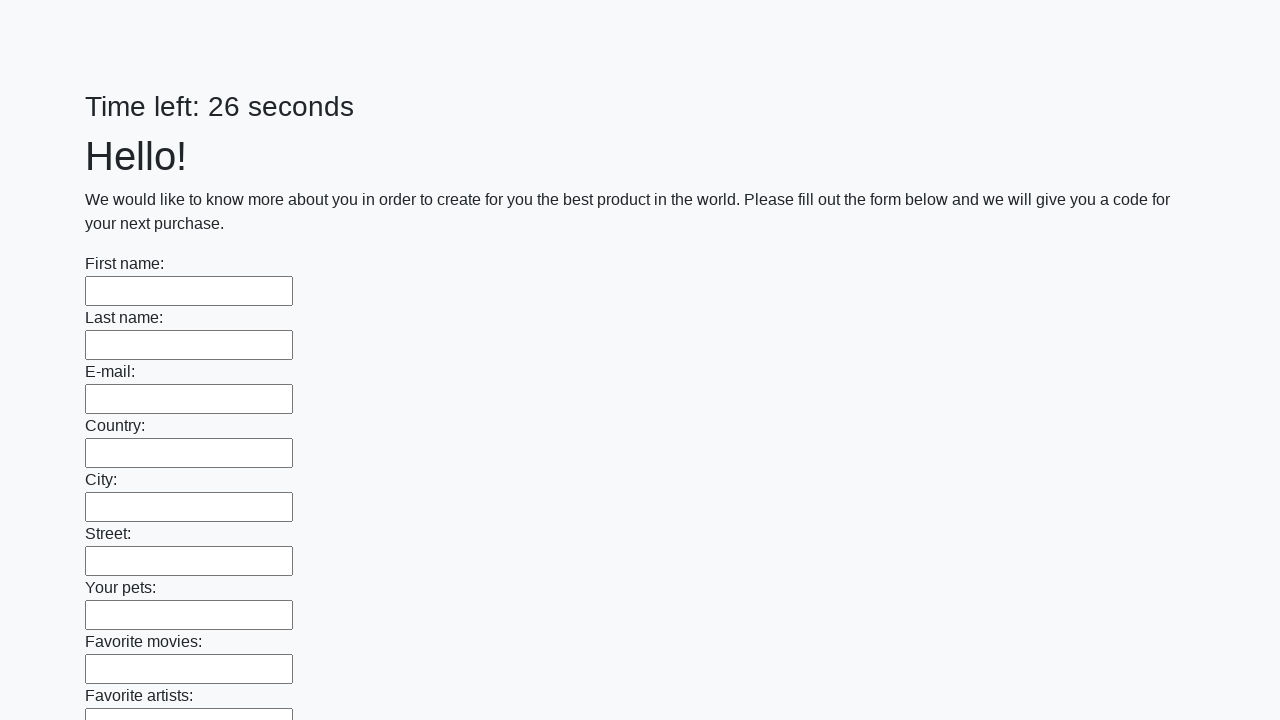

Filled an input field with 'HueHUE' on input >> nth=0
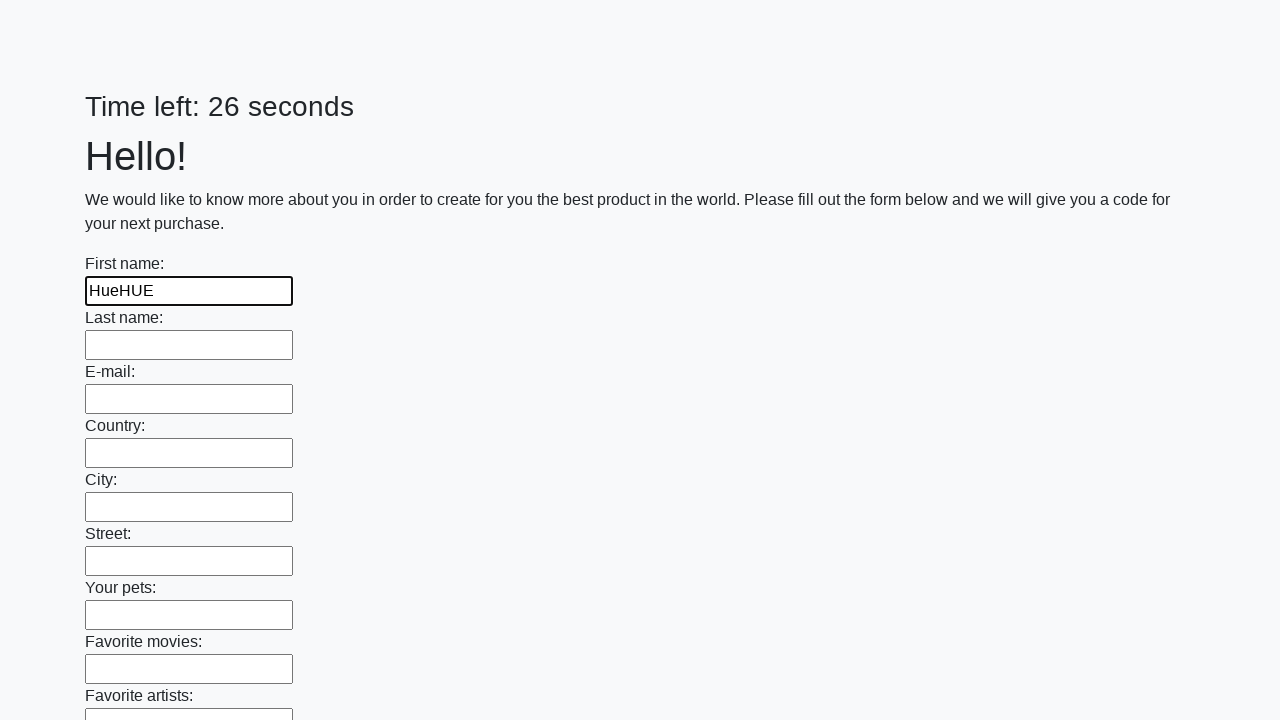

Filled an input field with 'HueHUE' on input >> nth=1
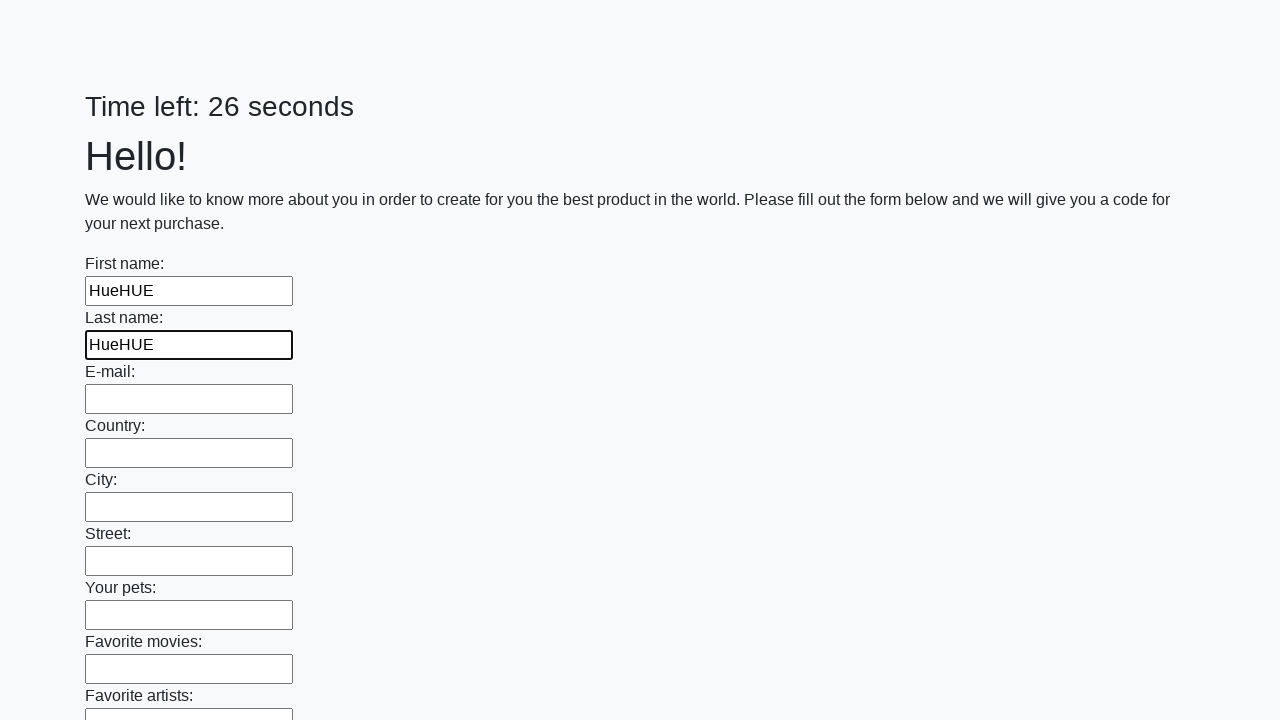

Filled an input field with 'HueHUE' on input >> nth=2
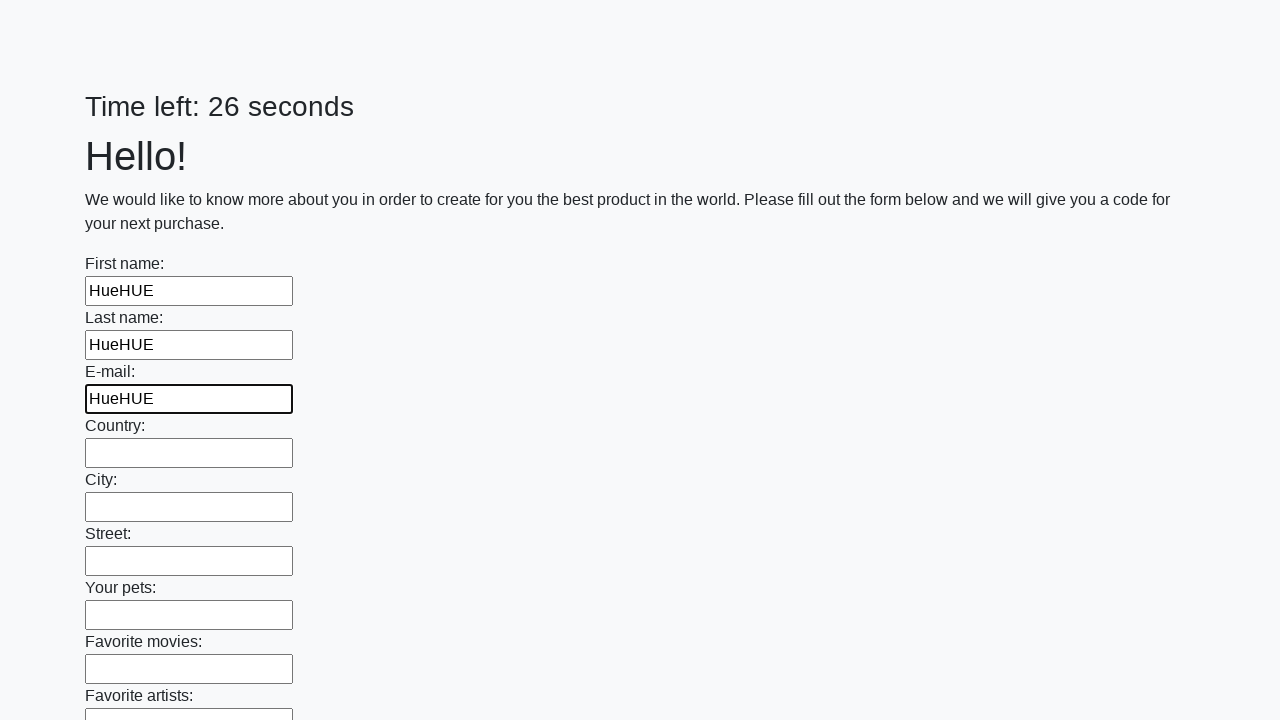

Filled an input field with 'HueHUE' on input >> nth=3
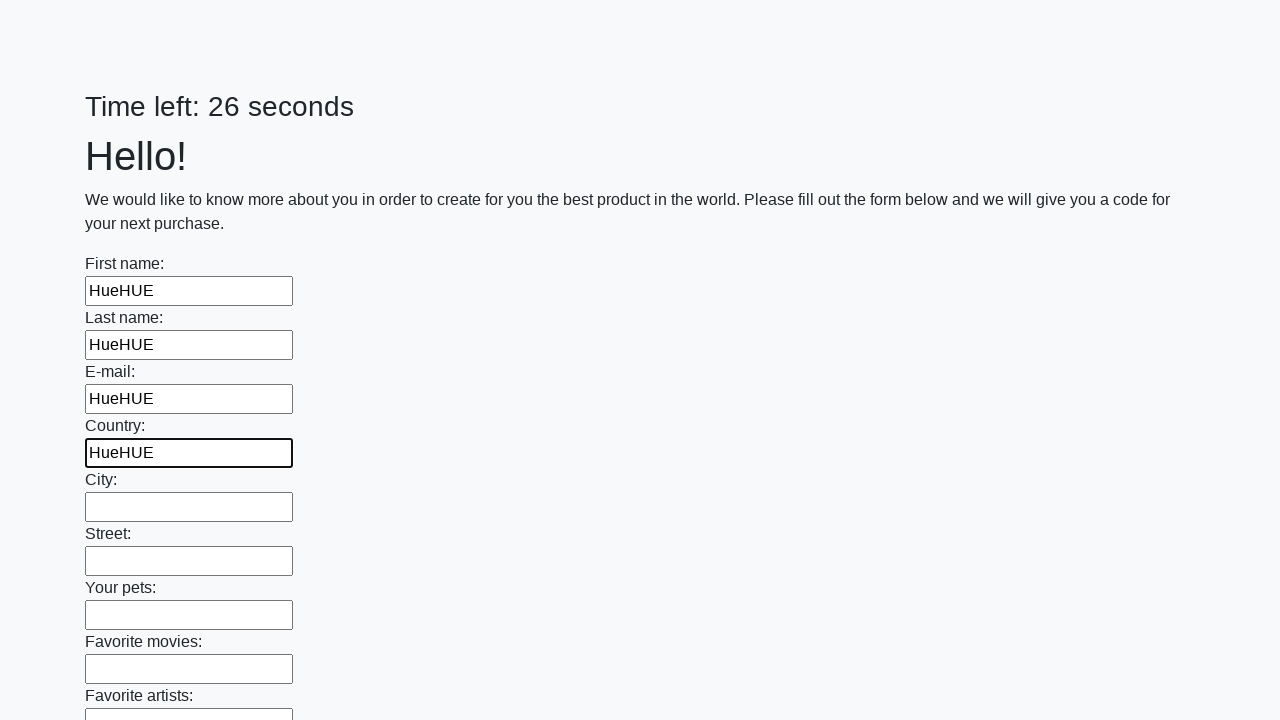

Filled an input field with 'HueHUE' on input >> nth=4
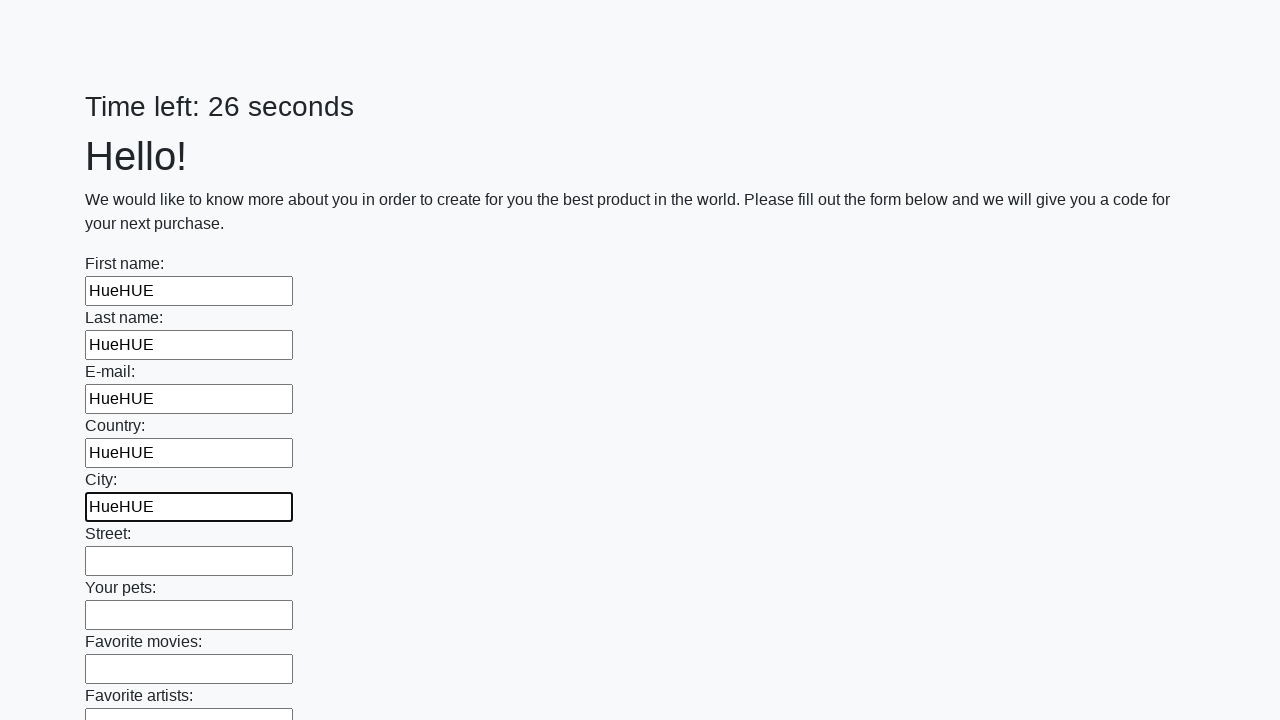

Filled an input field with 'HueHUE' on input >> nth=5
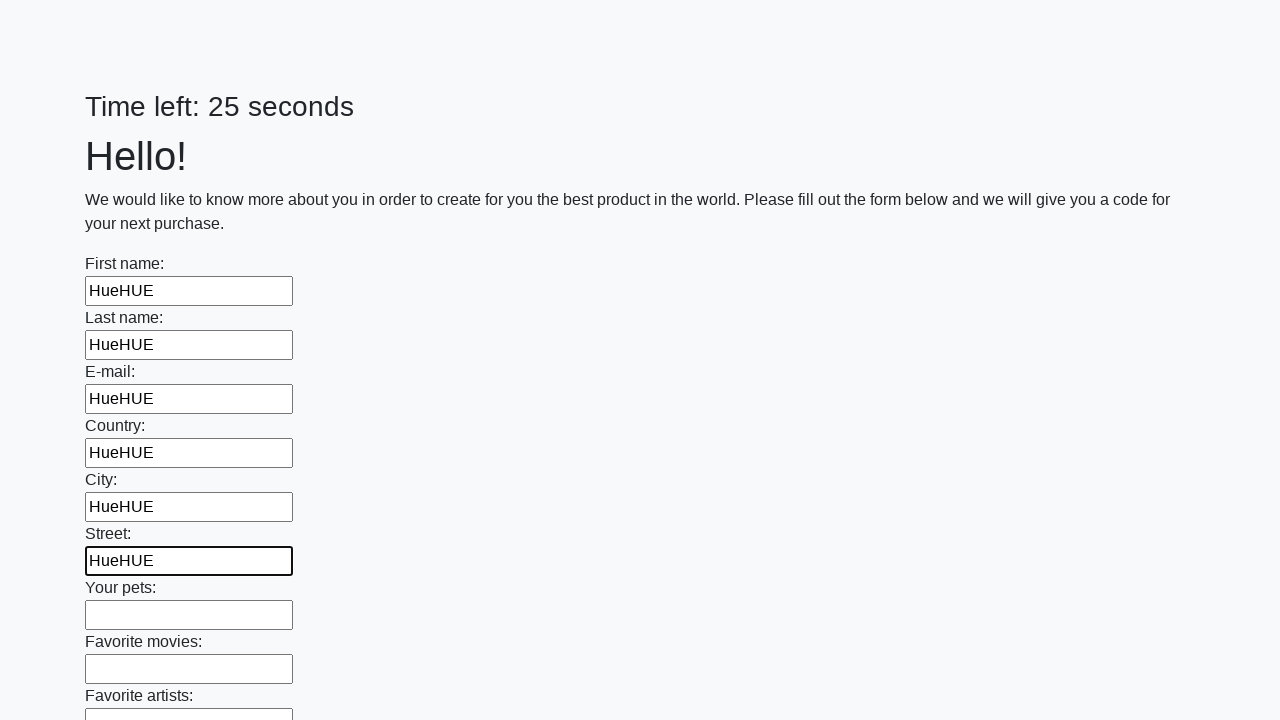

Filled an input field with 'HueHUE' on input >> nth=6
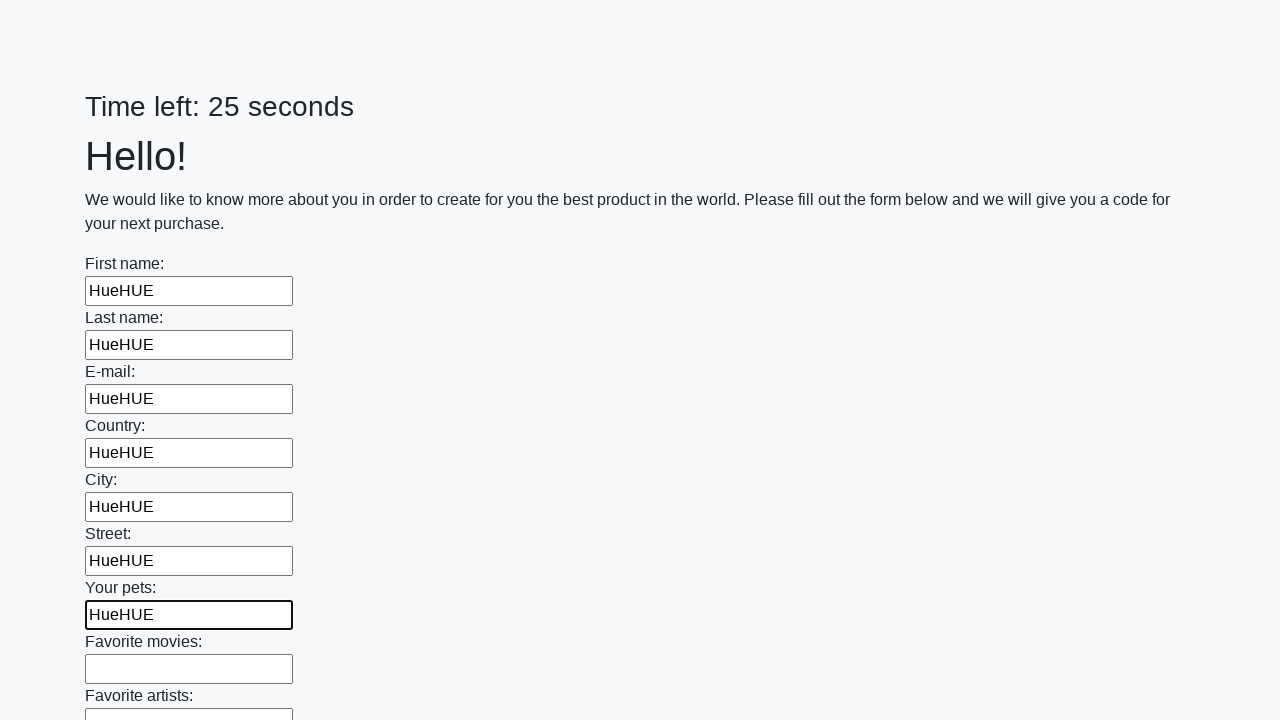

Filled an input field with 'HueHUE' on input >> nth=7
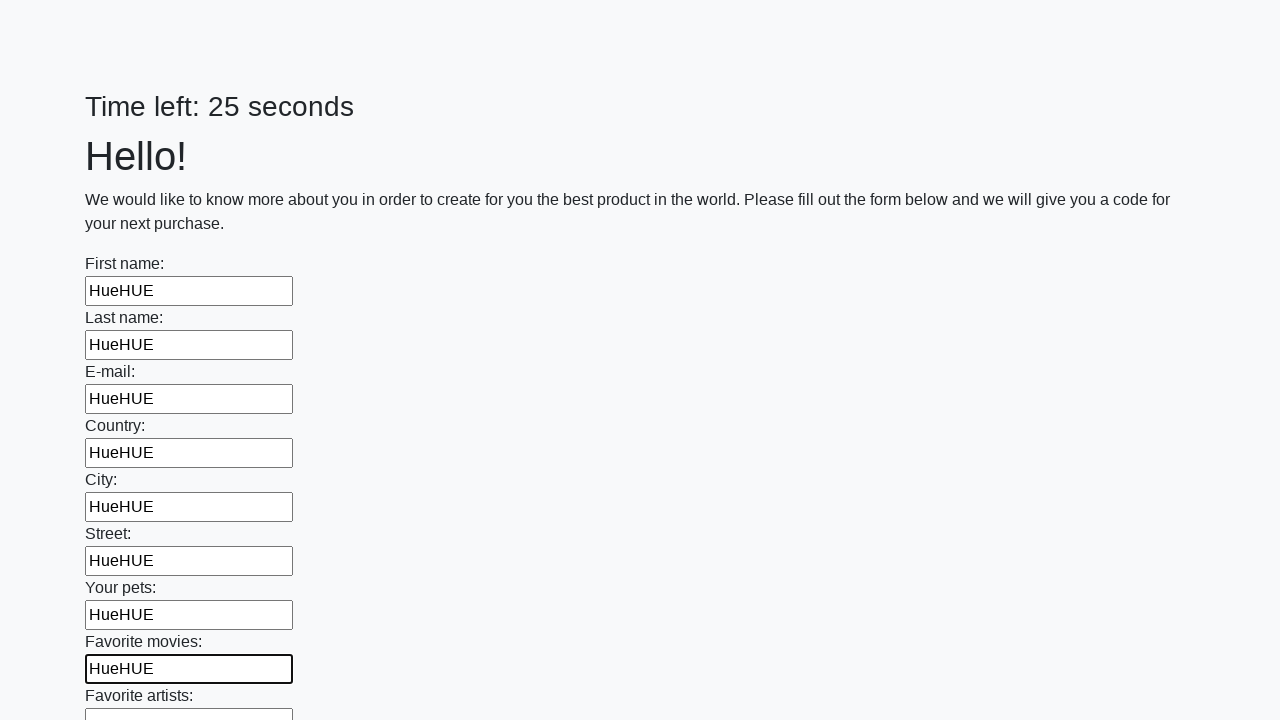

Filled an input field with 'HueHUE' on input >> nth=8
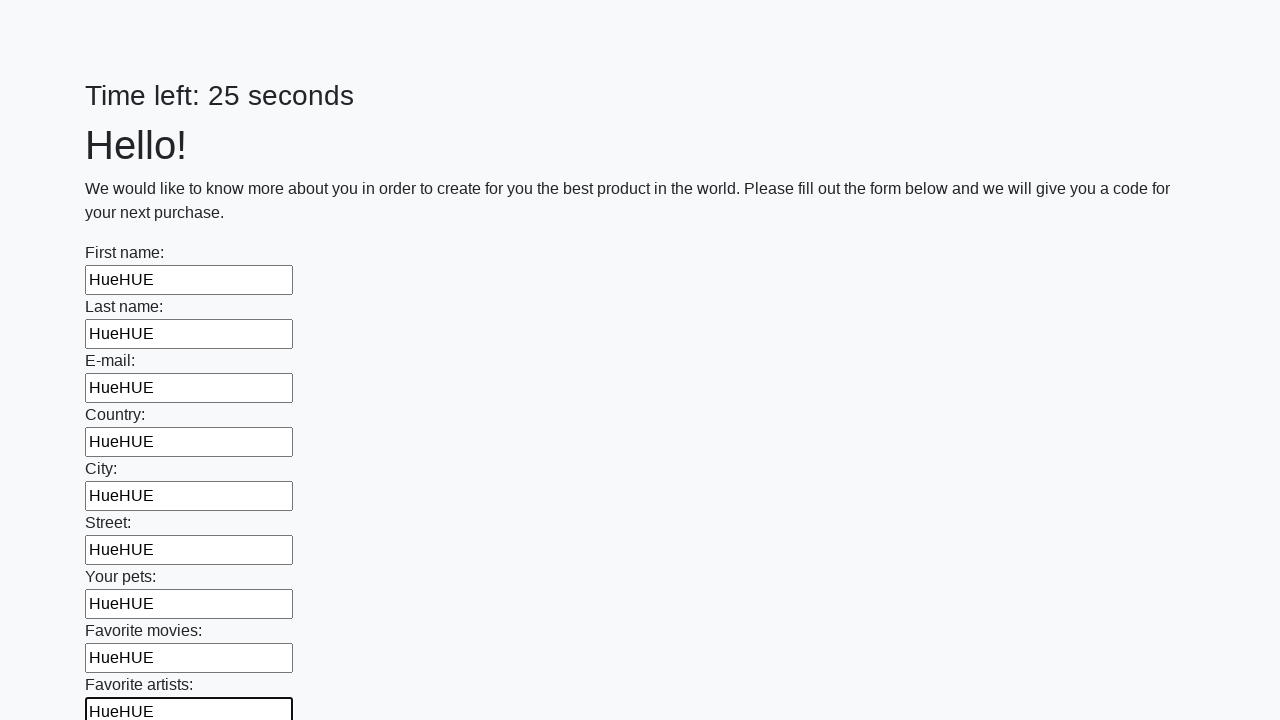

Filled an input field with 'HueHUE' on input >> nth=9
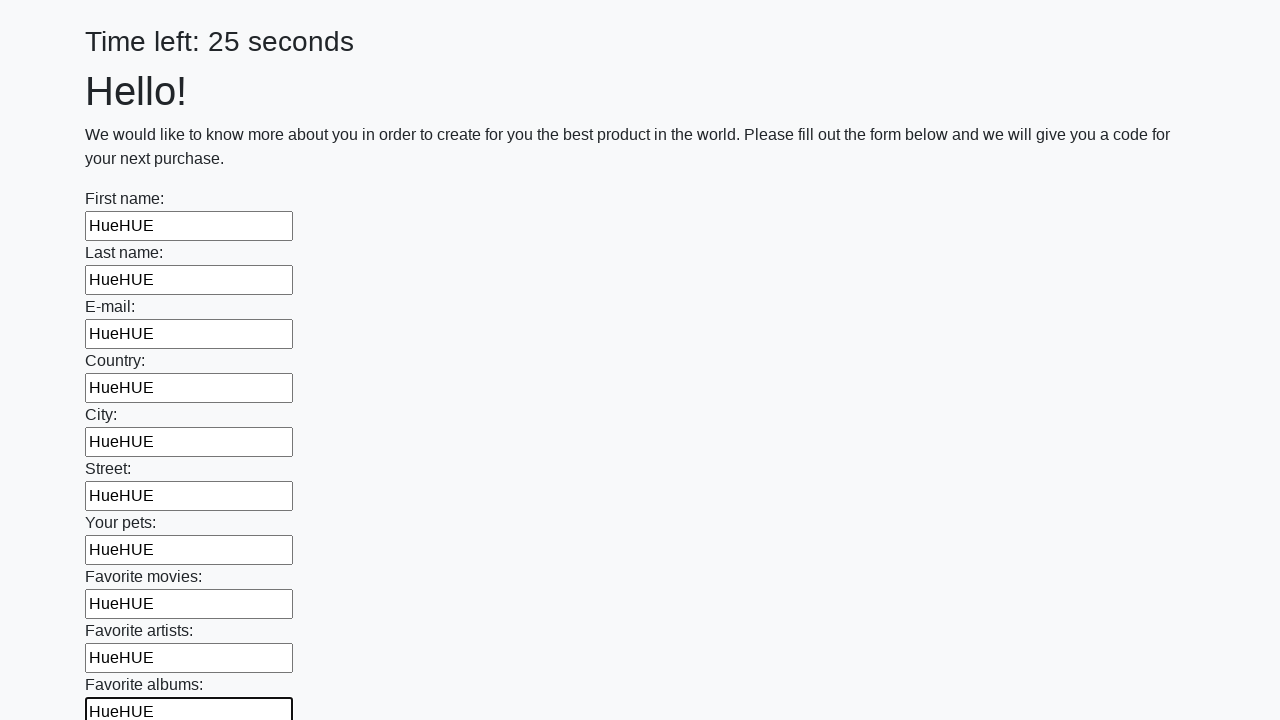

Filled an input field with 'HueHUE' on input >> nth=10
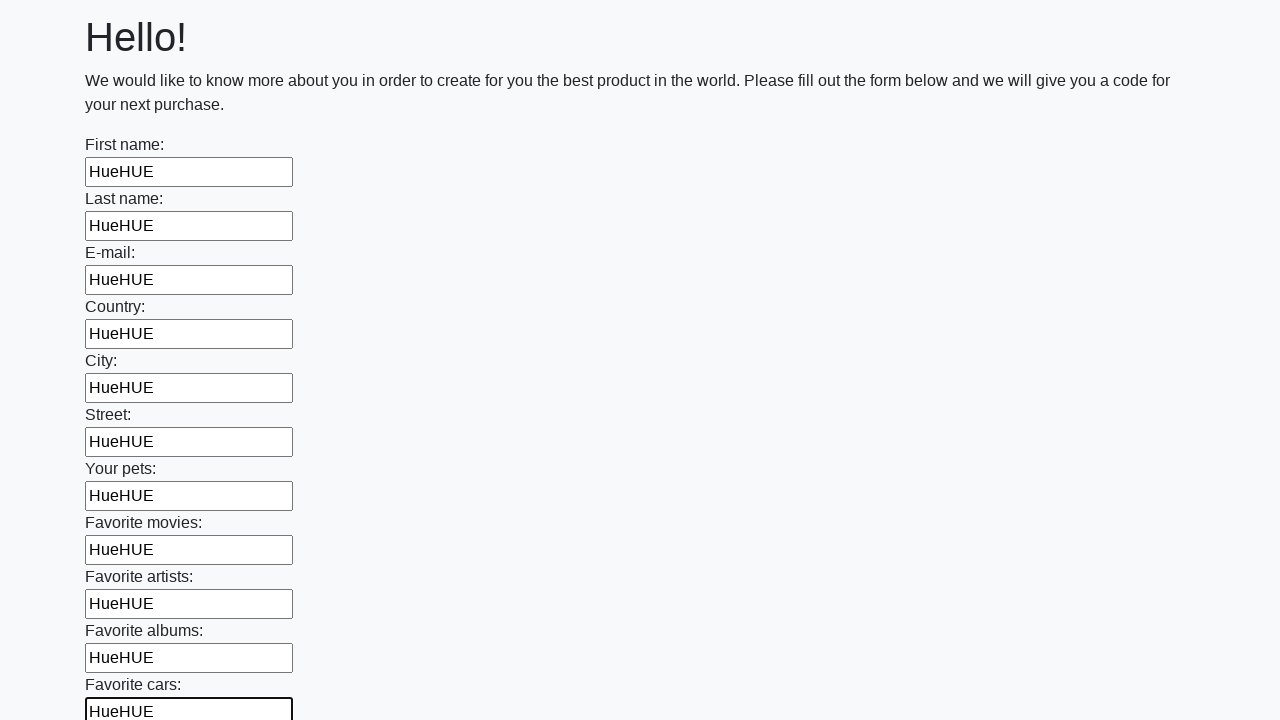

Filled an input field with 'HueHUE' on input >> nth=11
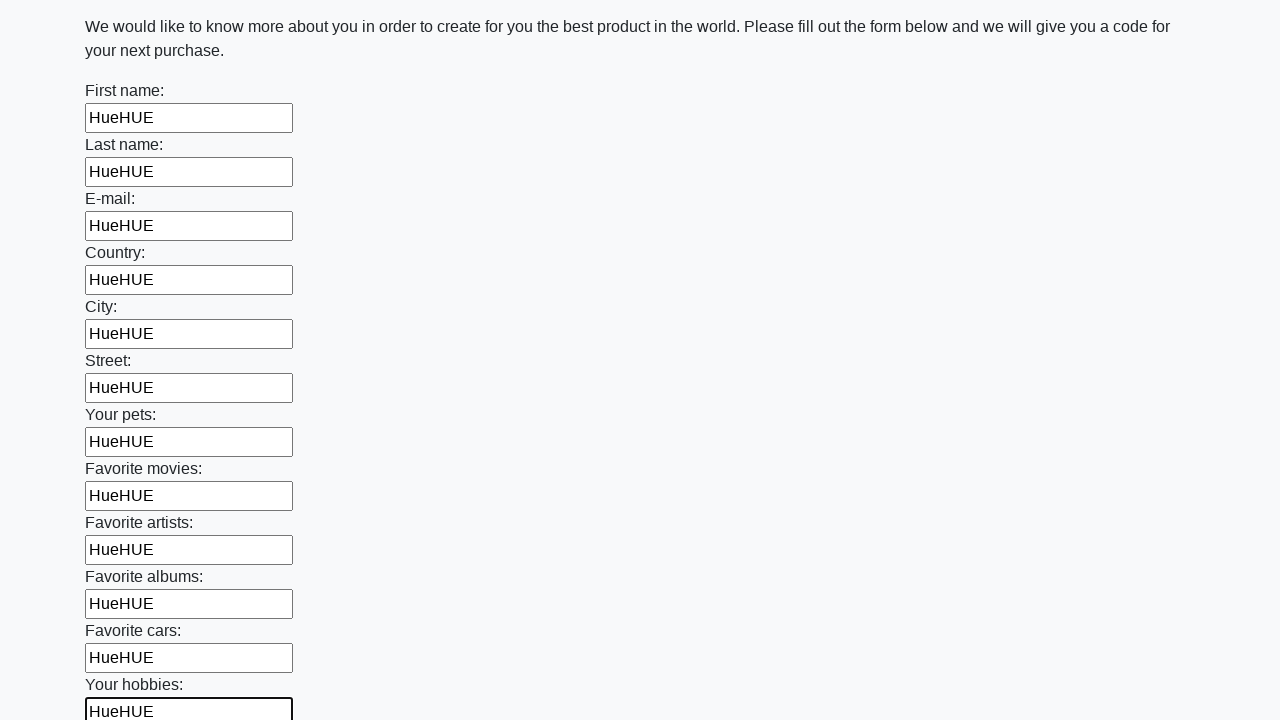

Filled an input field with 'HueHUE' on input >> nth=12
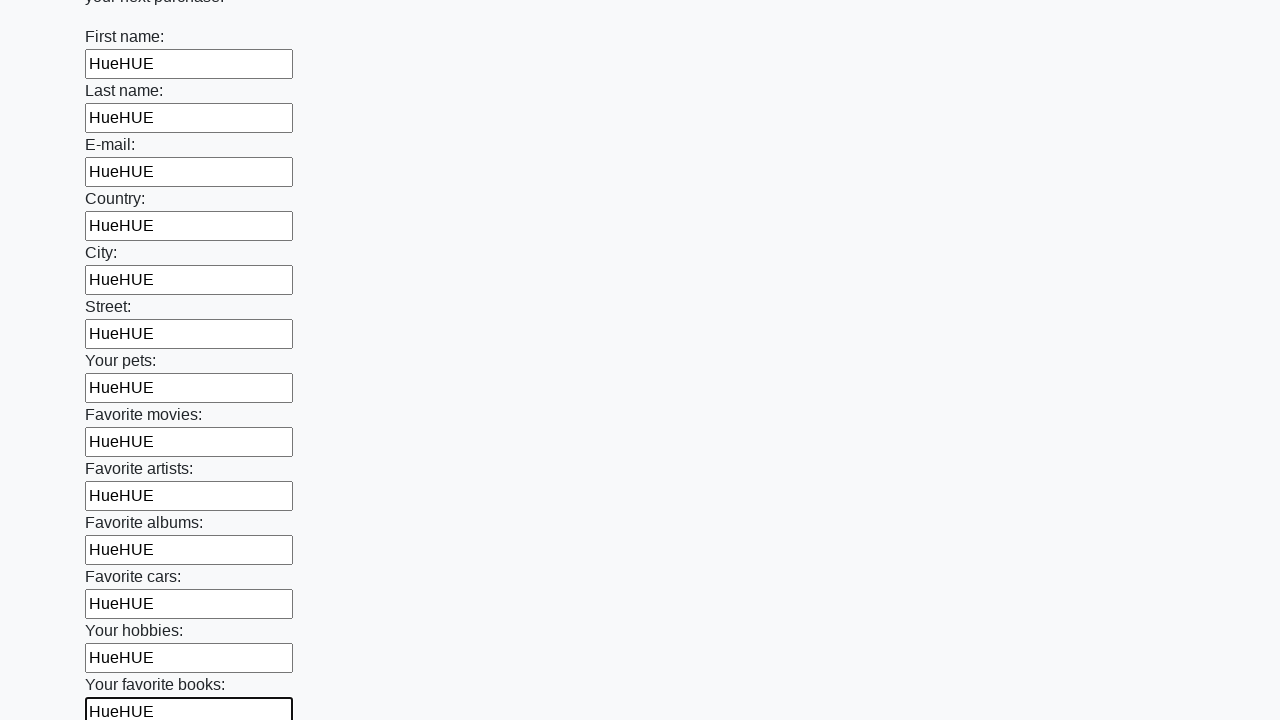

Filled an input field with 'HueHUE' on input >> nth=13
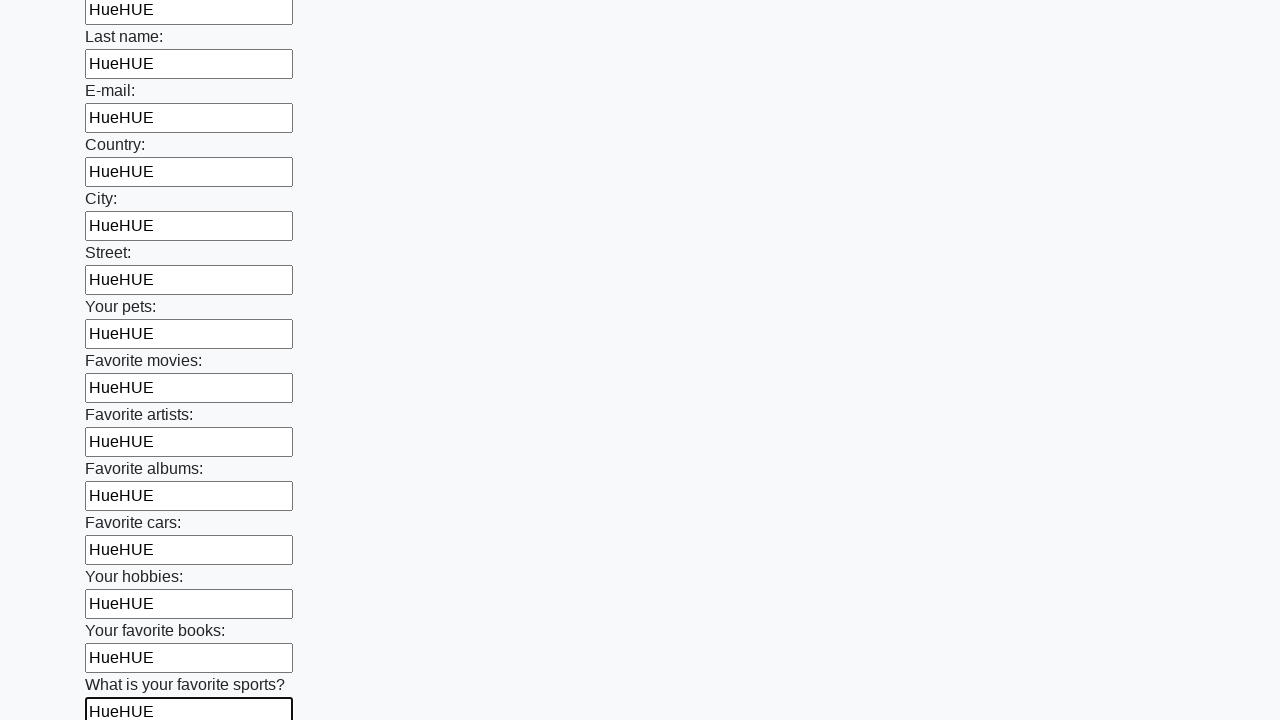

Filled an input field with 'HueHUE' on input >> nth=14
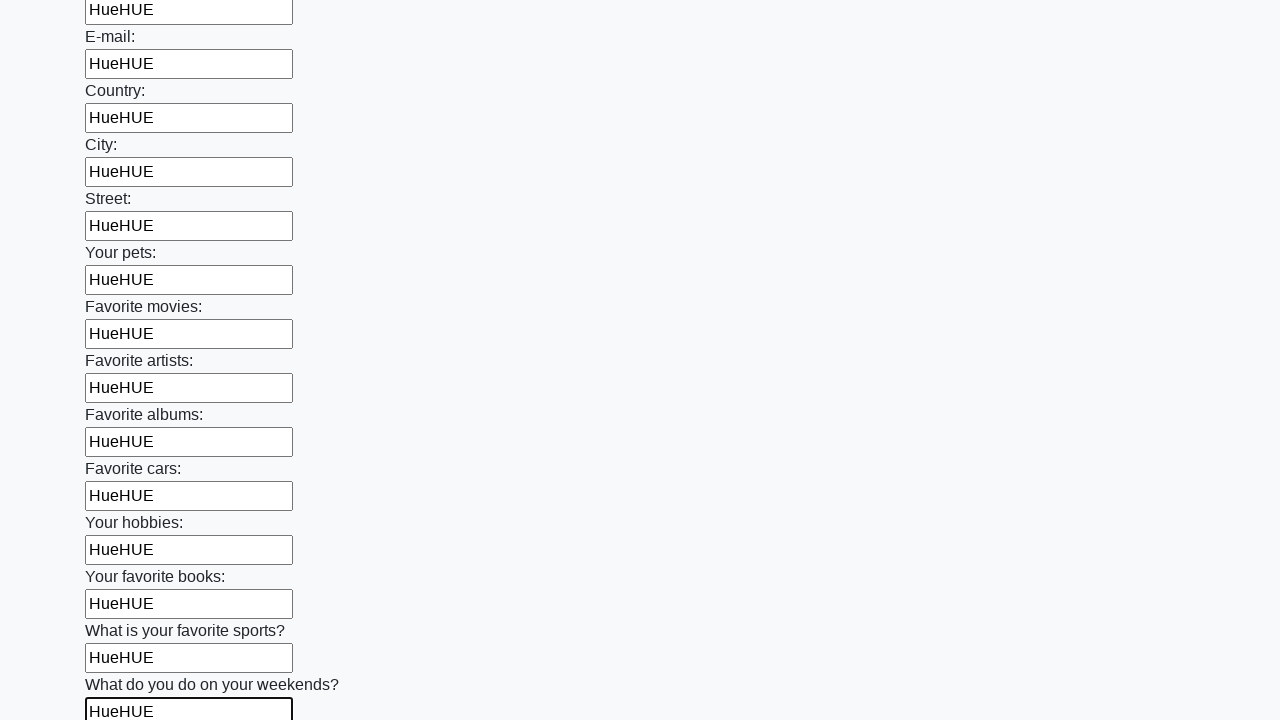

Filled an input field with 'HueHUE' on input >> nth=15
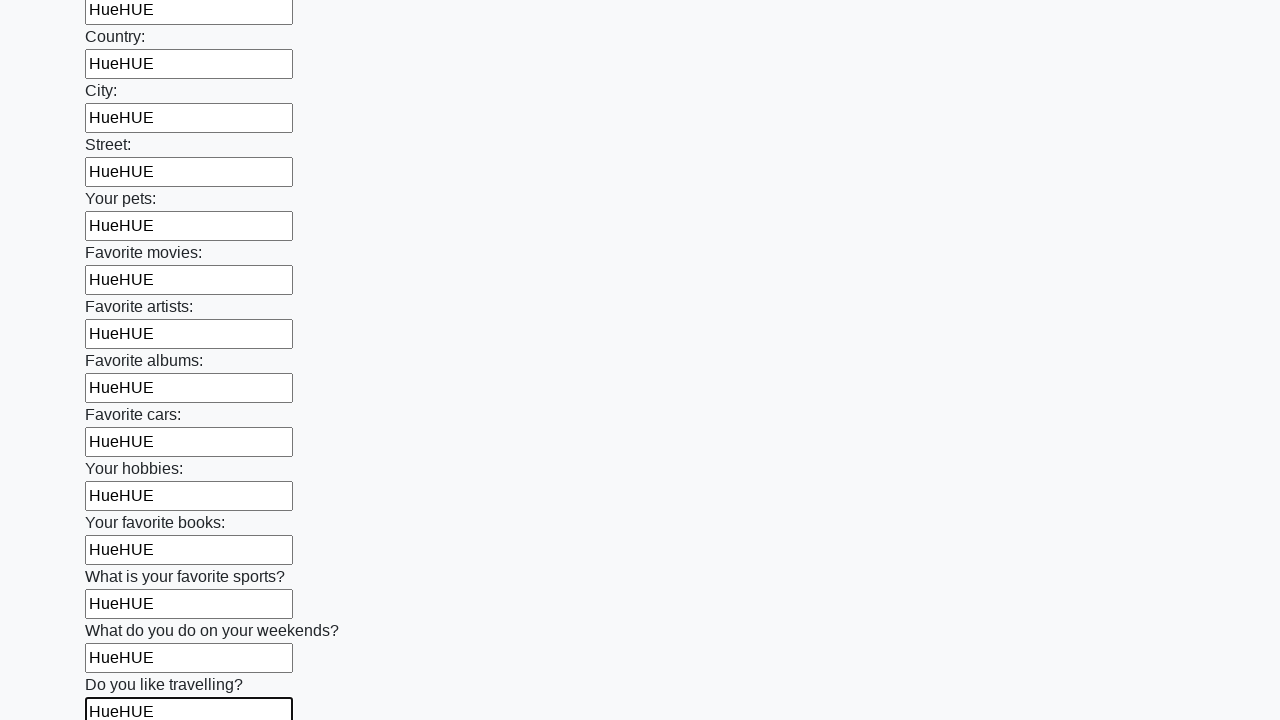

Filled an input field with 'HueHUE' on input >> nth=16
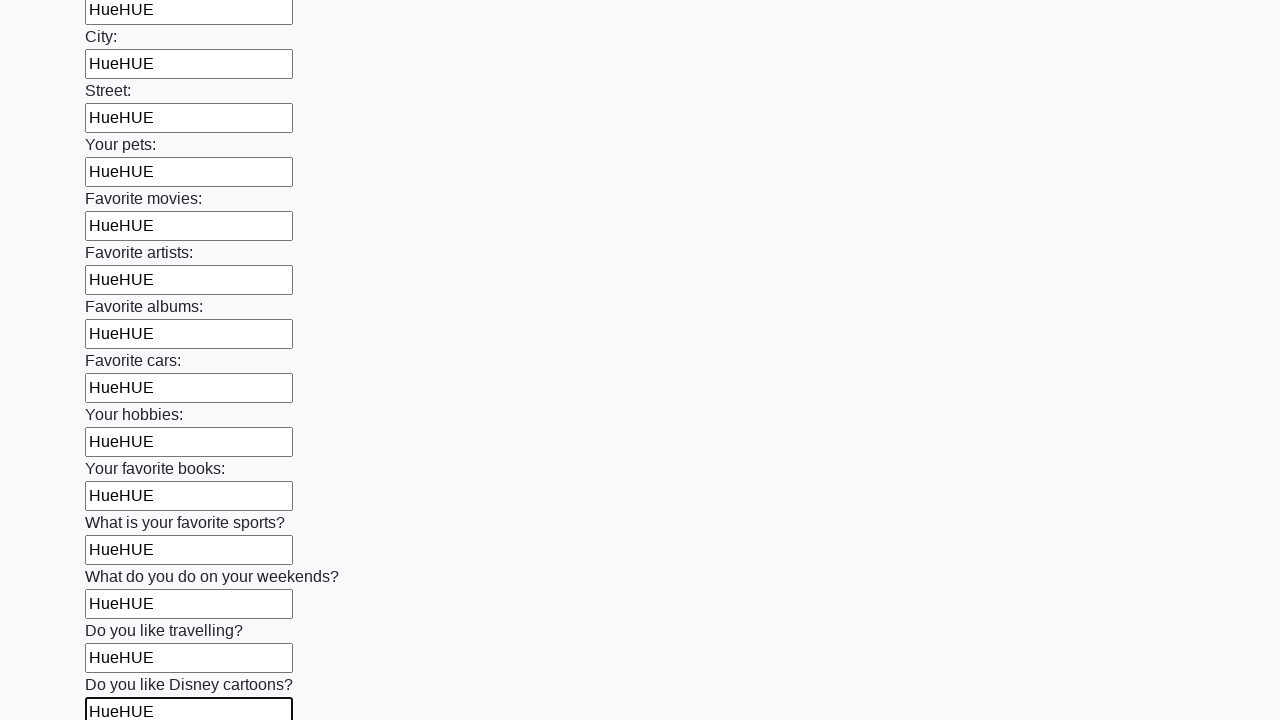

Filled an input field with 'HueHUE' on input >> nth=17
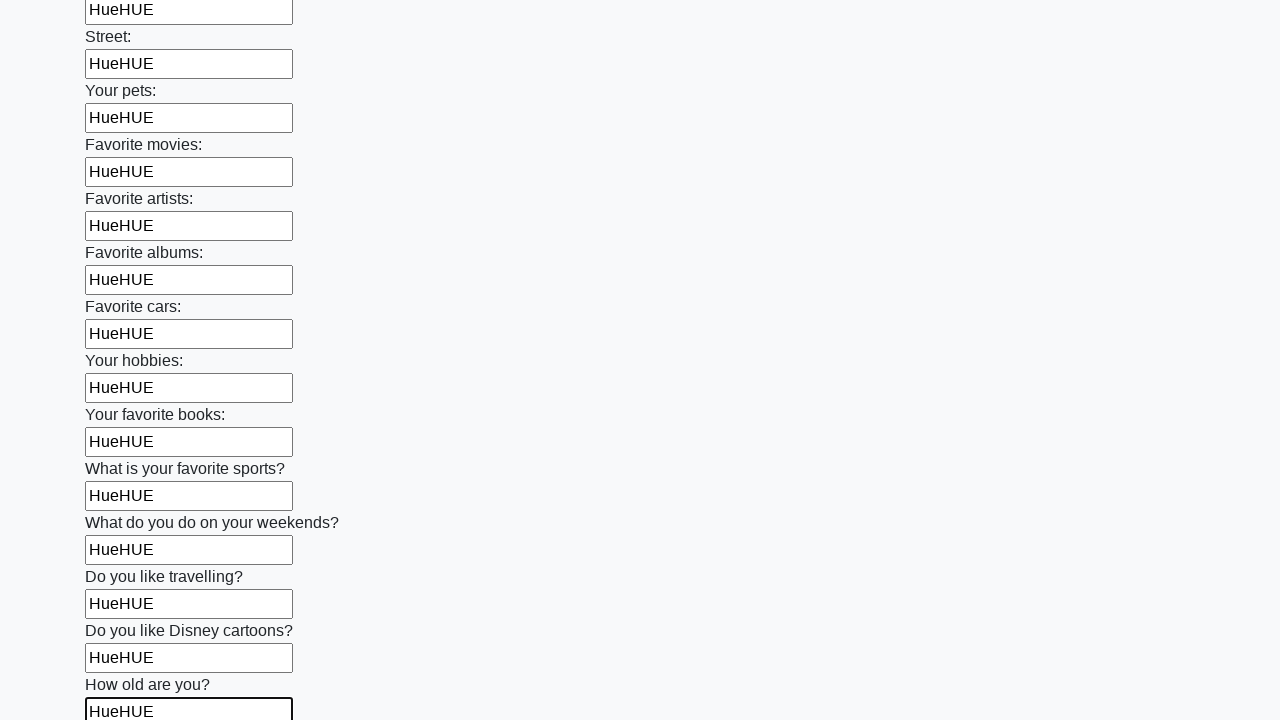

Filled an input field with 'HueHUE' on input >> nth=18
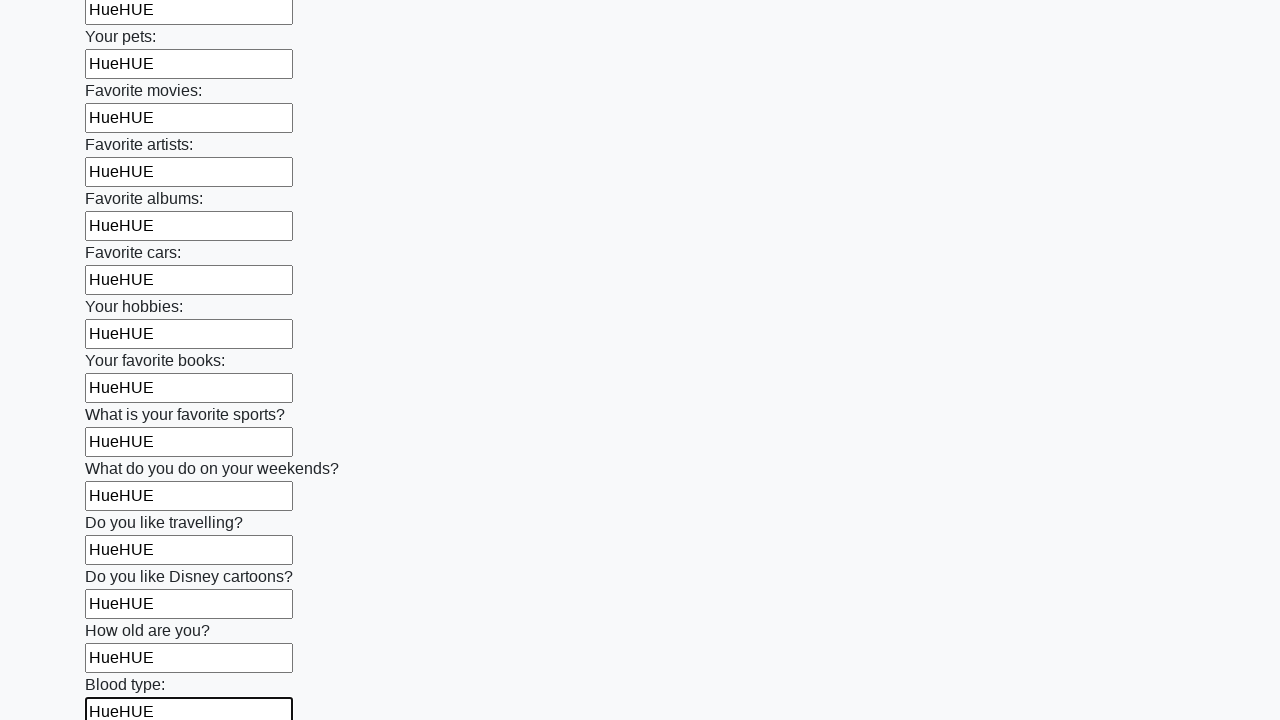

Filled an input field with 'HueHUE' on input >> nth=19
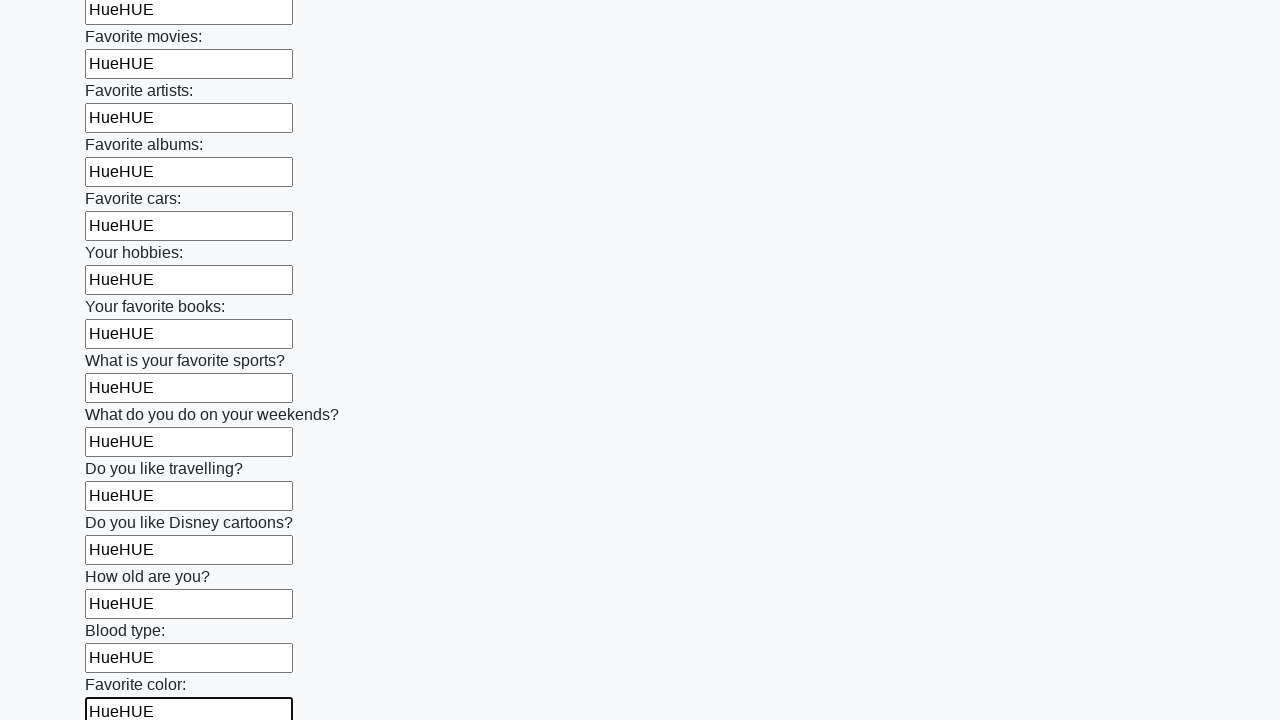

Filled an input field with 'HueHUE' on input >> nth=20
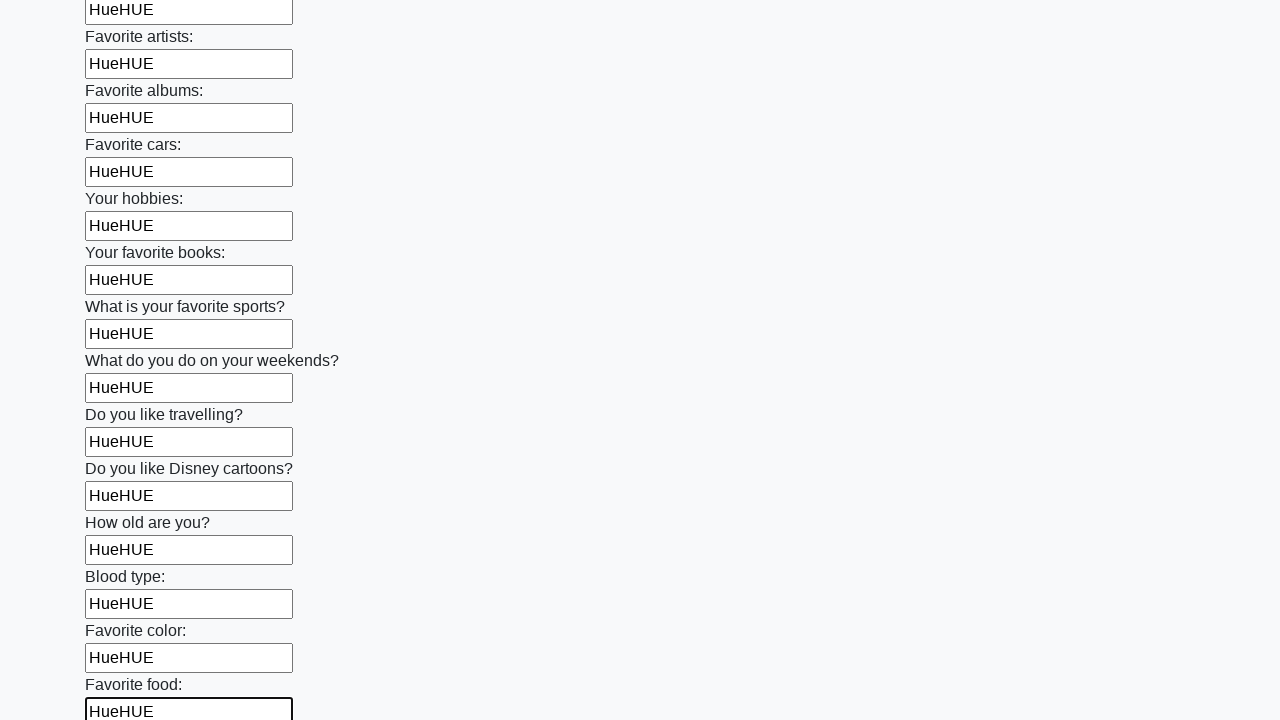

Filled an input field with 'HueHUE' on input >> nth=21
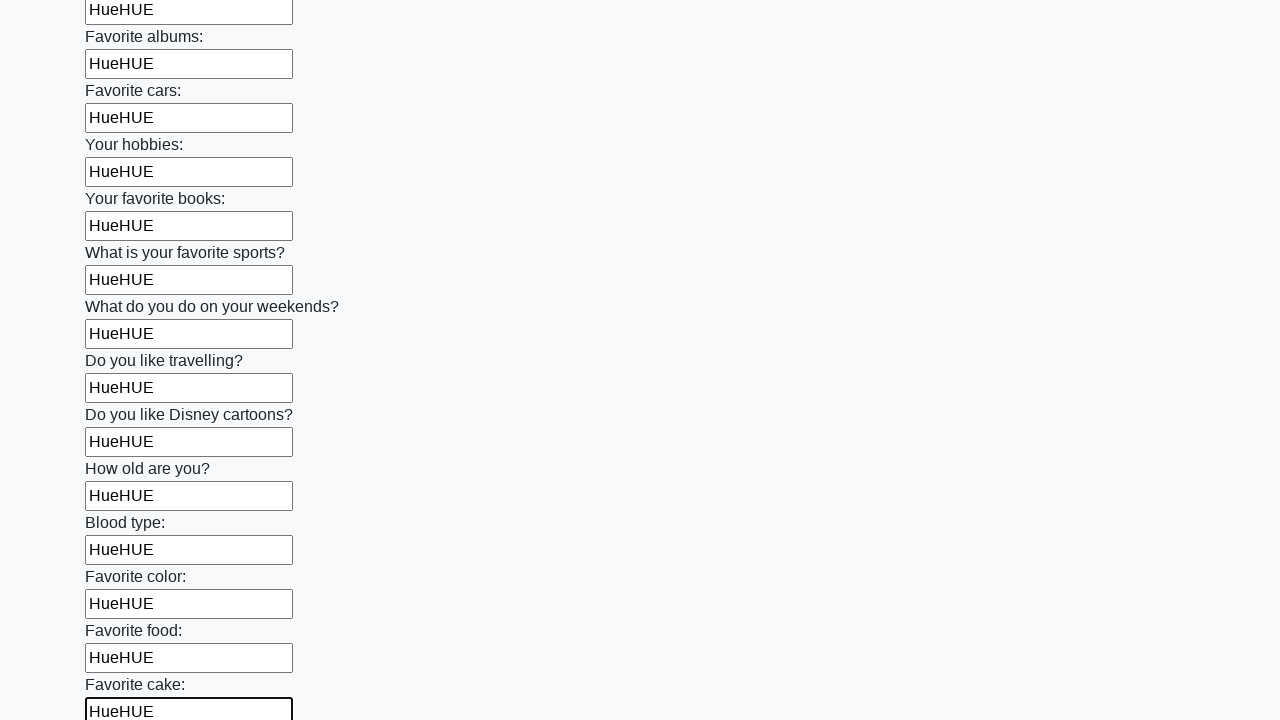

Filled an input field with 'HueHUE' on input >> nth=22
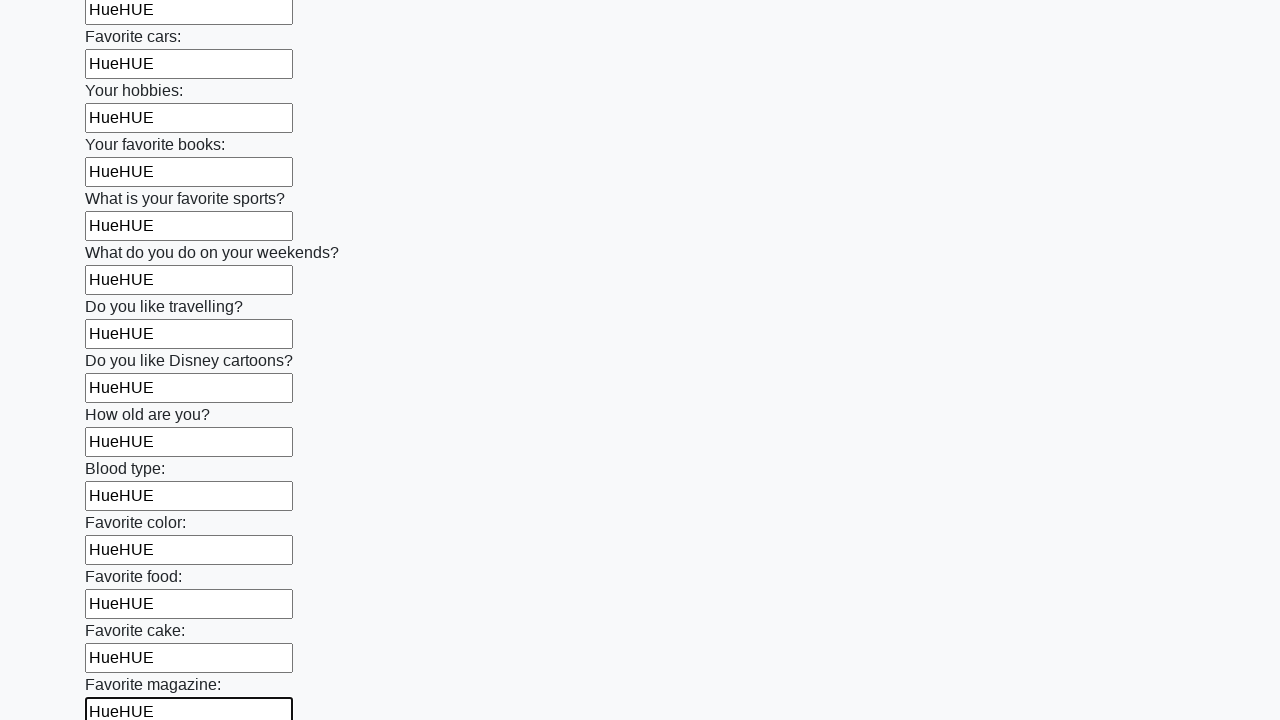

Filled an input field with 'HueHUE' on input >> nth=23
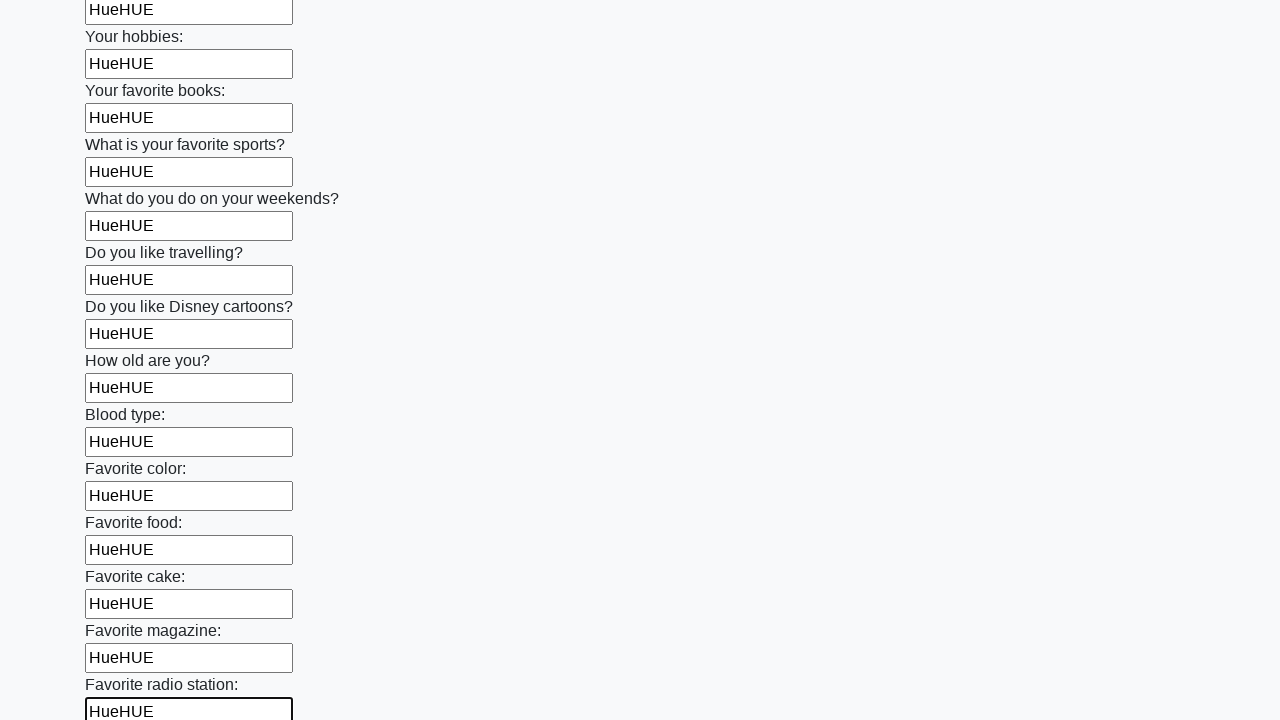

Filled an input field with 'HueHUE' on input >> nth=24
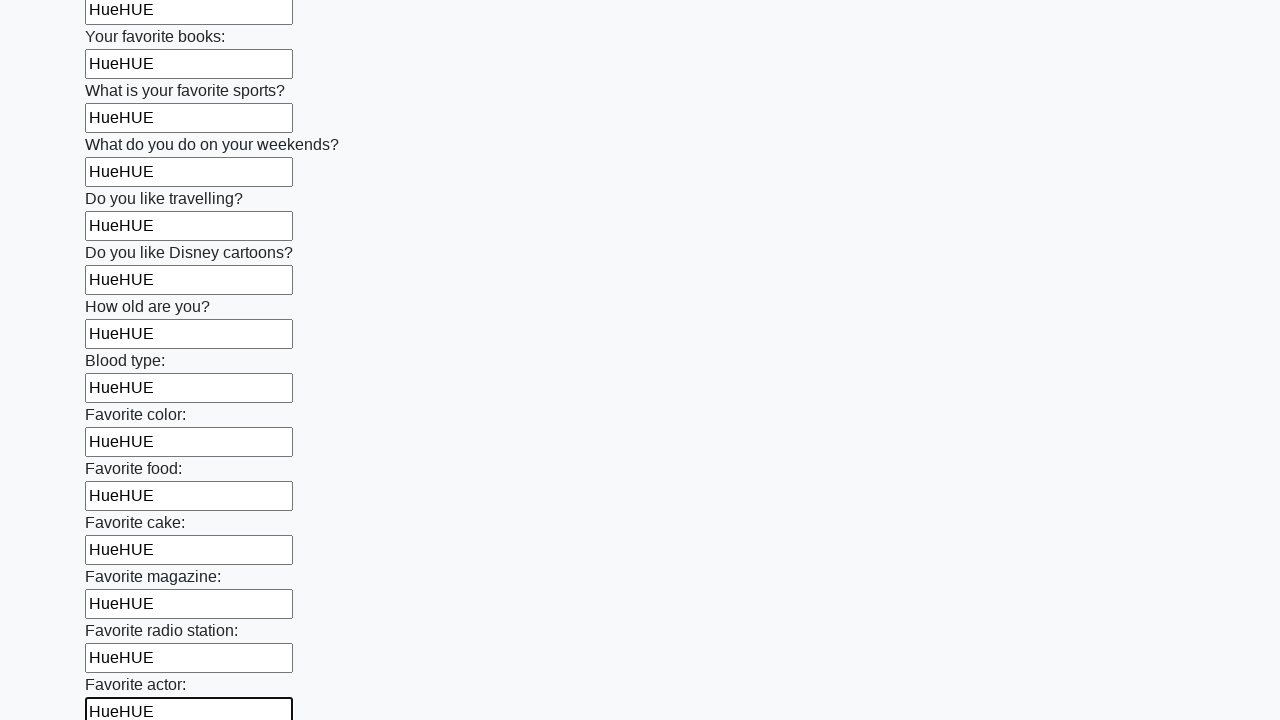

Filled an input field with 'HueHUE' on input >> nth=25
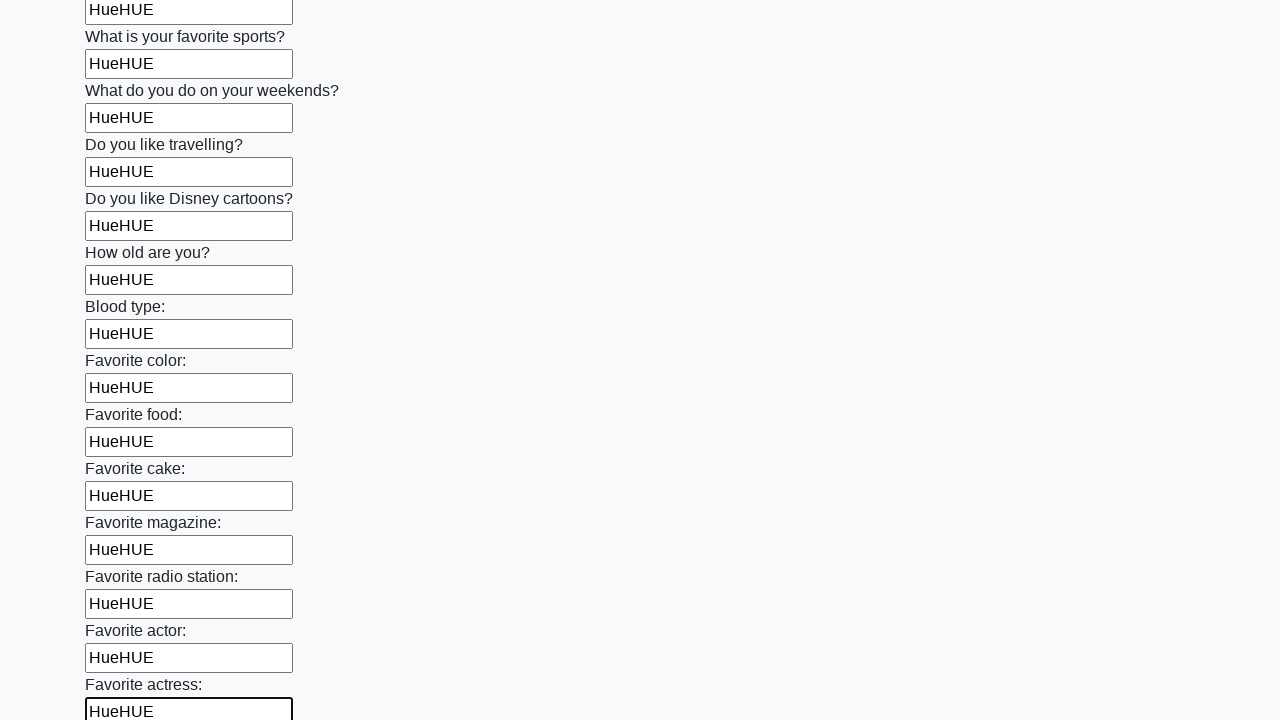

Filled an input field with 'HueHUE' on input >> nth=26
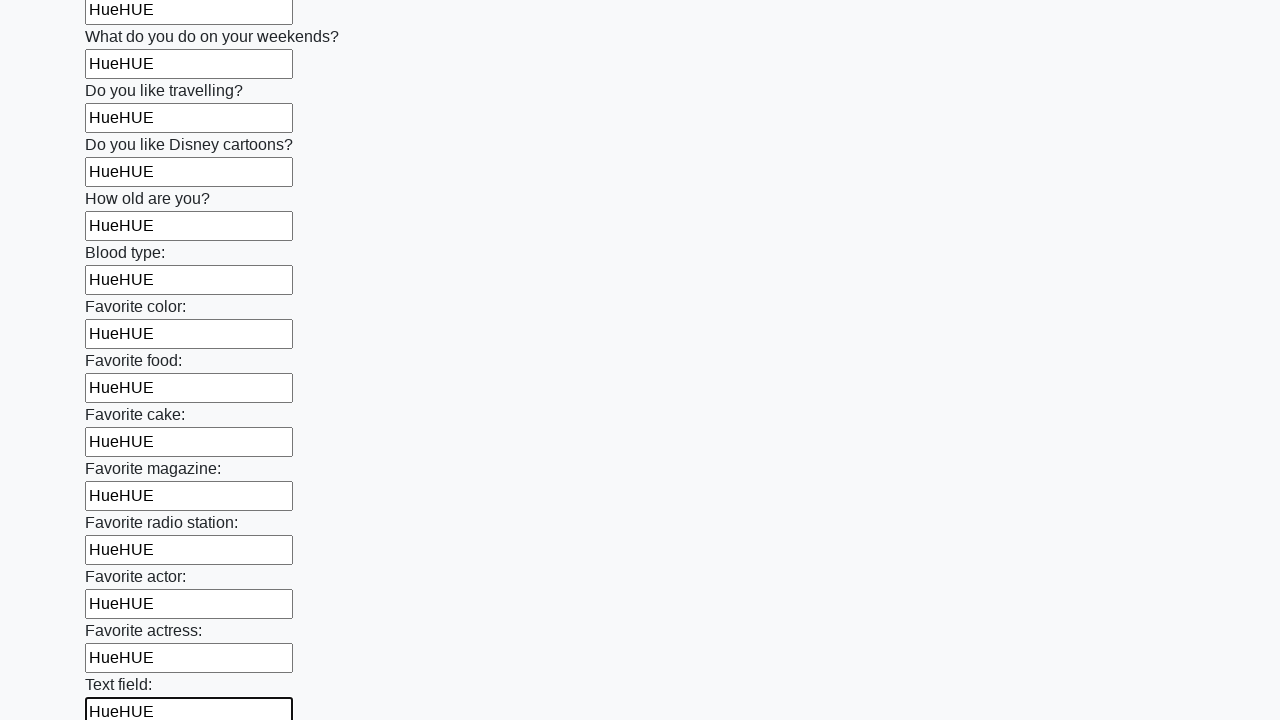

Filled an input field with 'HueHUE' on input >> nth=27
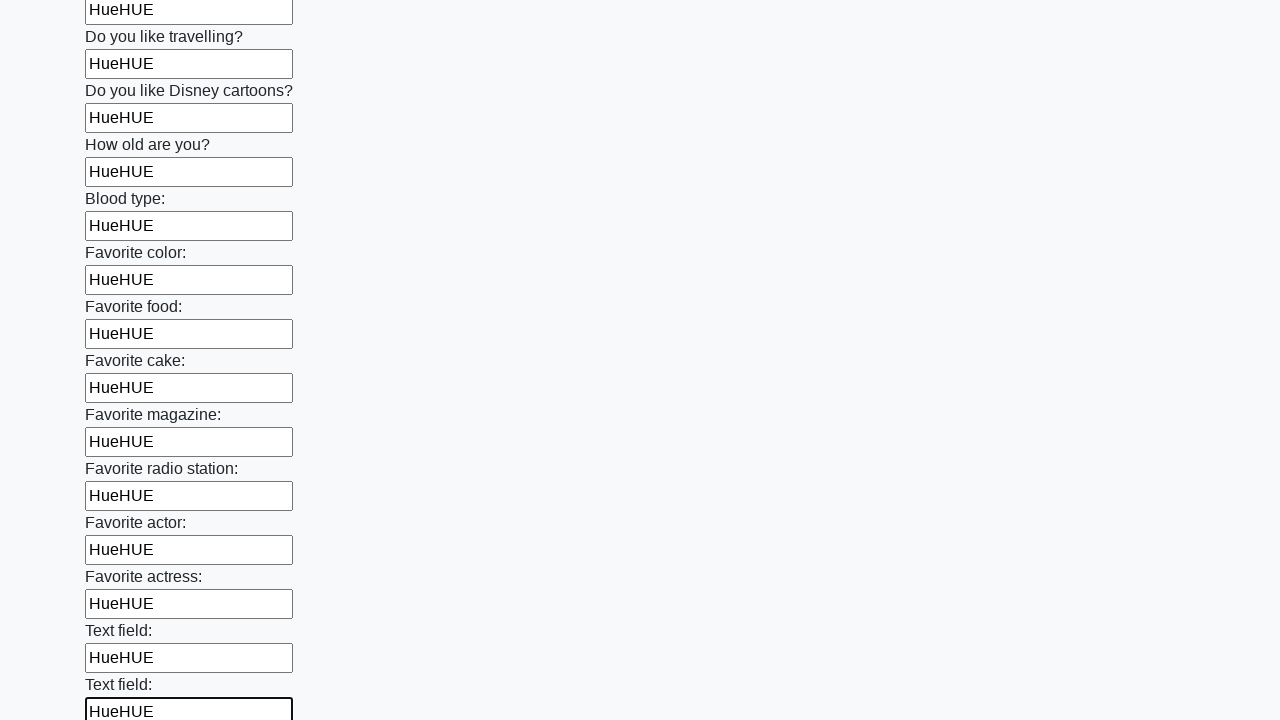

Filled an input field with 'HueHUE' on input >> nth=28
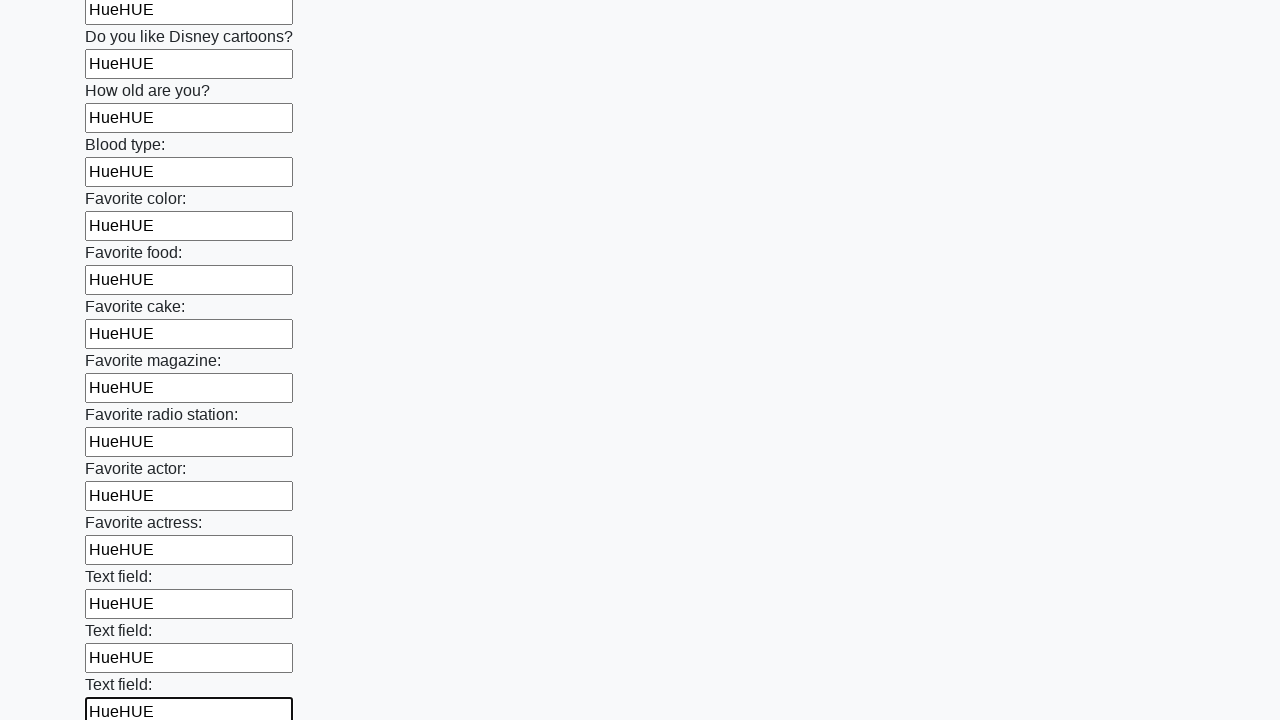

Filled an input field with 'HueHUE' on input >> nth=29
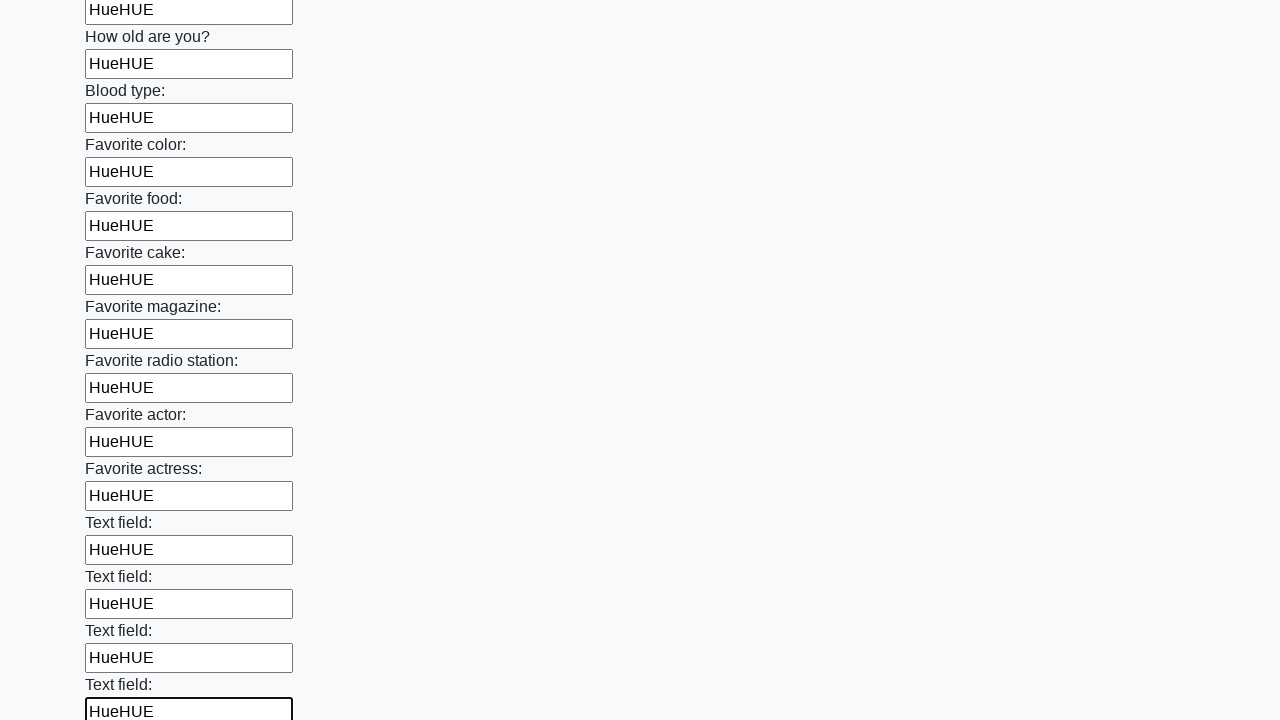

Filled an input field with 'HueHUE' on input >> nth=30
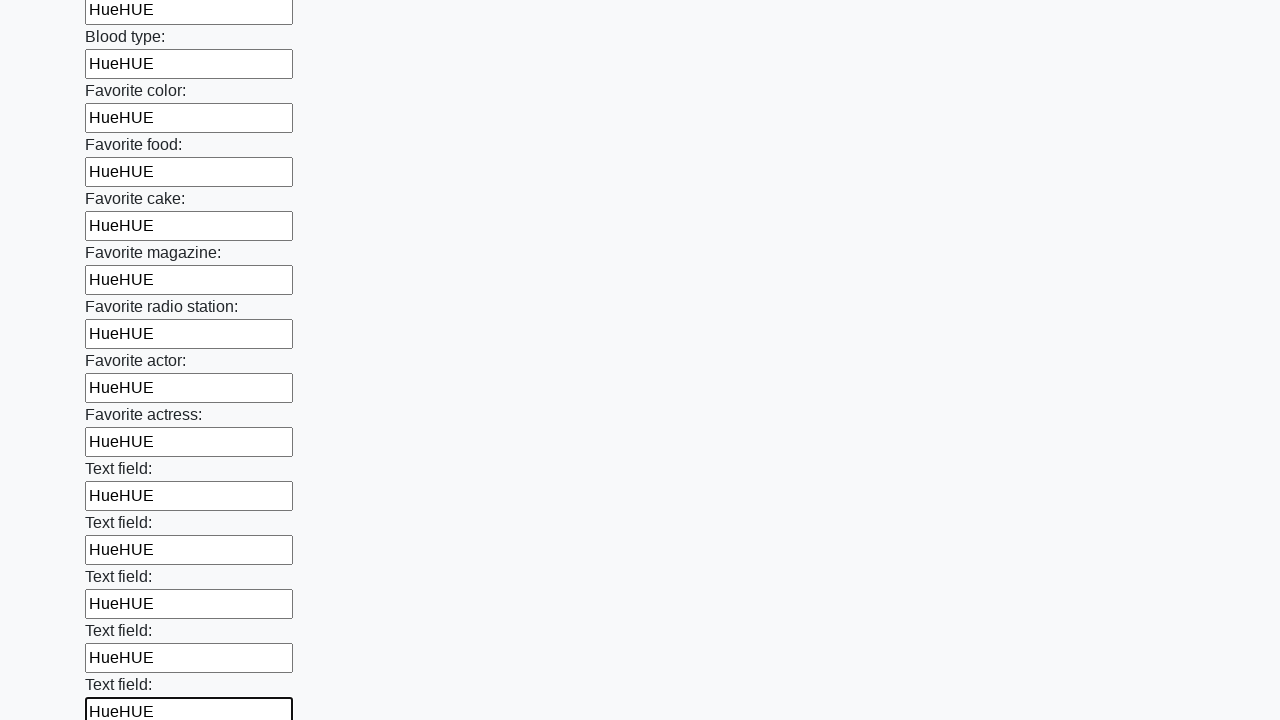

Filled an input field with 'HueHUE' on input >> nth=31
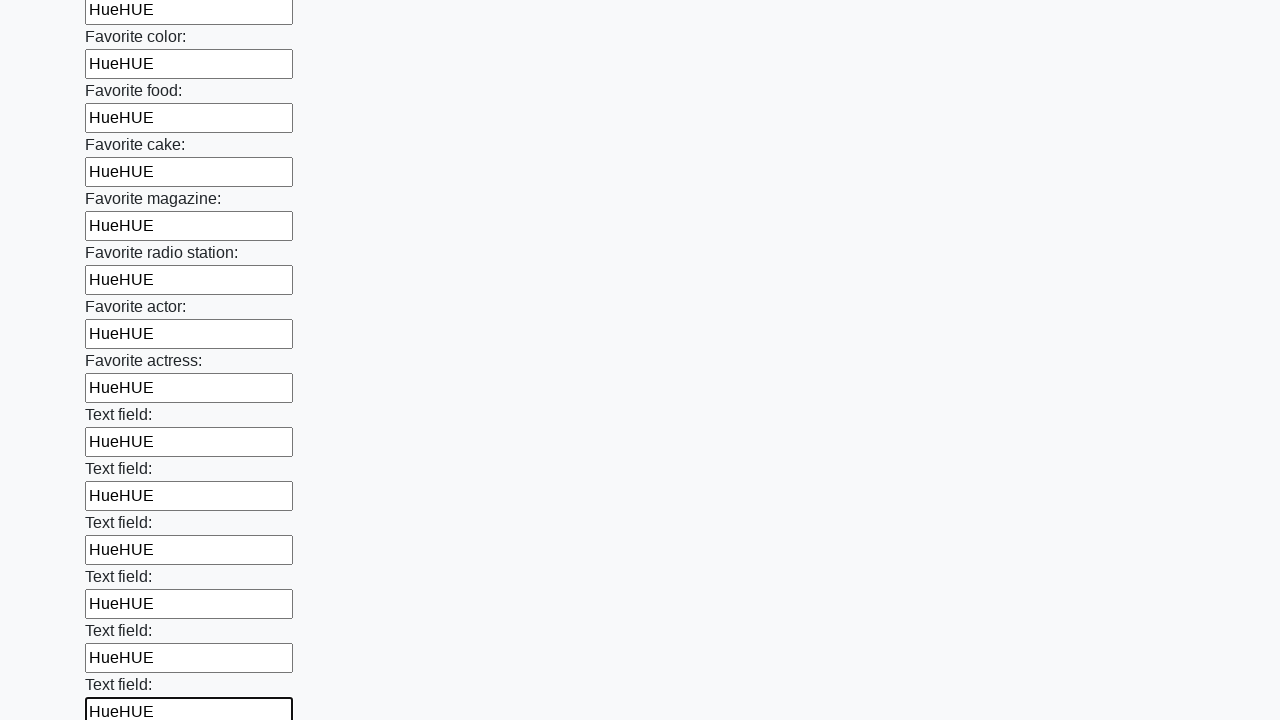

Filled an input field with 'HueHUE' on input >> nth=32
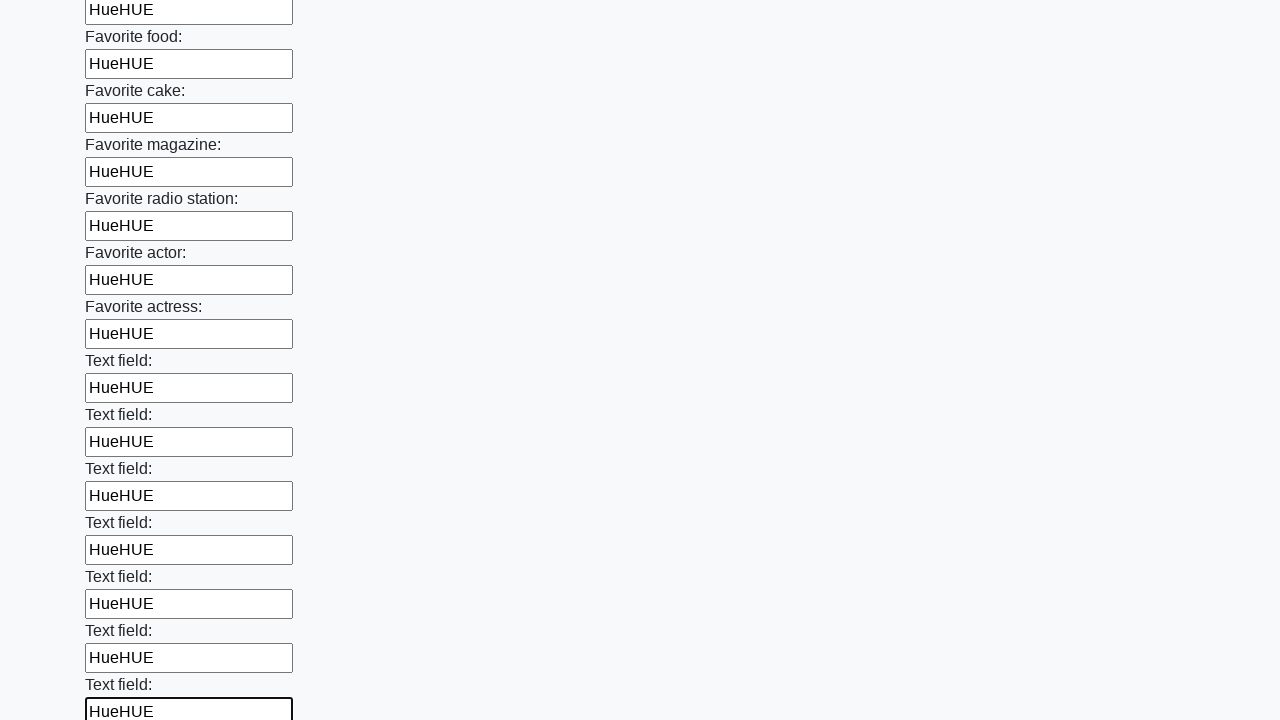

Filled an input field with 'HueHUE' on input >> nth=33
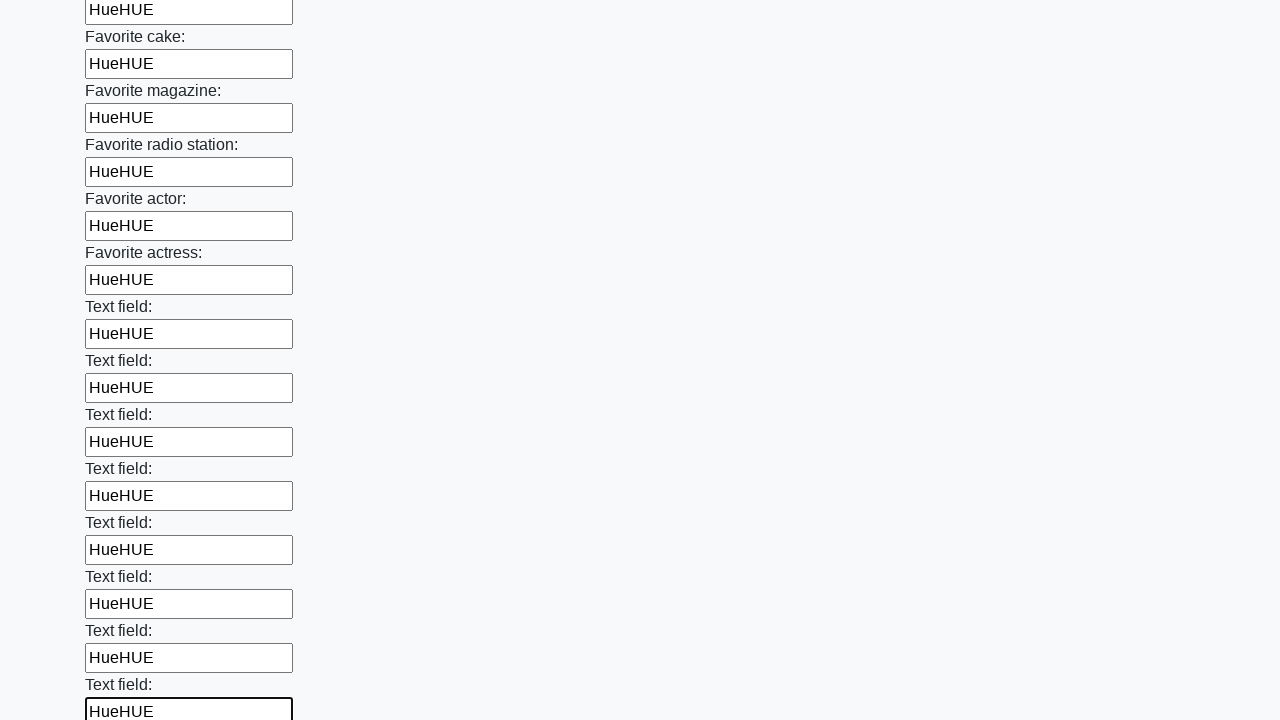

Filled an input field with 'HueHUE' on input >> nth=34
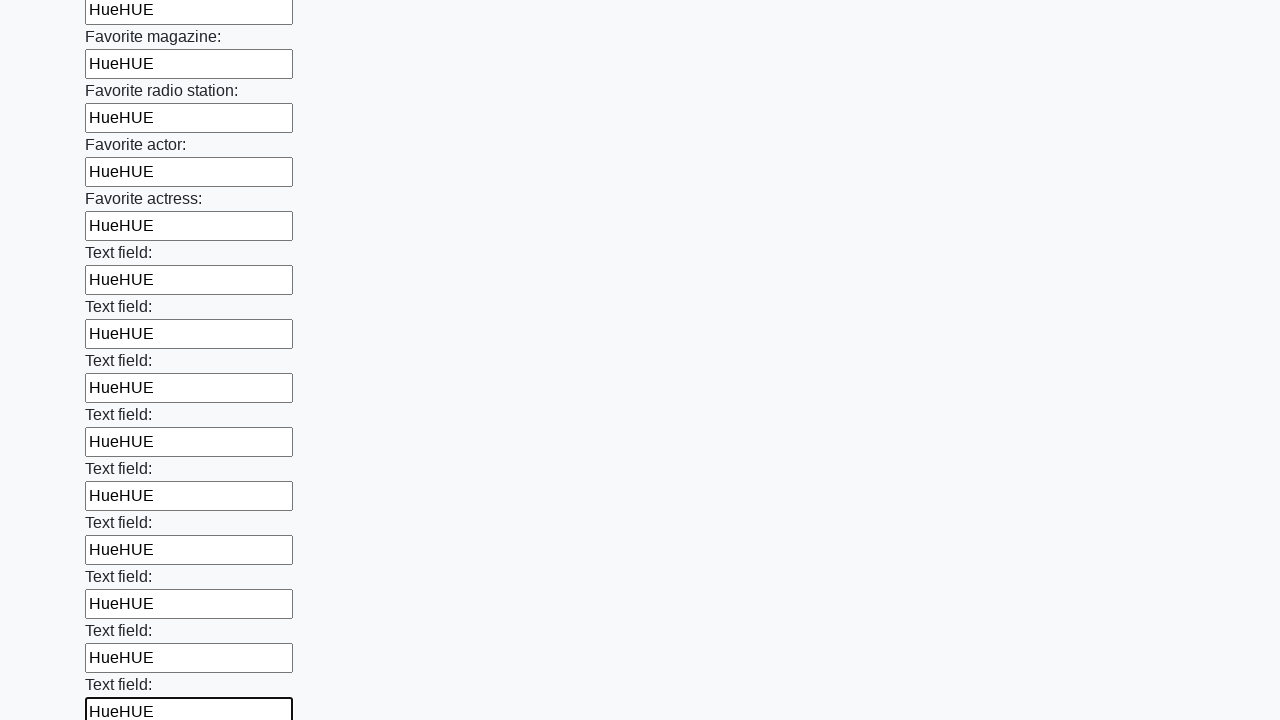

Filled an input field with 'HueHUE' on input >> nth=35
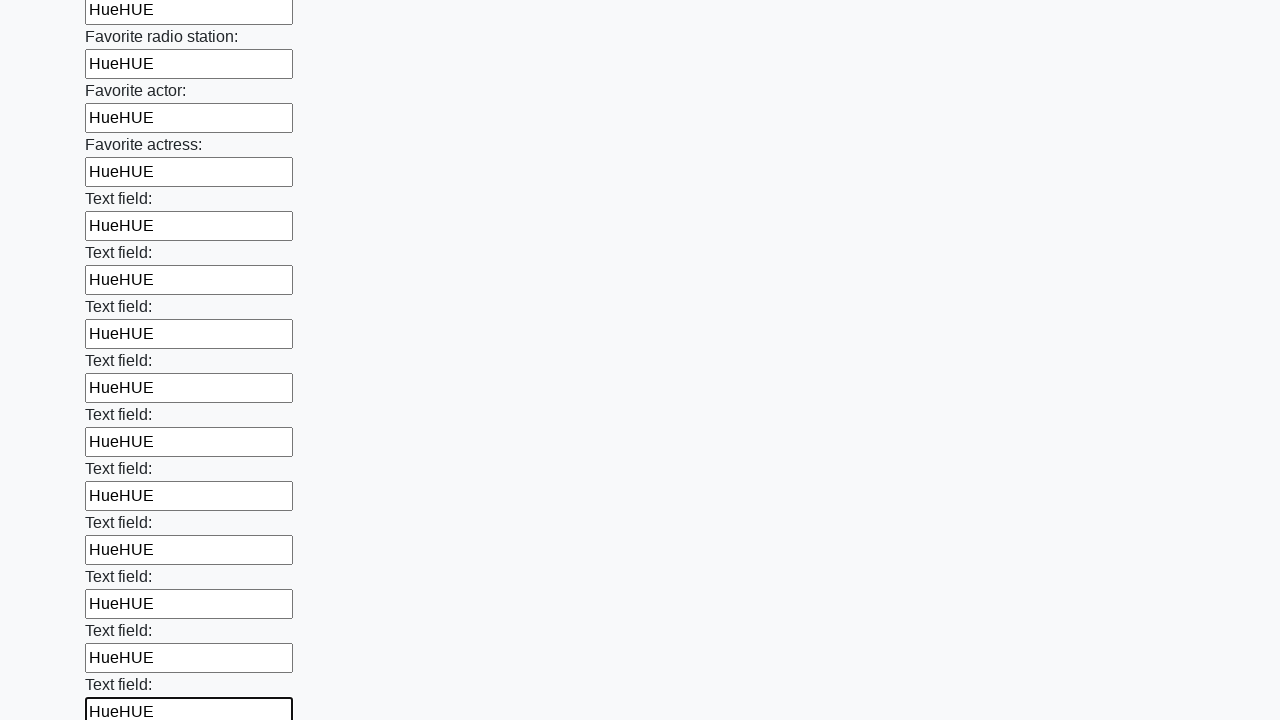

Filled an input field with 'HueHUE' on input >> nth=36
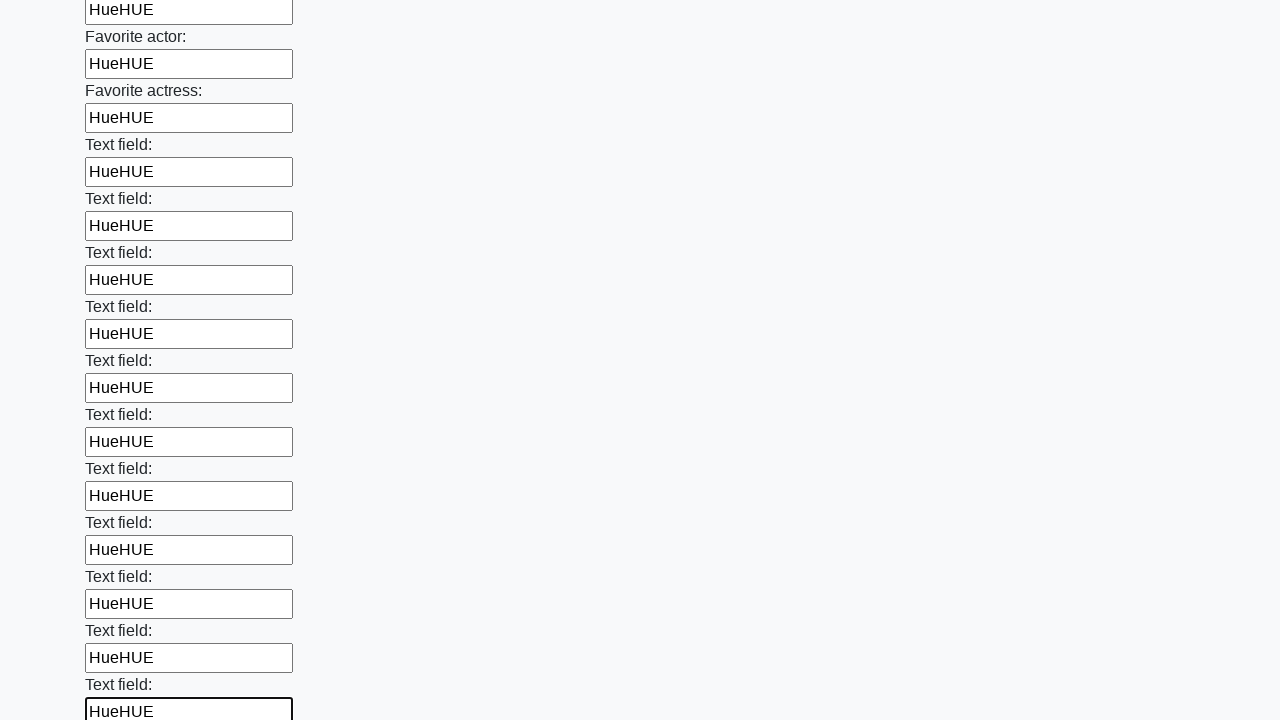

Filled an input field with 'HueHUE' on input >> nth=37
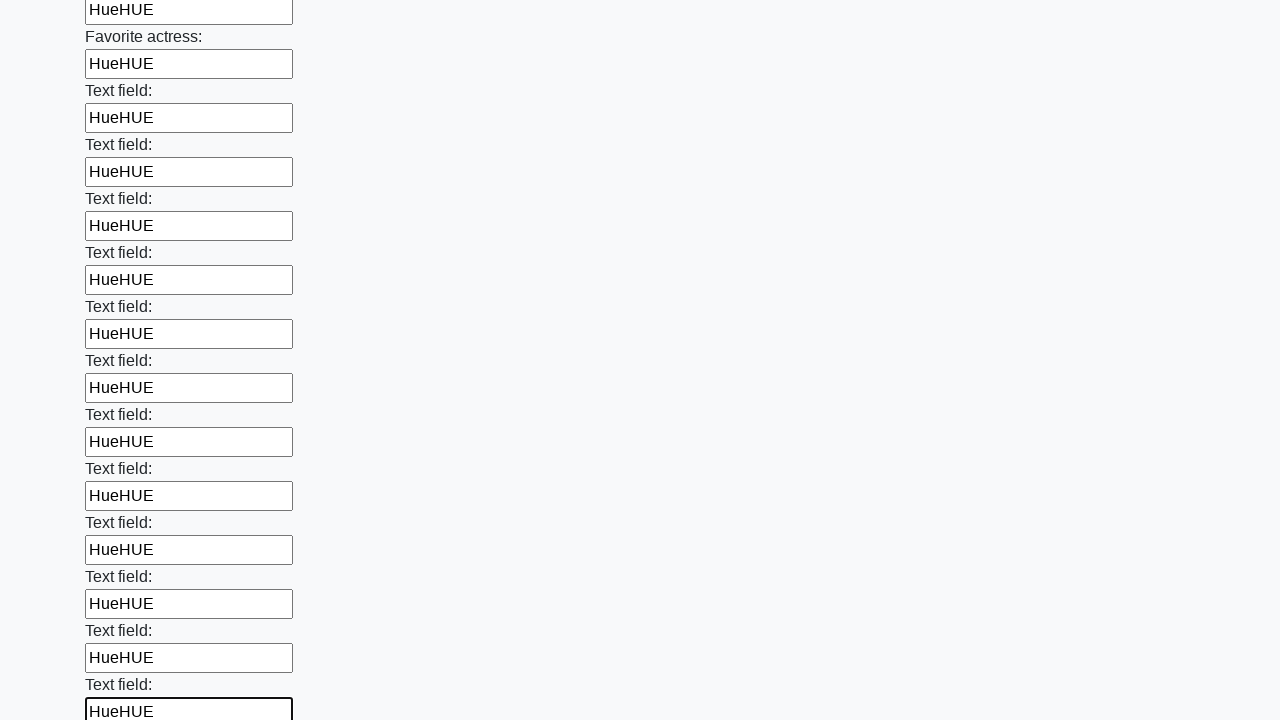

Filled an input field with 'HueHUE' on input >> nth=38
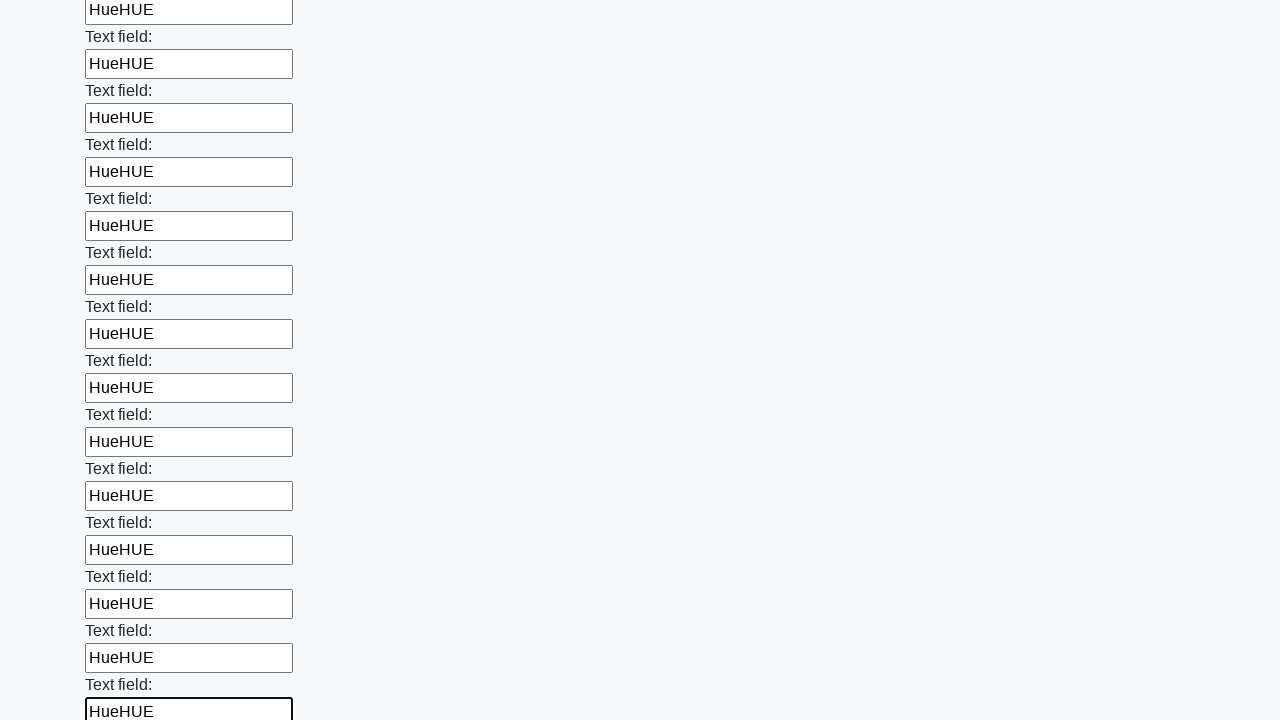

Filled an input field with 'HueHUE' on input >> nth=39
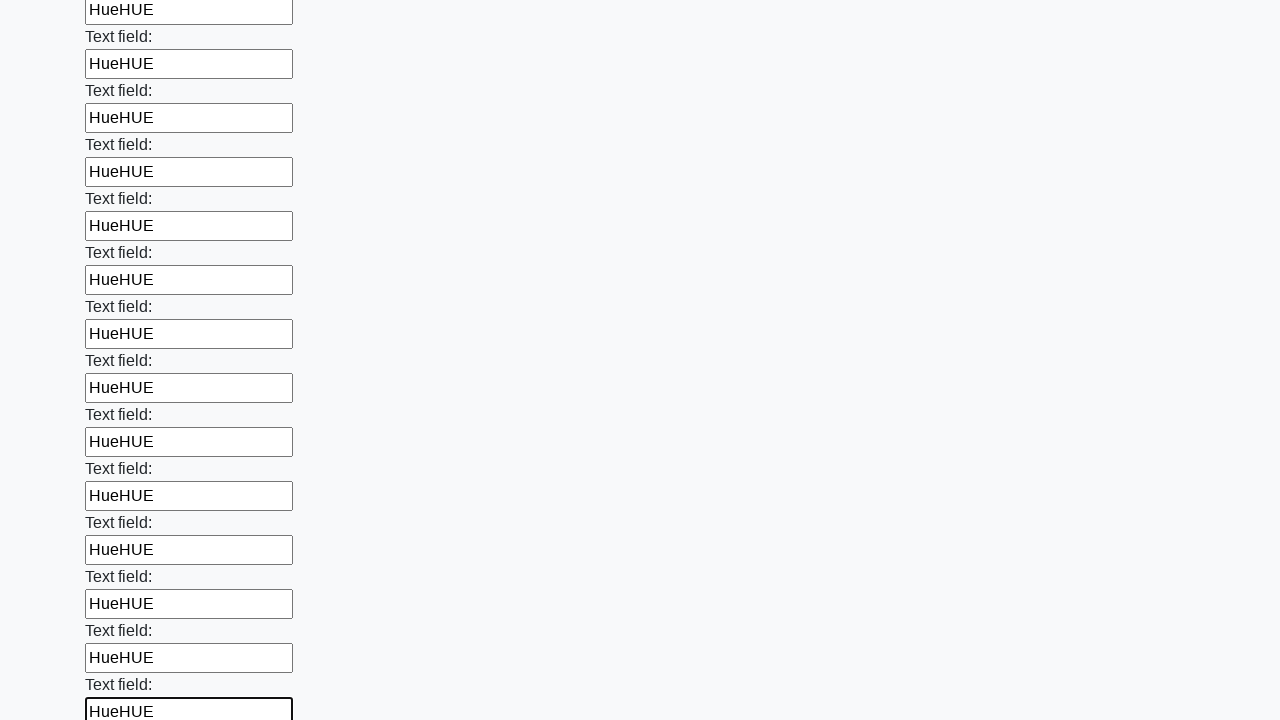

Filled an input field with 'HueHUE' on input >> nth=40
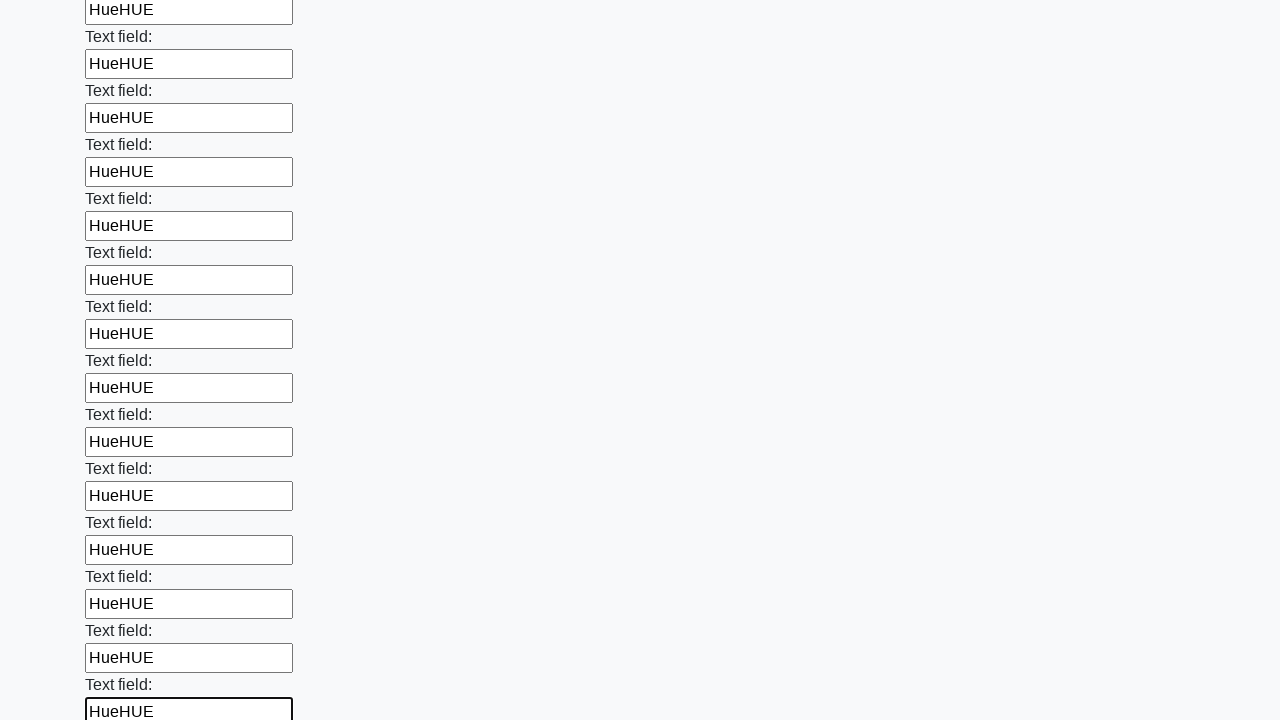

Filled an input field with 'HueHUE' on input >> nth=41
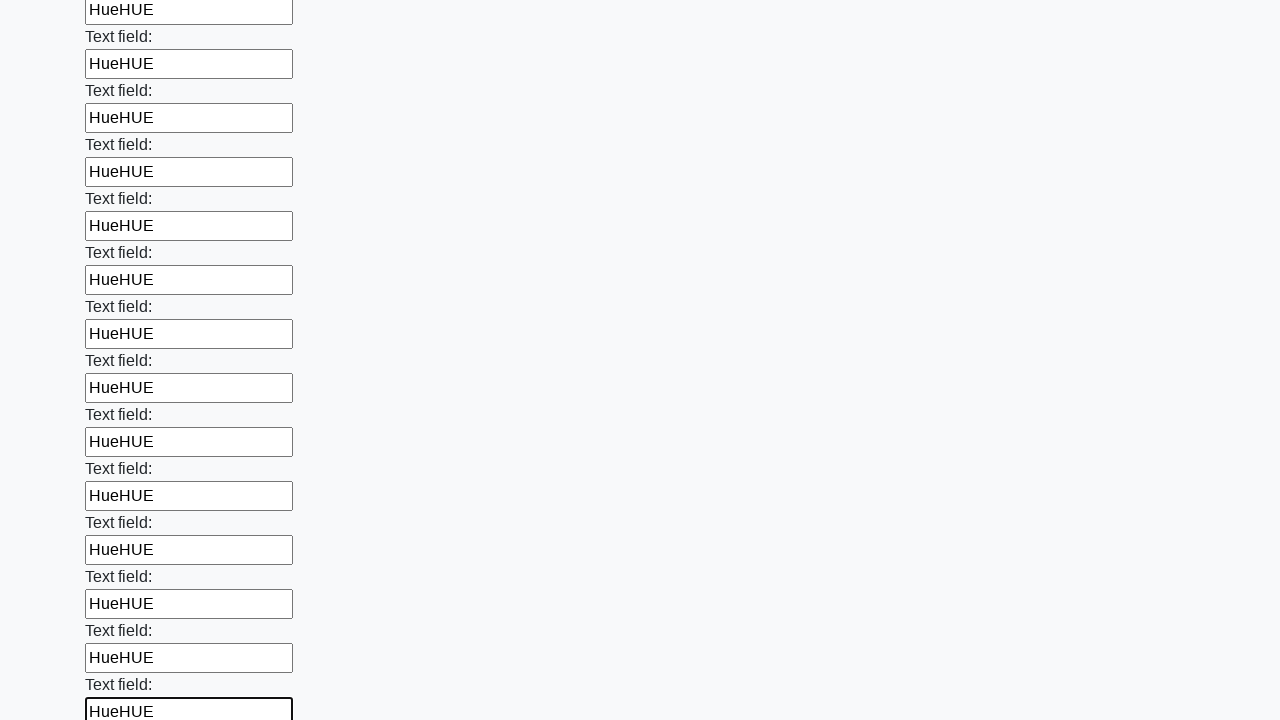

Filled an input field with 'HueHUE' on input >> nth=42
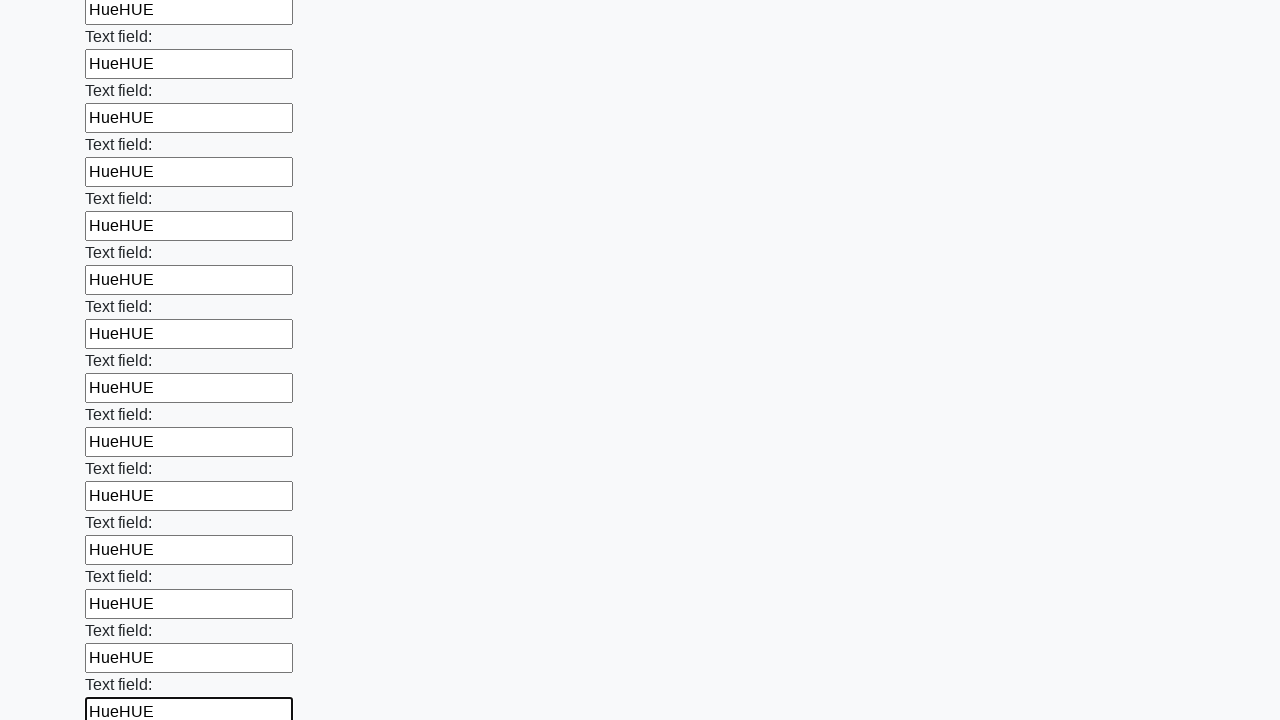

Filled an input field with 'HueHUE' on input >> nth=43
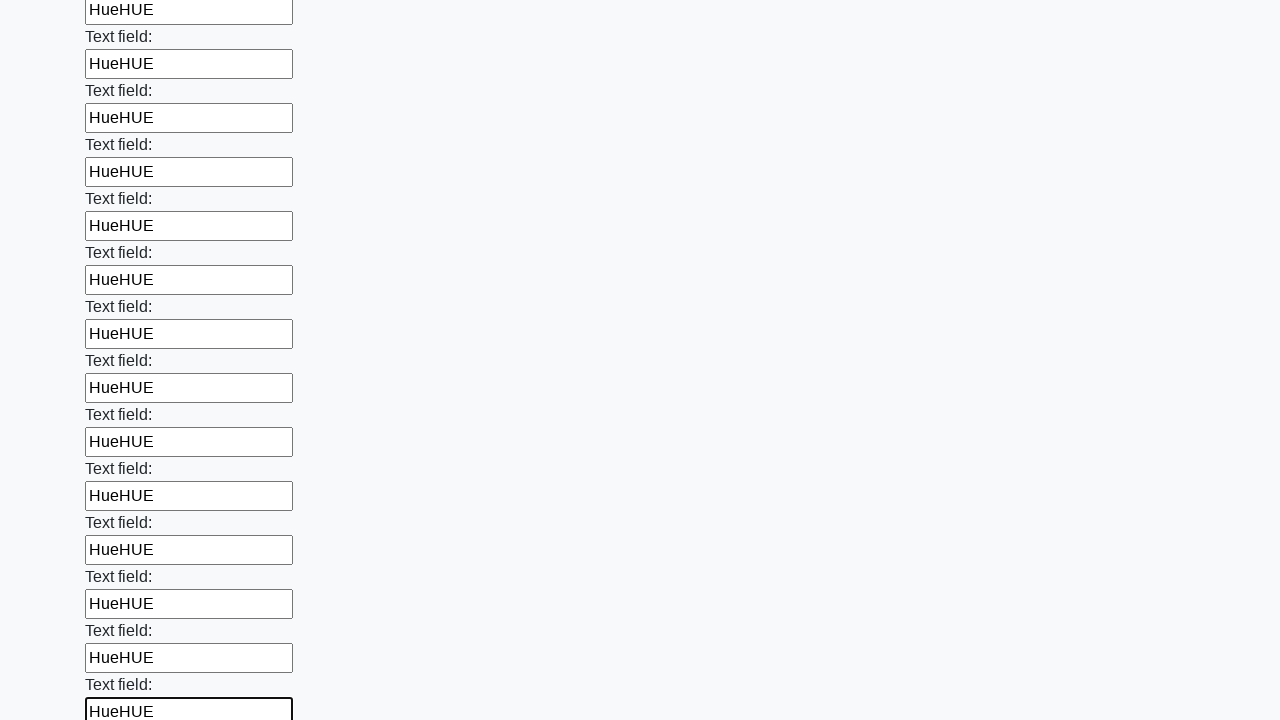

Filled an input field with 'HueHUE' on input >> nth=44
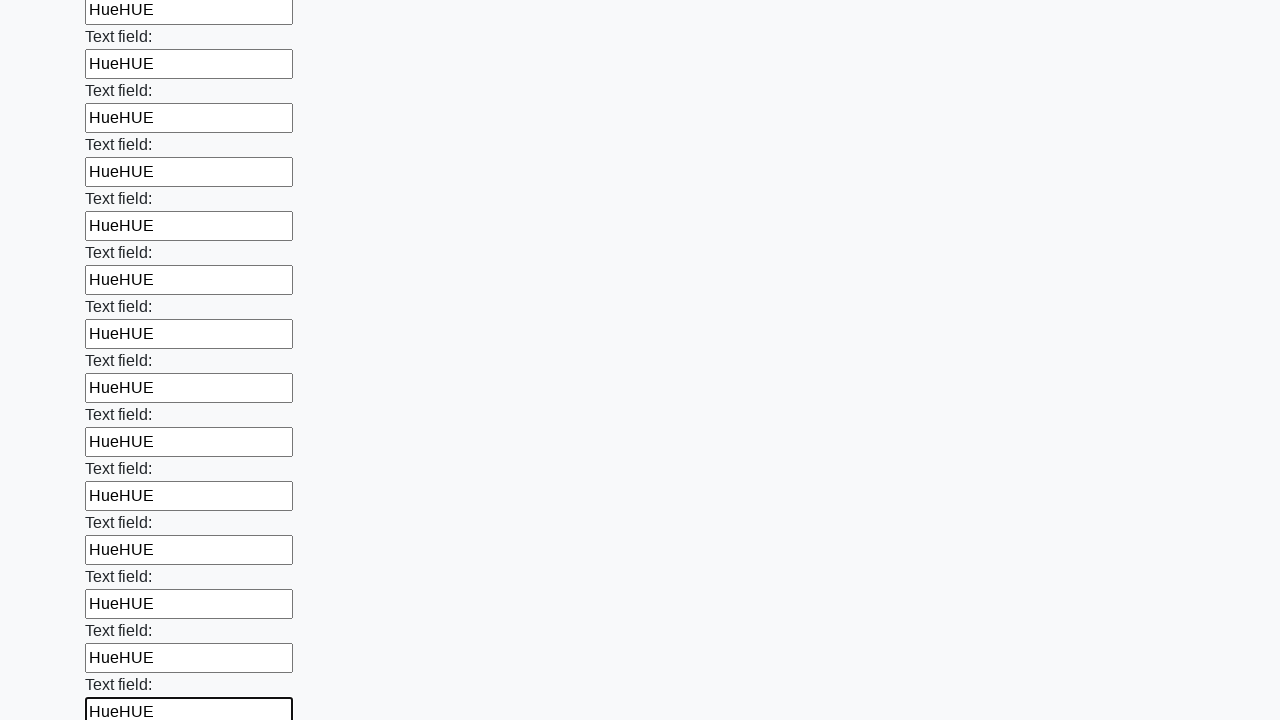

Filled an input field with 'HueHUE' on input >> nth=45
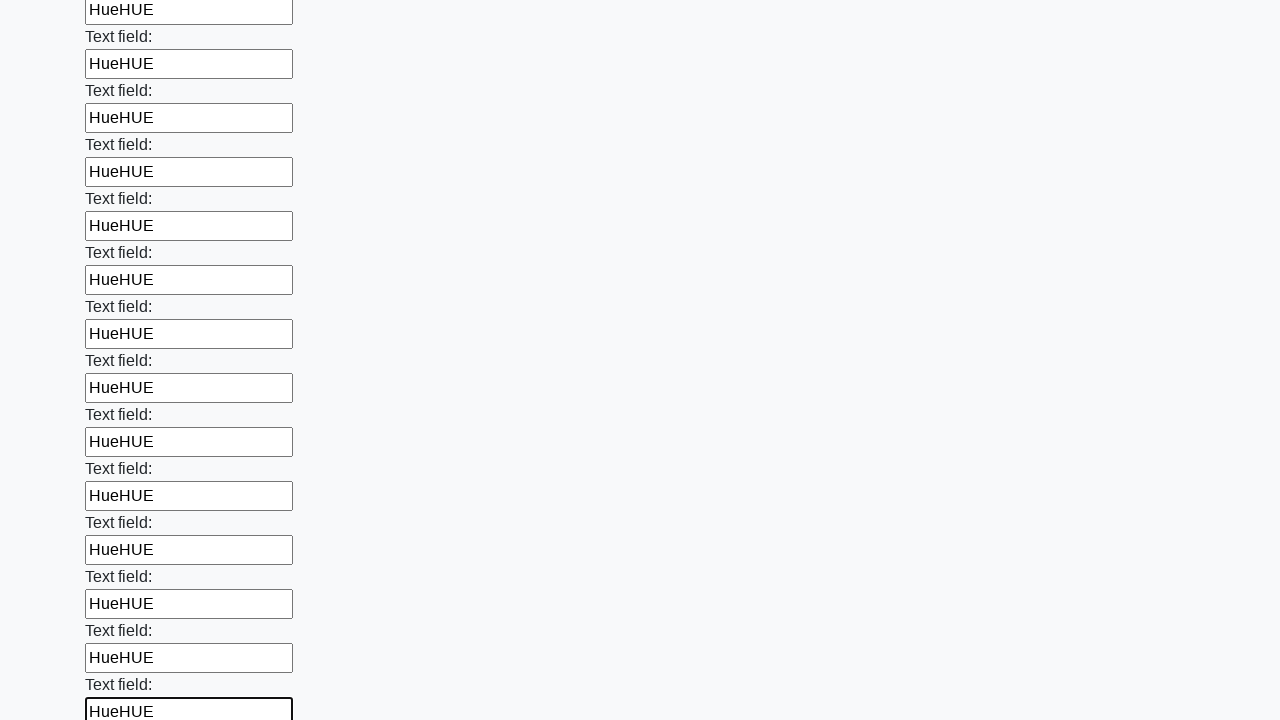

Filled an input field with 'HueHUE' on input >> nth=46
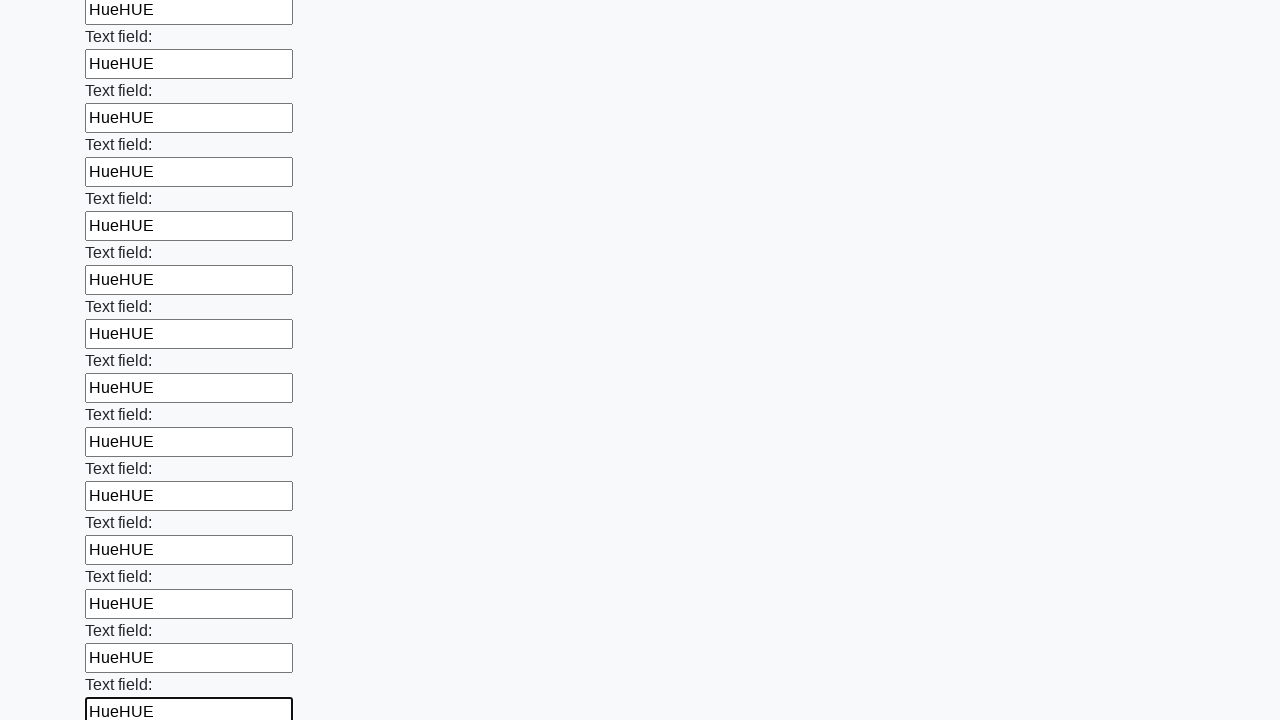

Filled an input field with 'HueHUE' on input >> nth=47
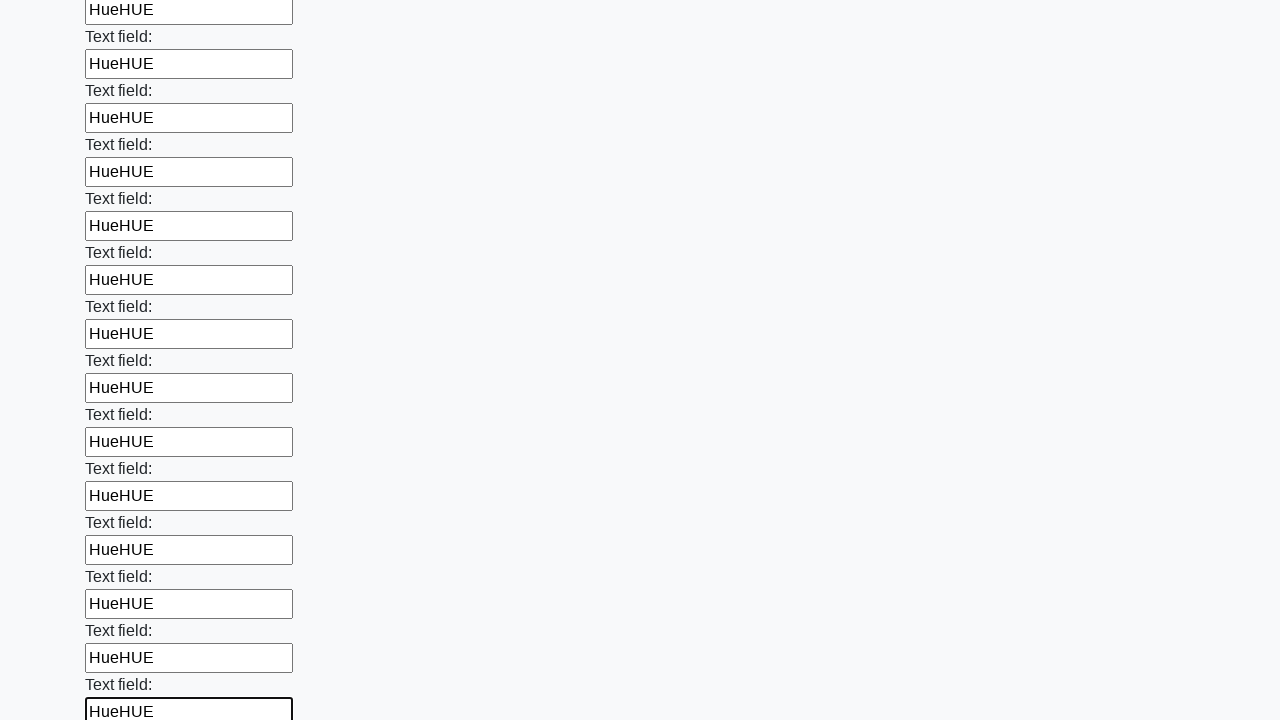

Filled an input field with 'HueHUE' on input >> nth=48
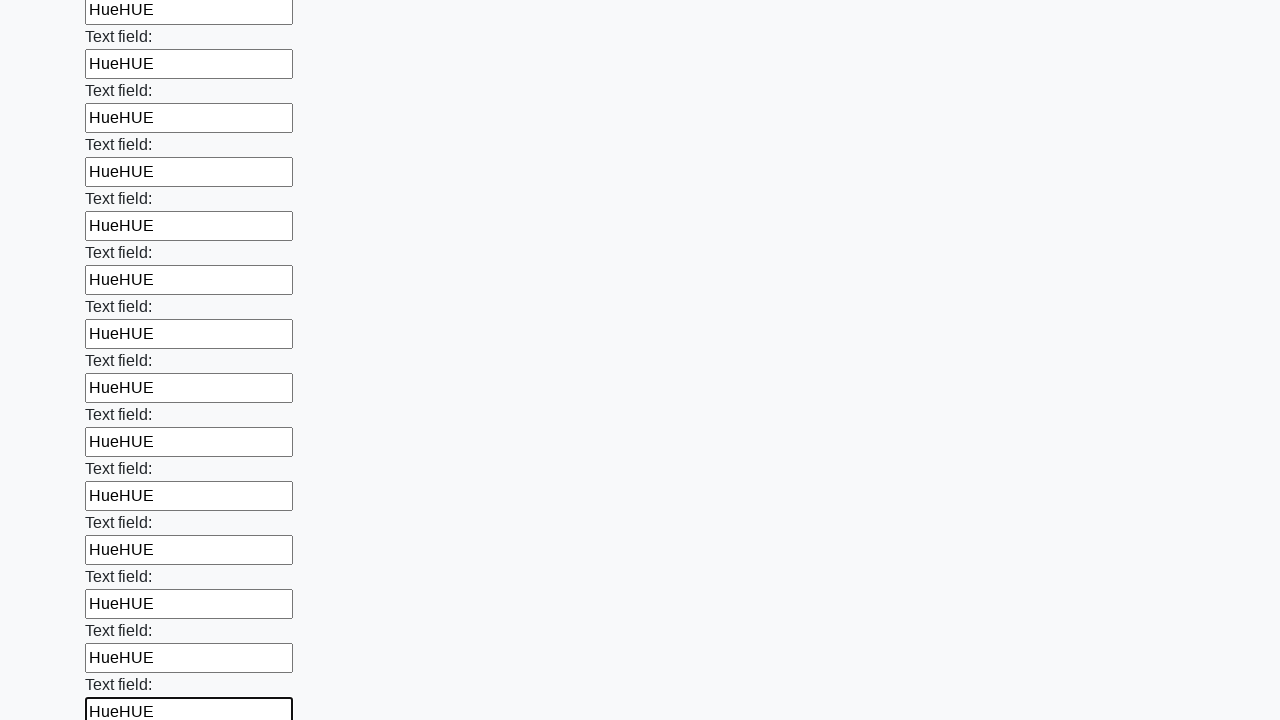

Filled an input field with 'HueHUE' on input >> nth=49
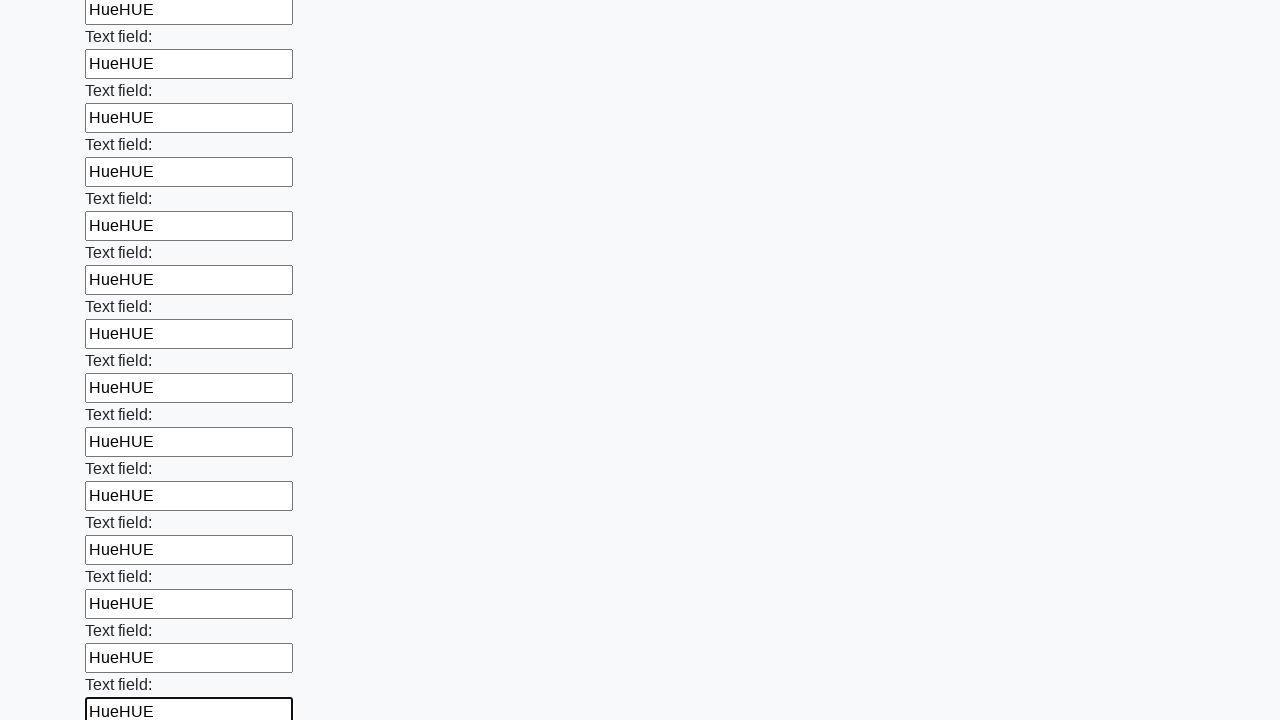

Filled an input field with 'HueHUE' on input >> nth=50
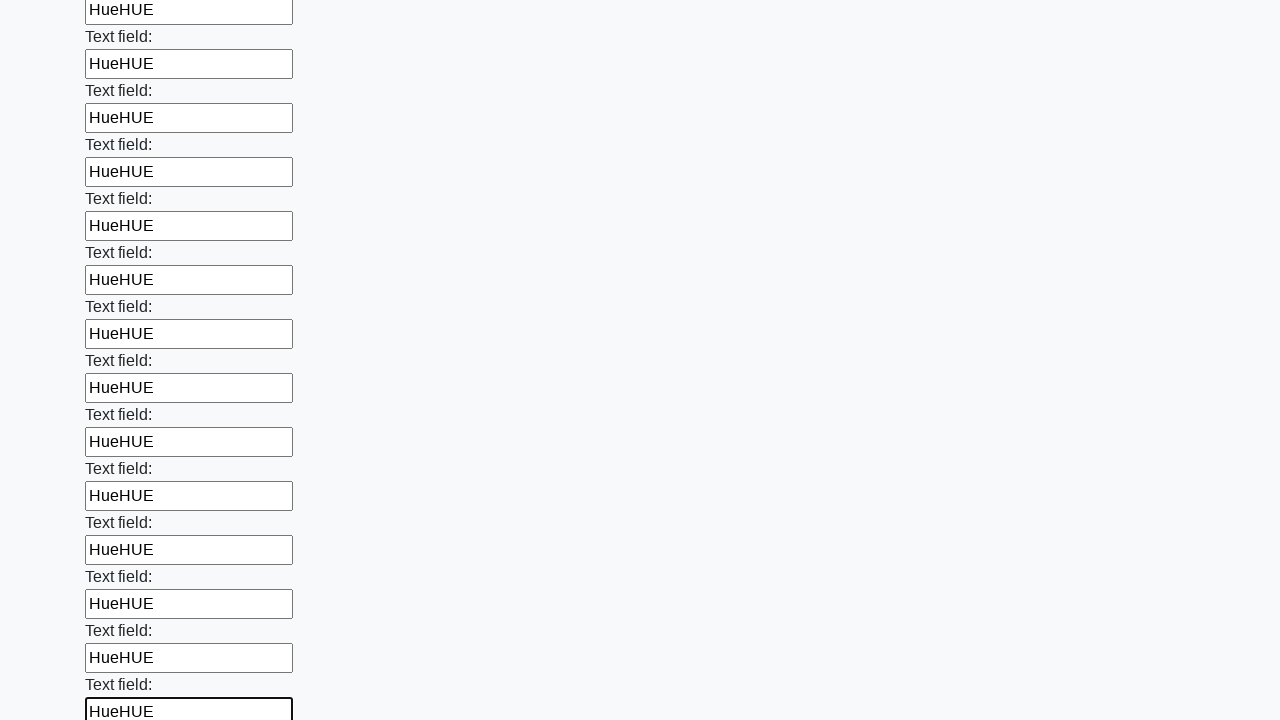

Filled an input field with 'HueHUE' on input >> nth=51
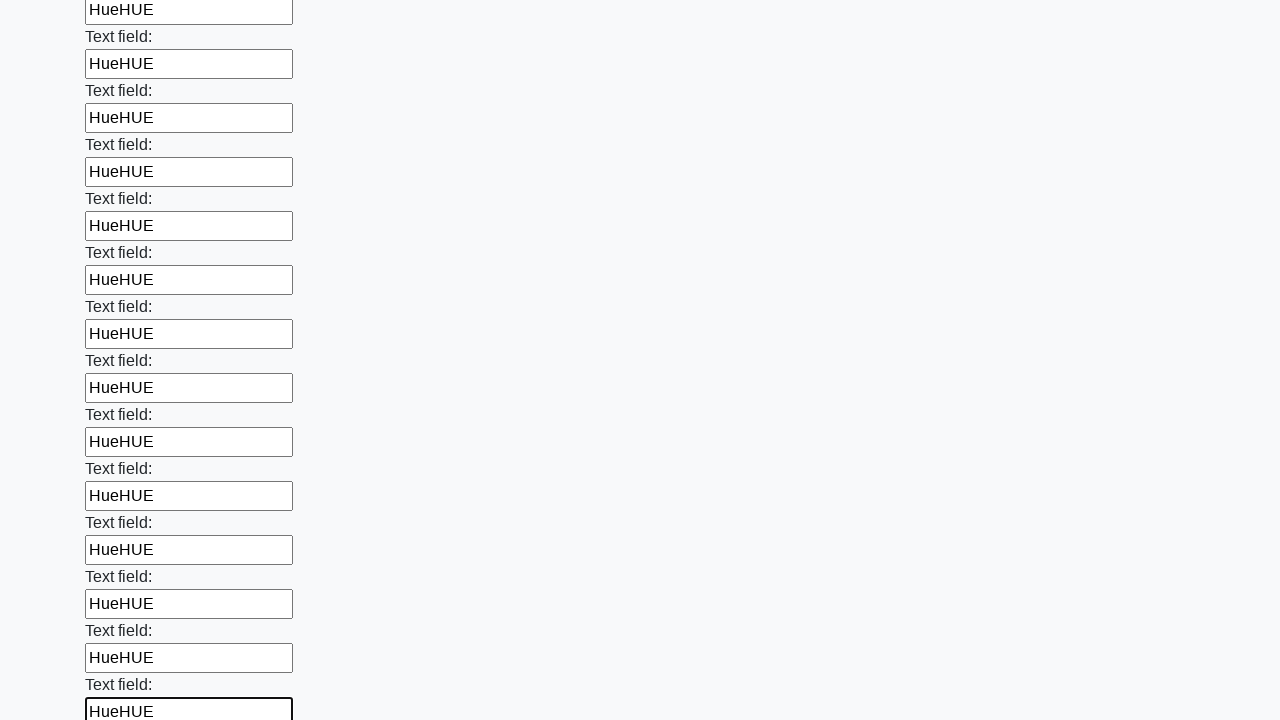

Filled an input field with 'HueHUE' on input >> nth=52
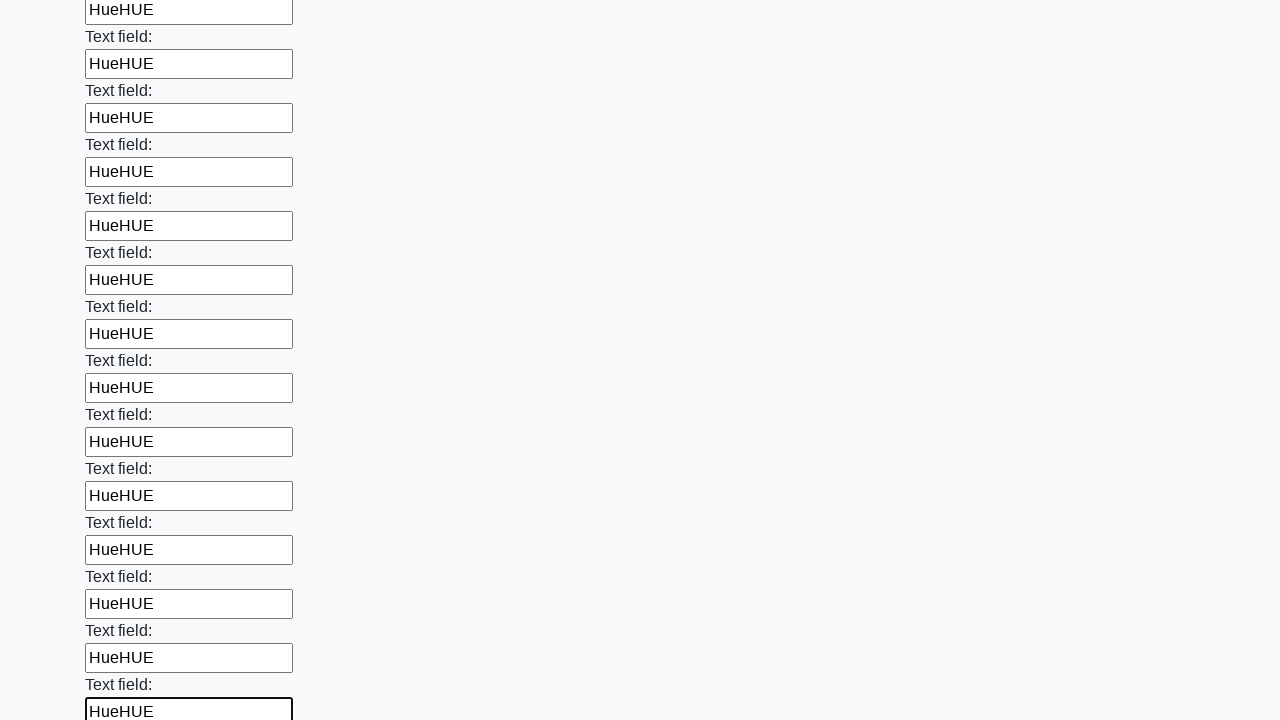

Filled an input field with 'HueHUE' on input >> nth=53
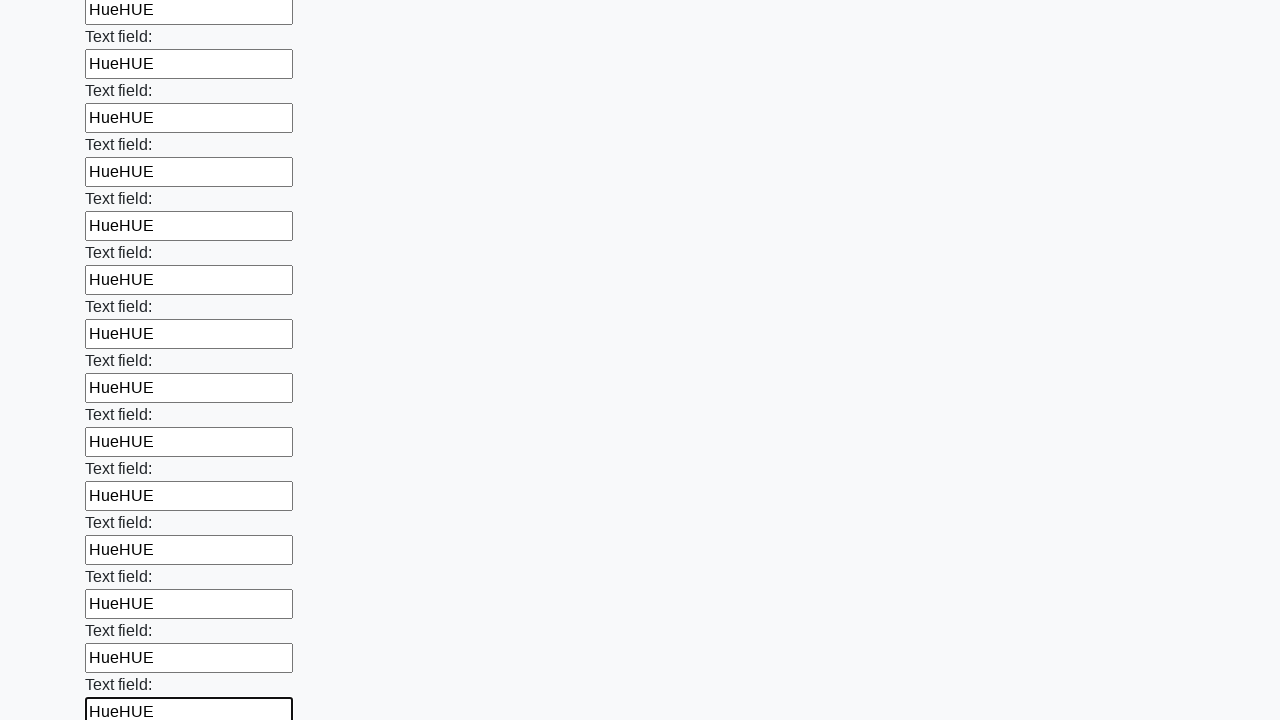

Filled an input field with 'HueHUE' on input >> nth=54
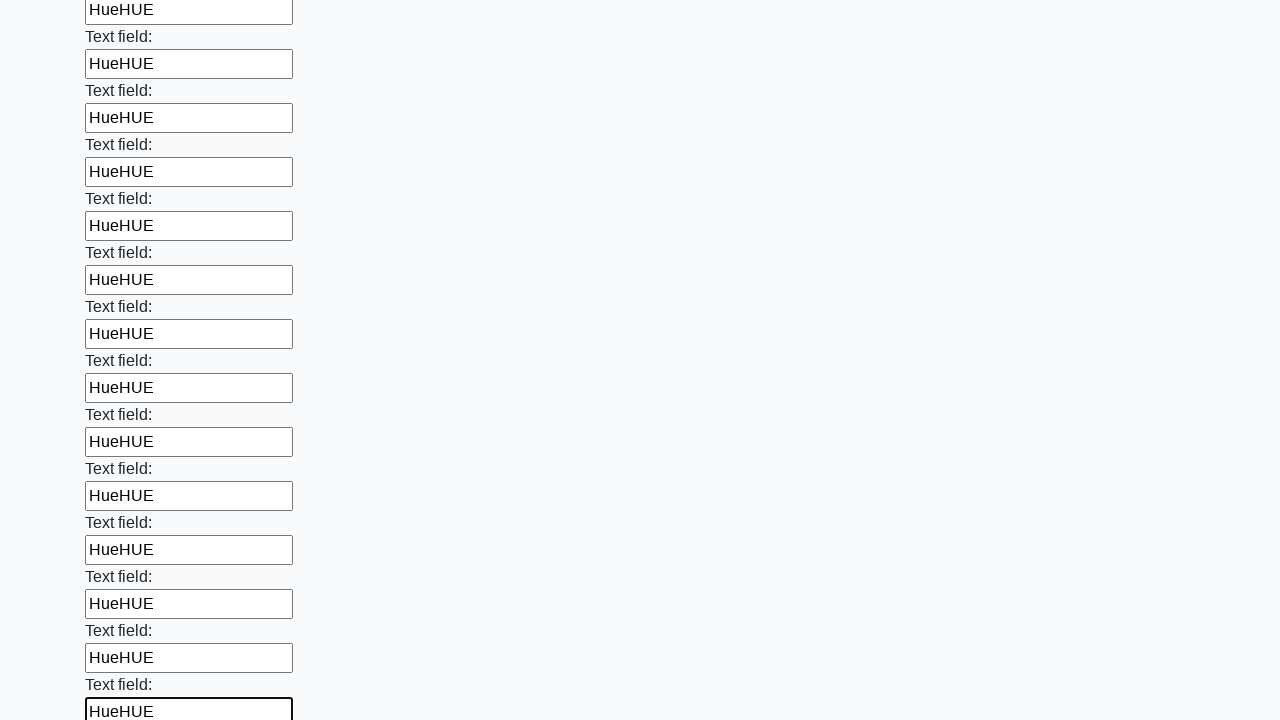

Filled an input field with 'HueHUE' on input >> nth=55
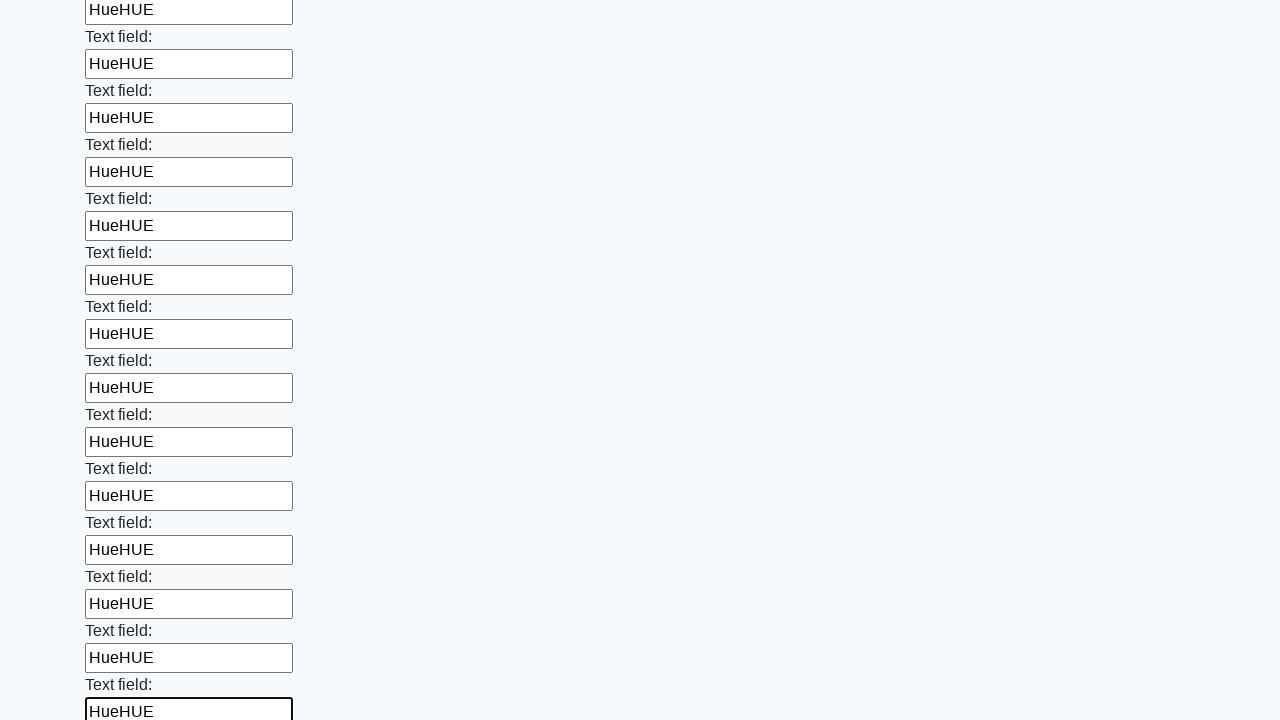

Filled an input field with 'HueHUE' on input >> nth=56
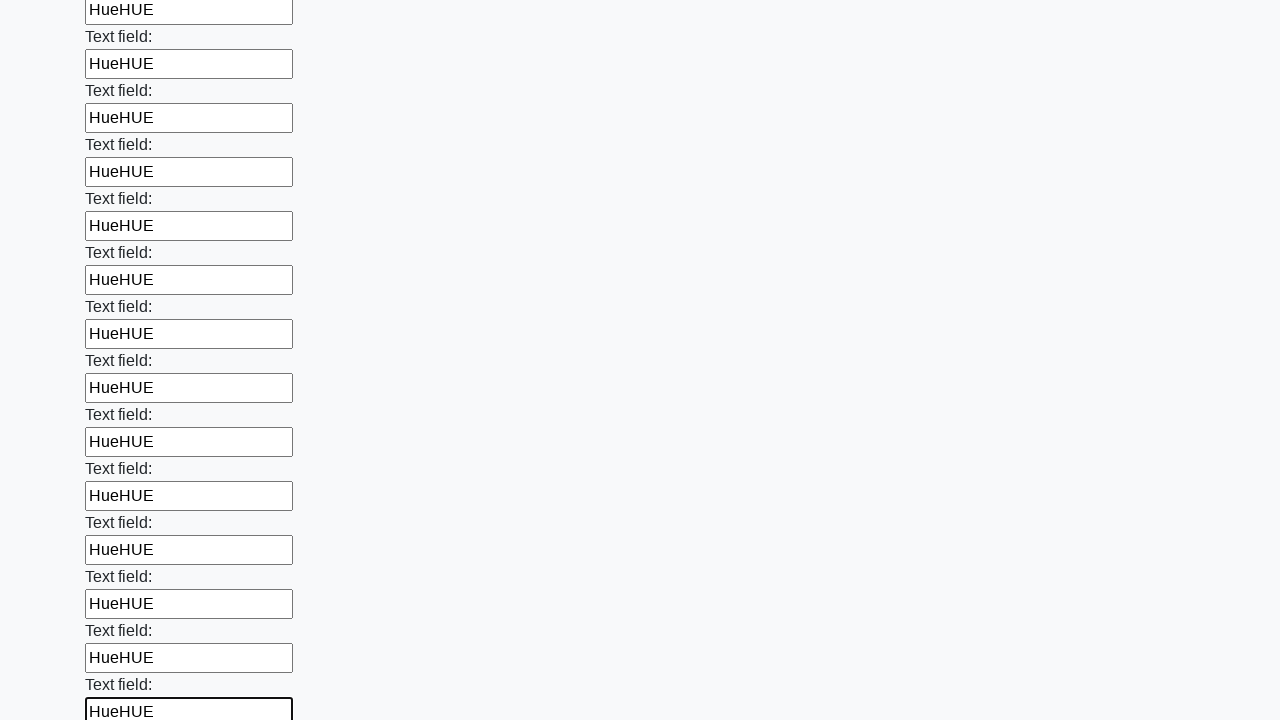

Filled an input field with 'HueHUE' on input >> nth=57
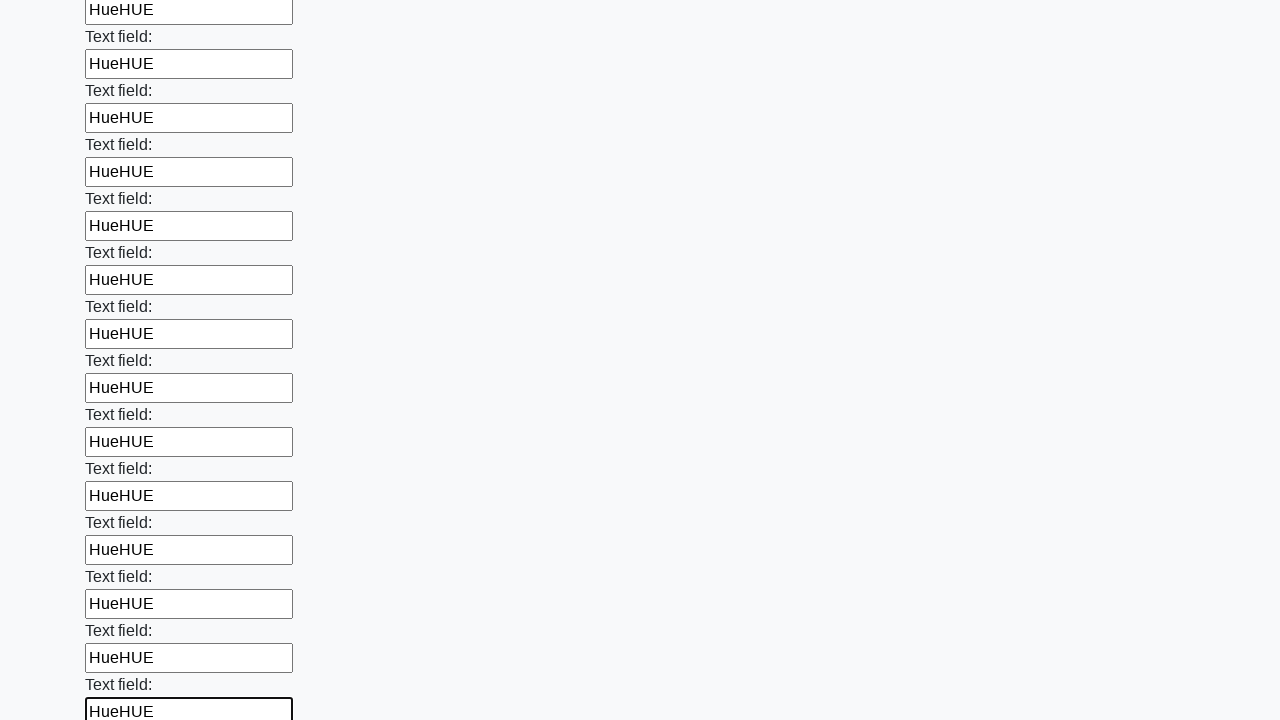

Filled an input field with 'HueHUE' on input >> nth=58
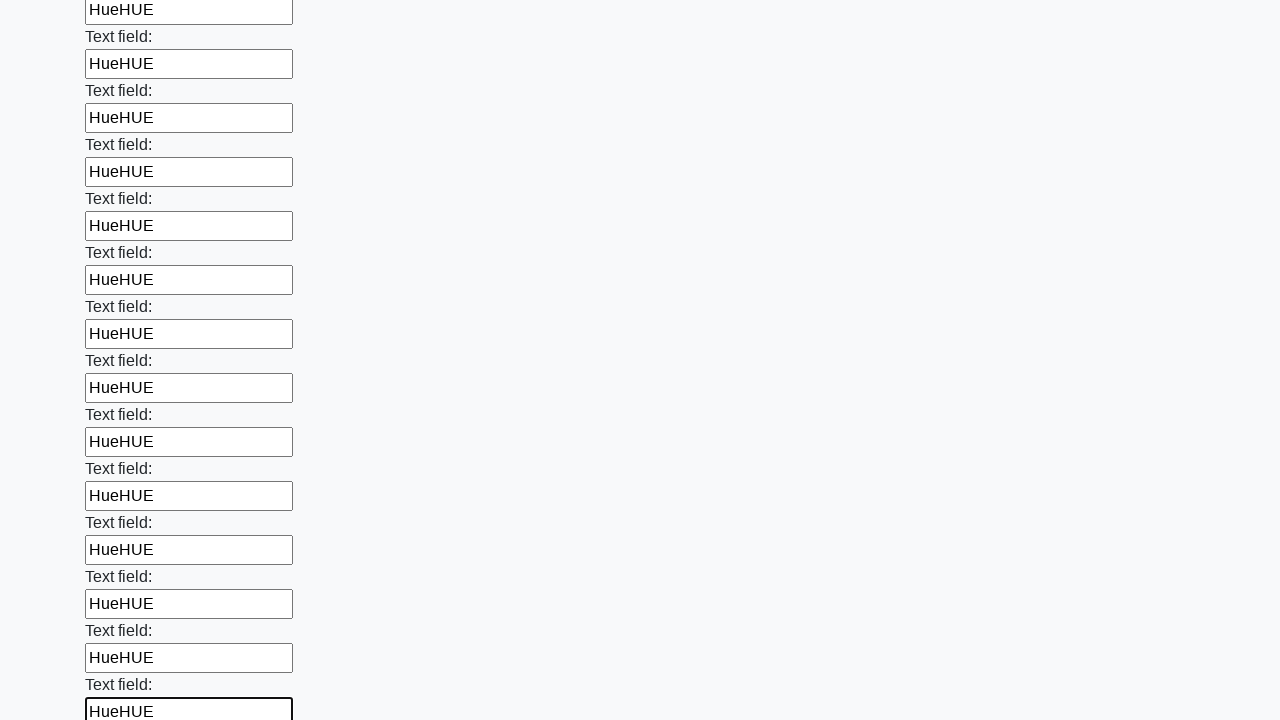

Filled an input field with 'HueHUE' on input >> nth=59
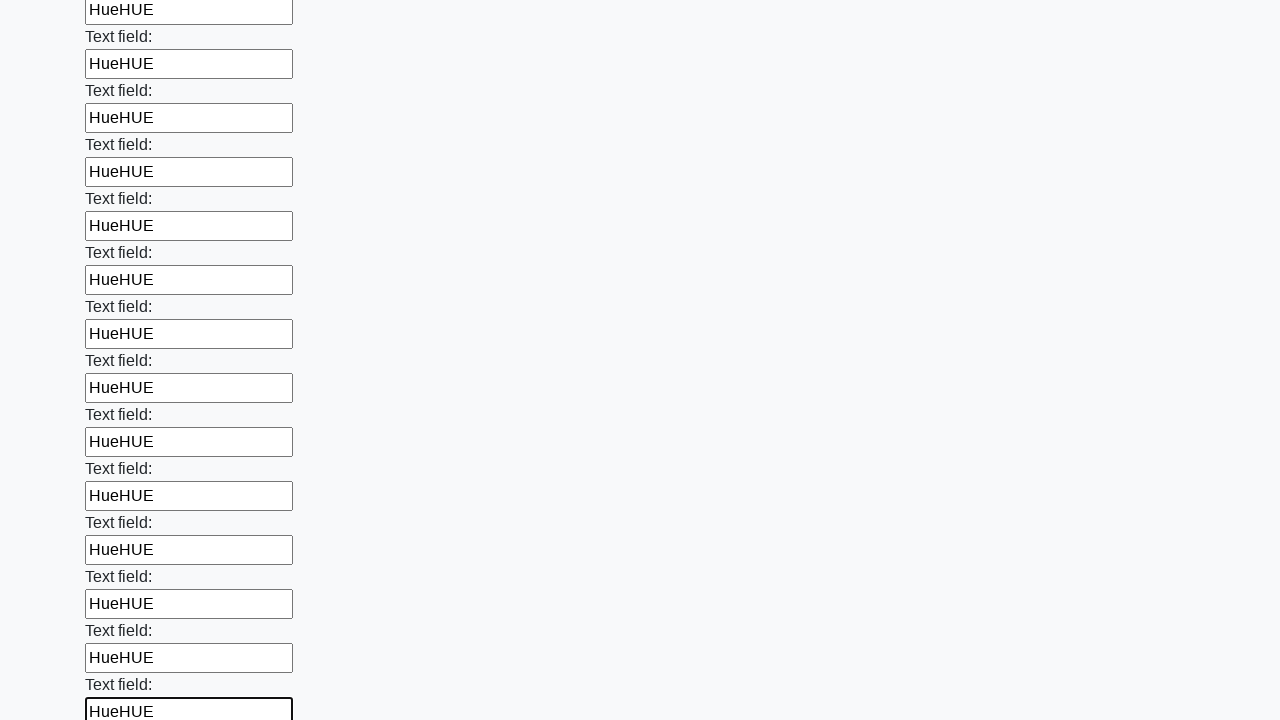

Filled an input field with 'HueHUE' on input >> nth=60
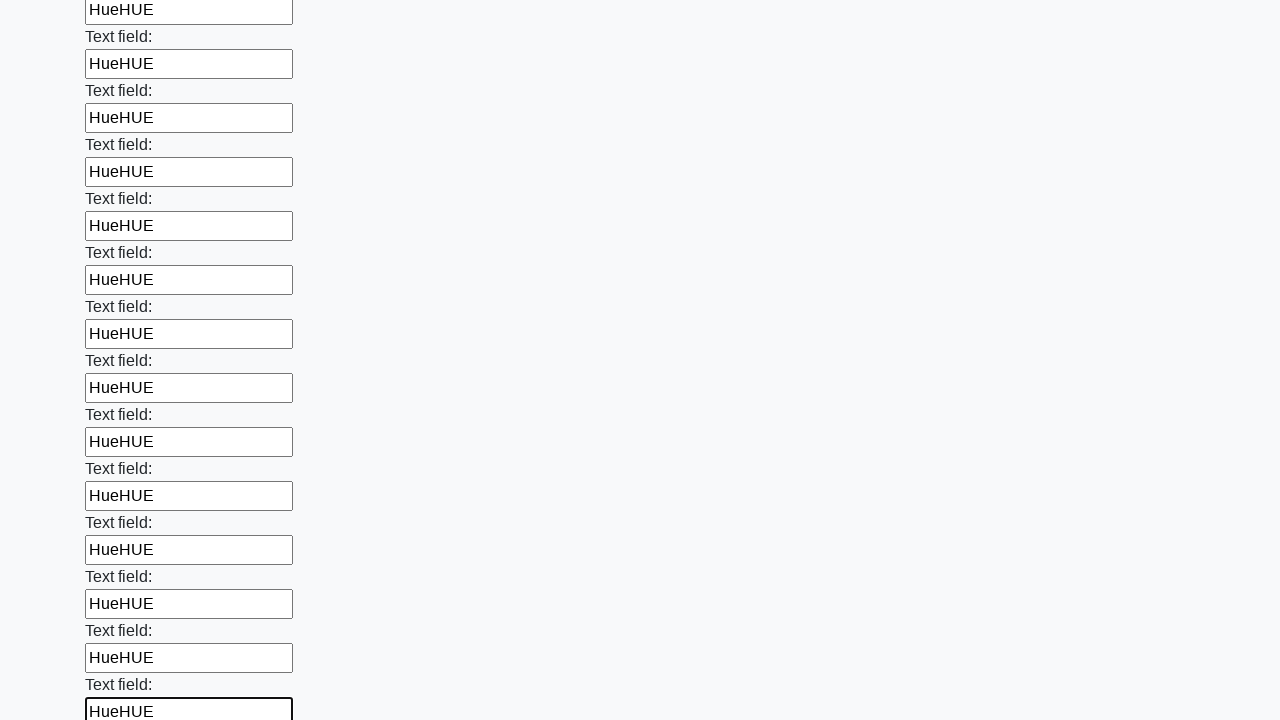

Filled an input field with 'HueHUE' on input >> nth=61
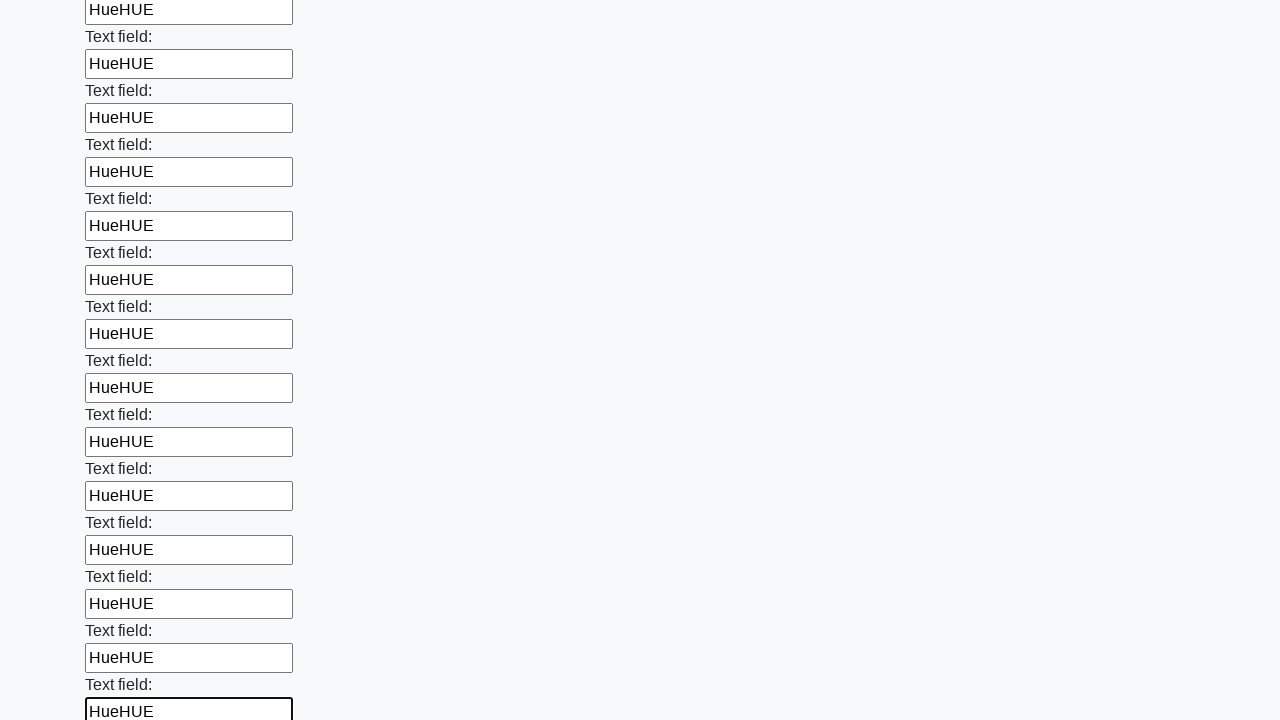

Filled an input field with 'HueHUE' on input >> nth=62
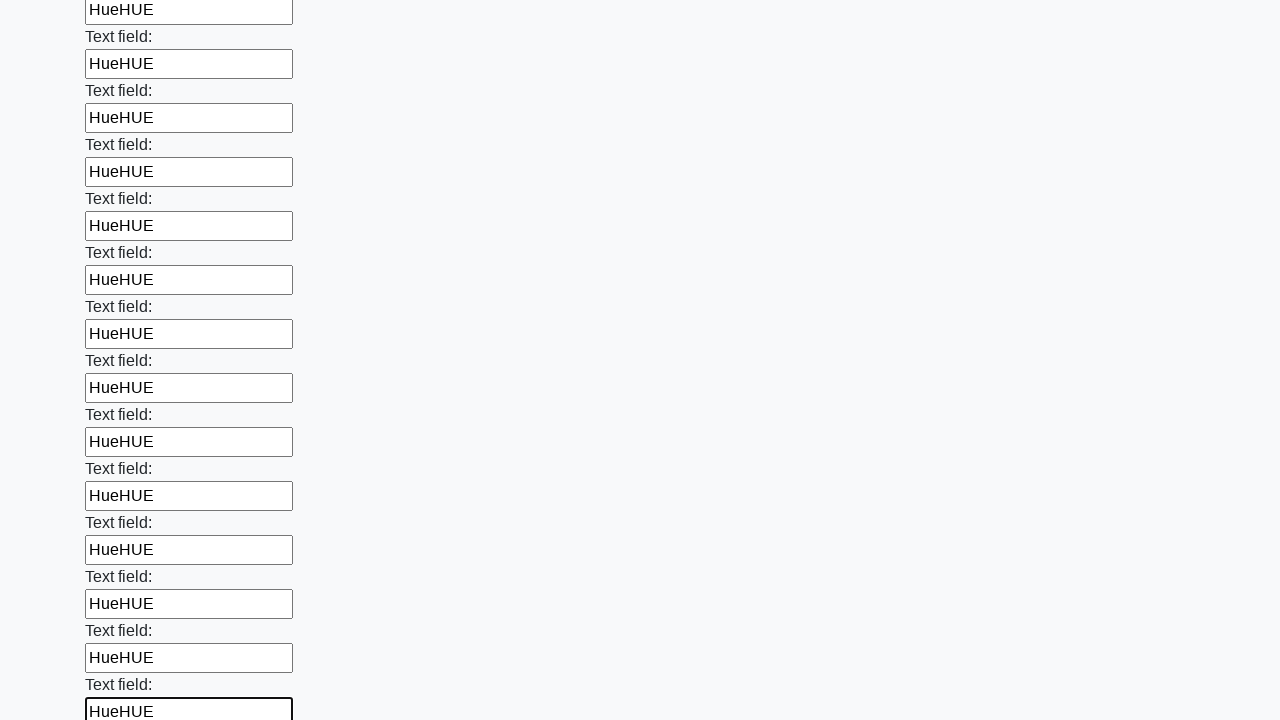

Filled an input field with 'HueHUE' on input >> nth=63
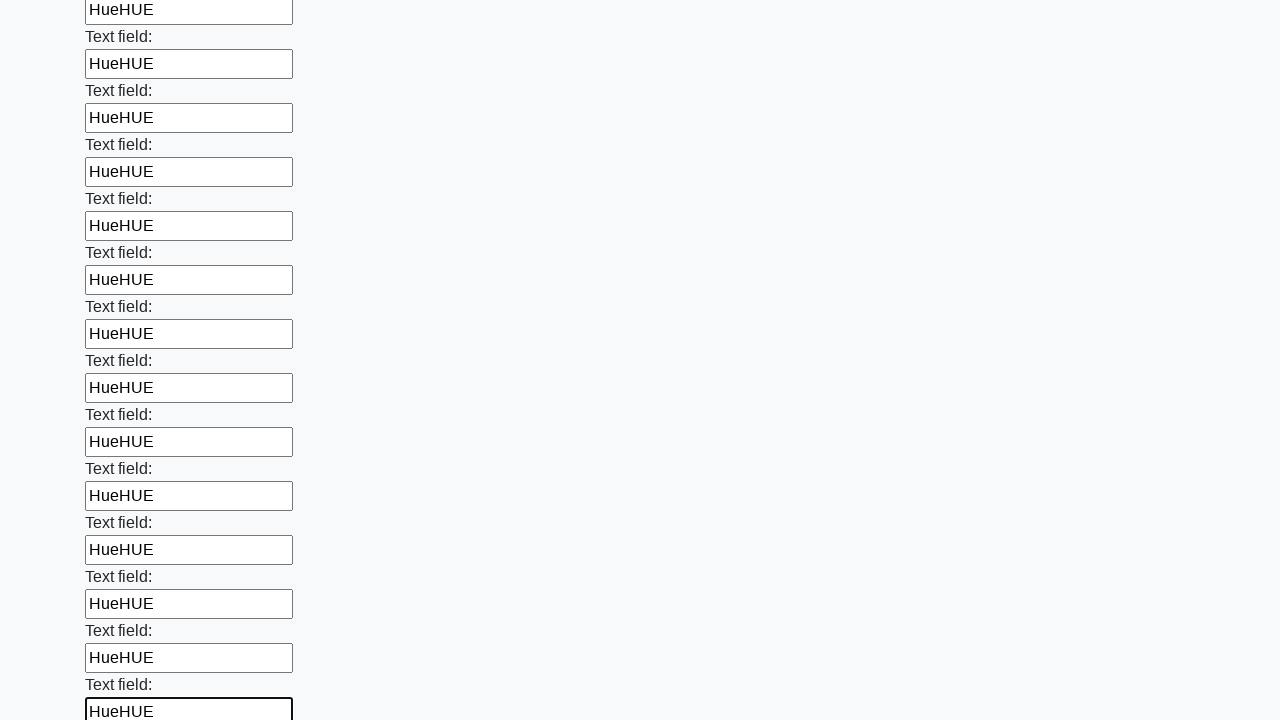

Filled an input field with 'HueHUE' on input >> nth=64
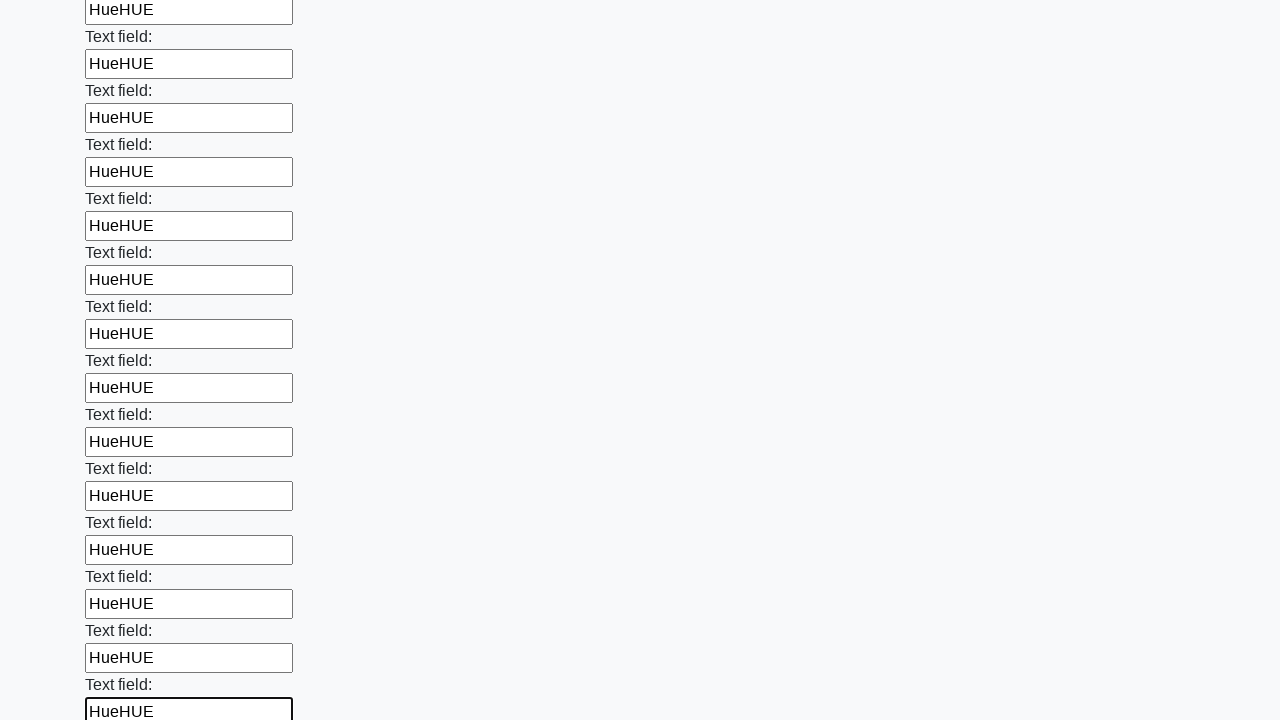

Filled an input field with 'HueHUE' on input >> nth=65
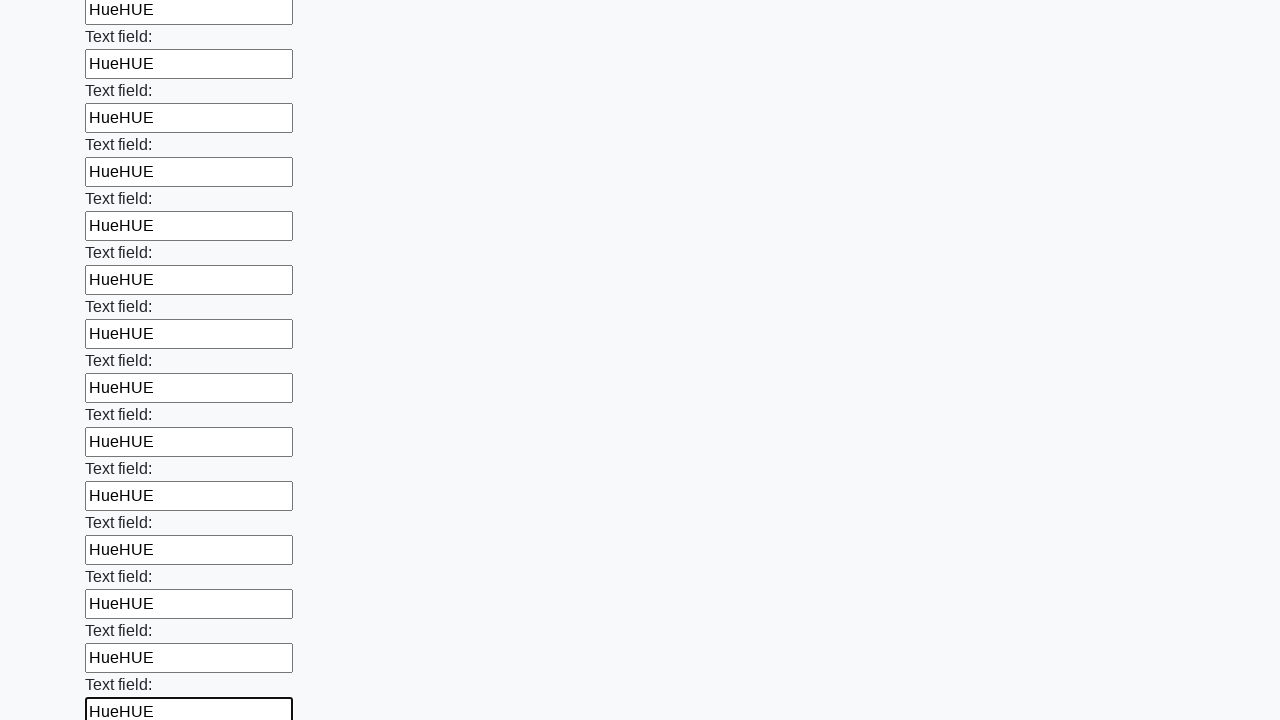

Filled an input field with 'HueHUE' on input >> nth=66
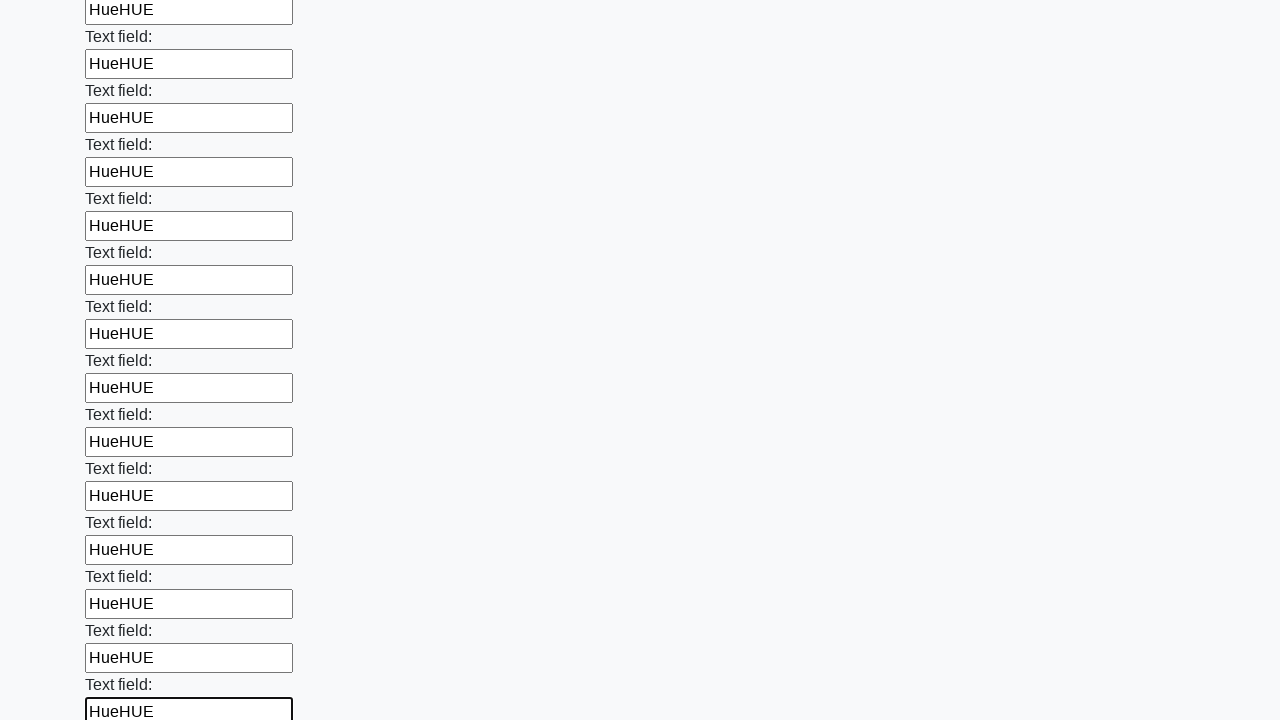

Filled an input field with 'HueHUE' on input >> nth=67
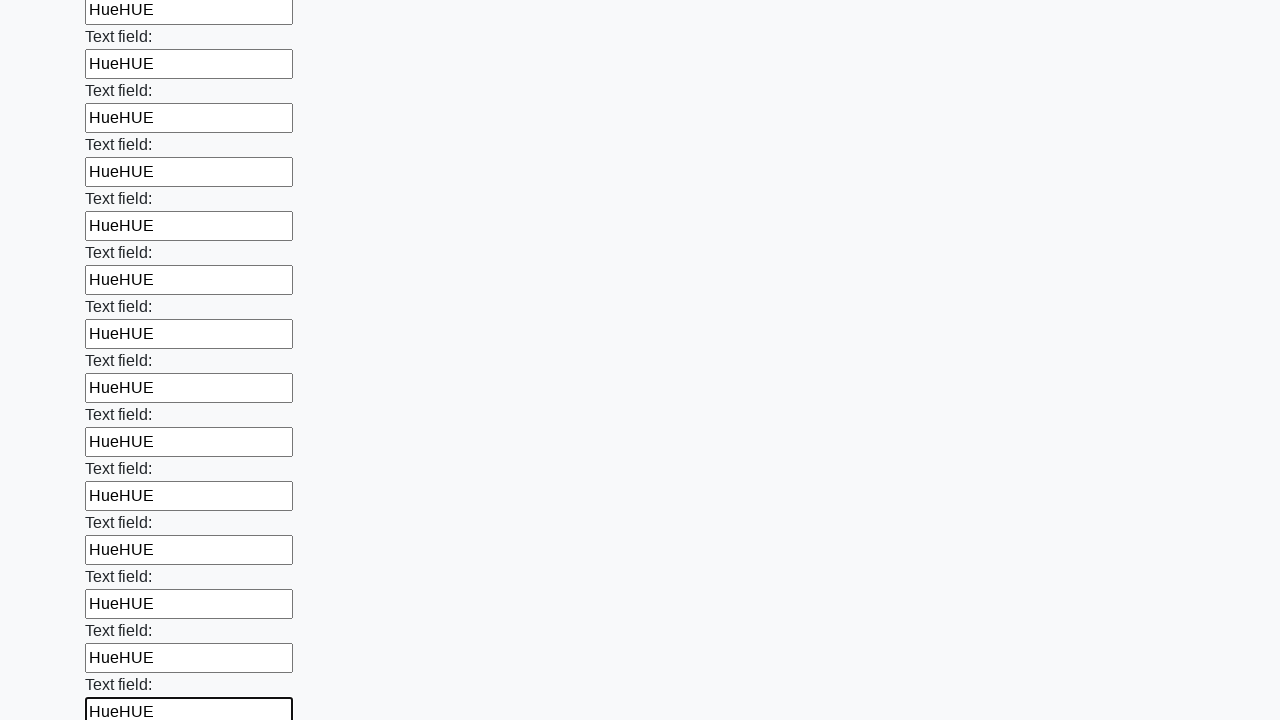

Filled an input field with 'HueHUE' on input >> nth=68
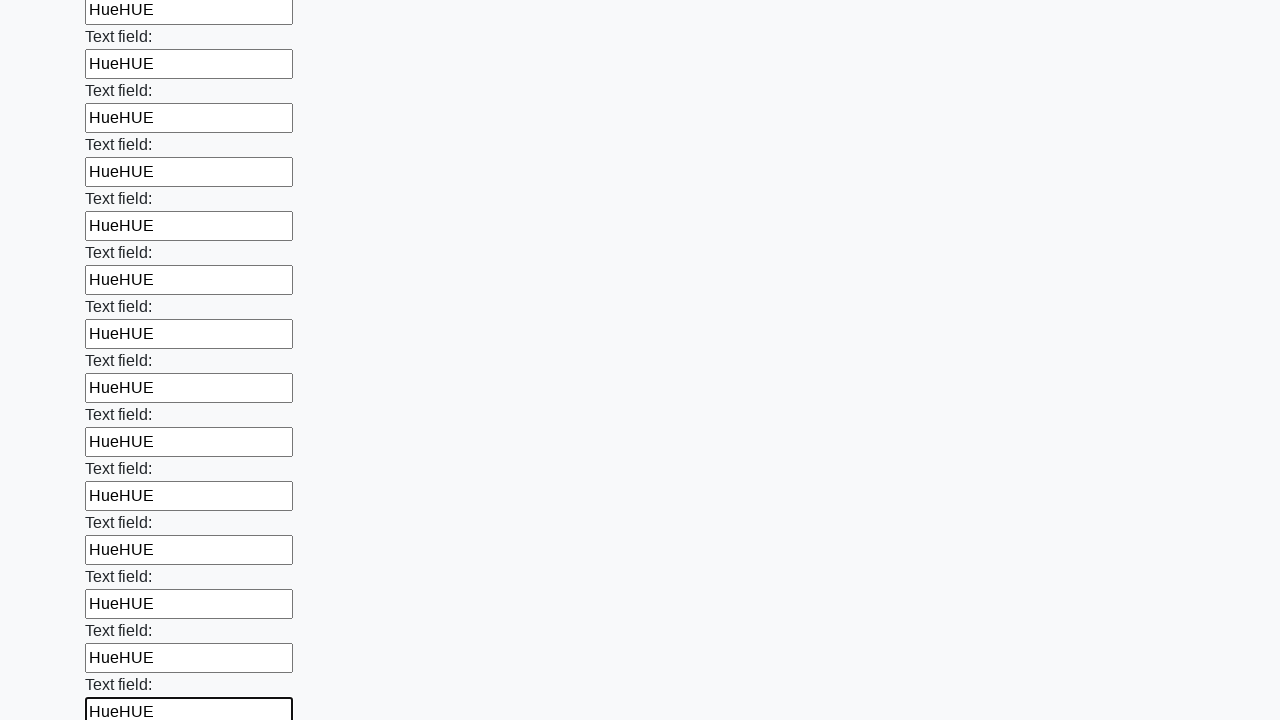

Filled an input field with 'HueHUE' on input >> nth=69
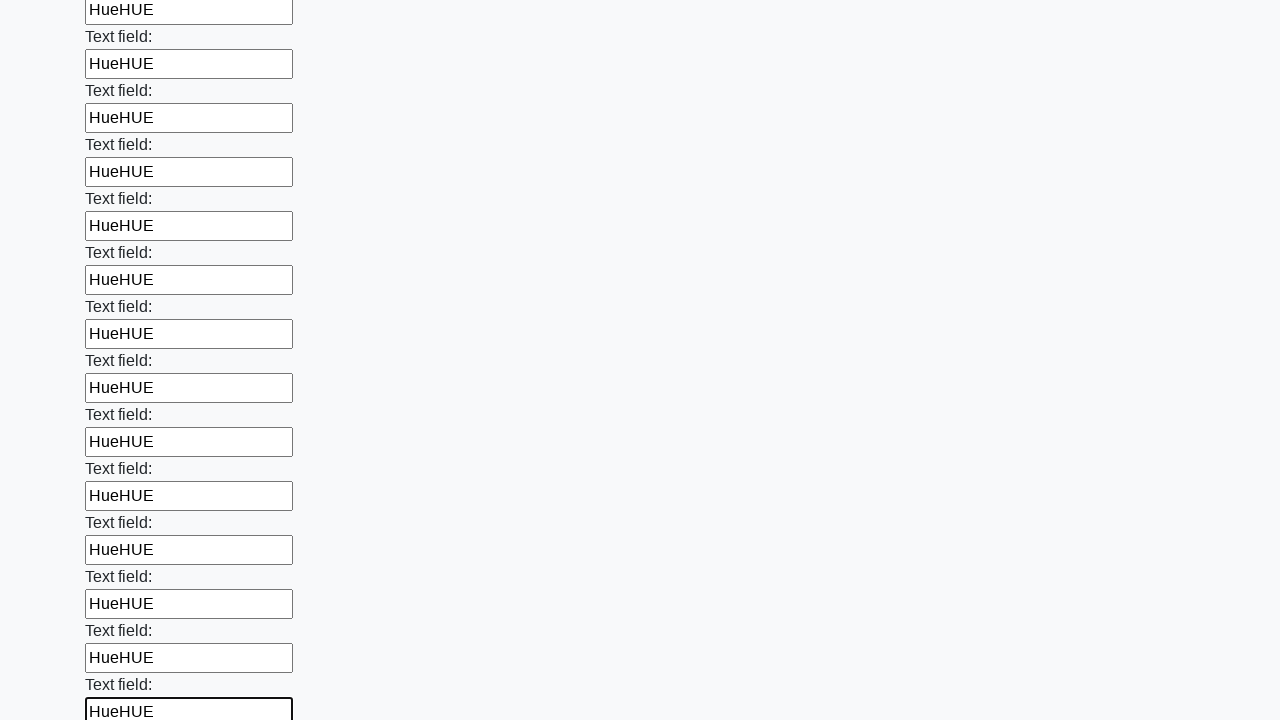

Filled an input field with 'HueHUE' on input >> nth=70
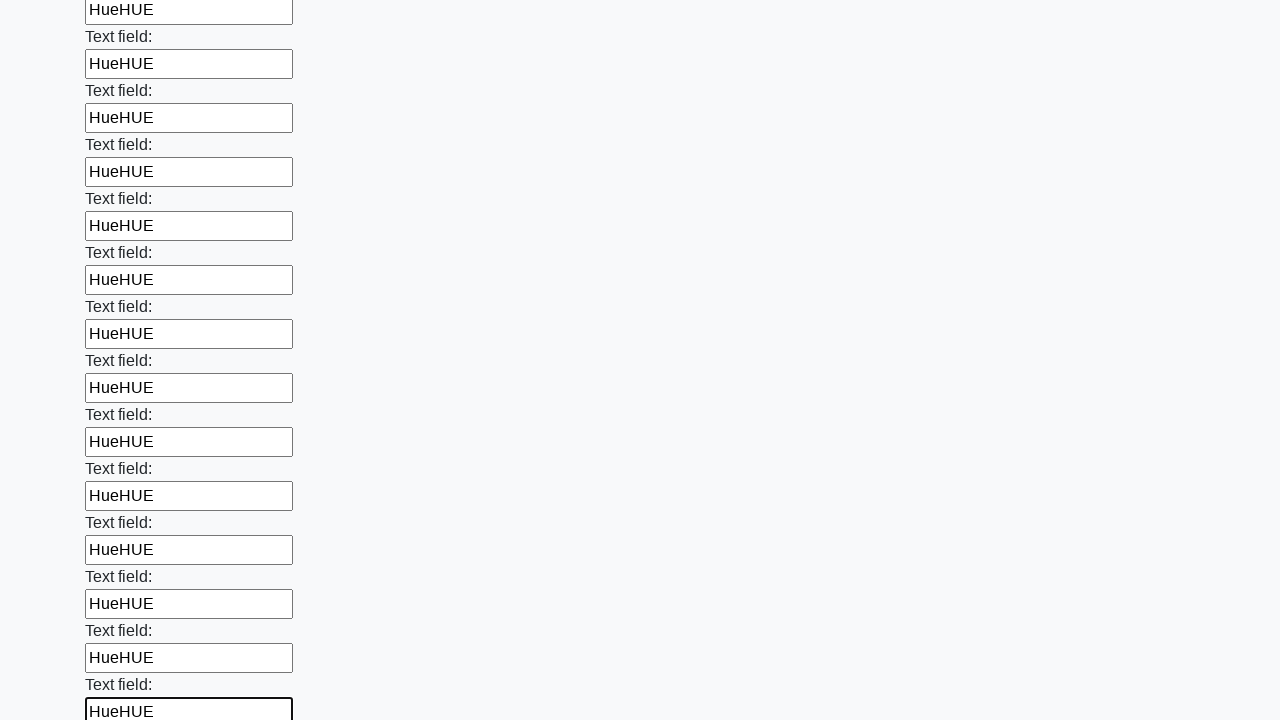

Filled an input field with 'HueHUE' on input >> nth=71
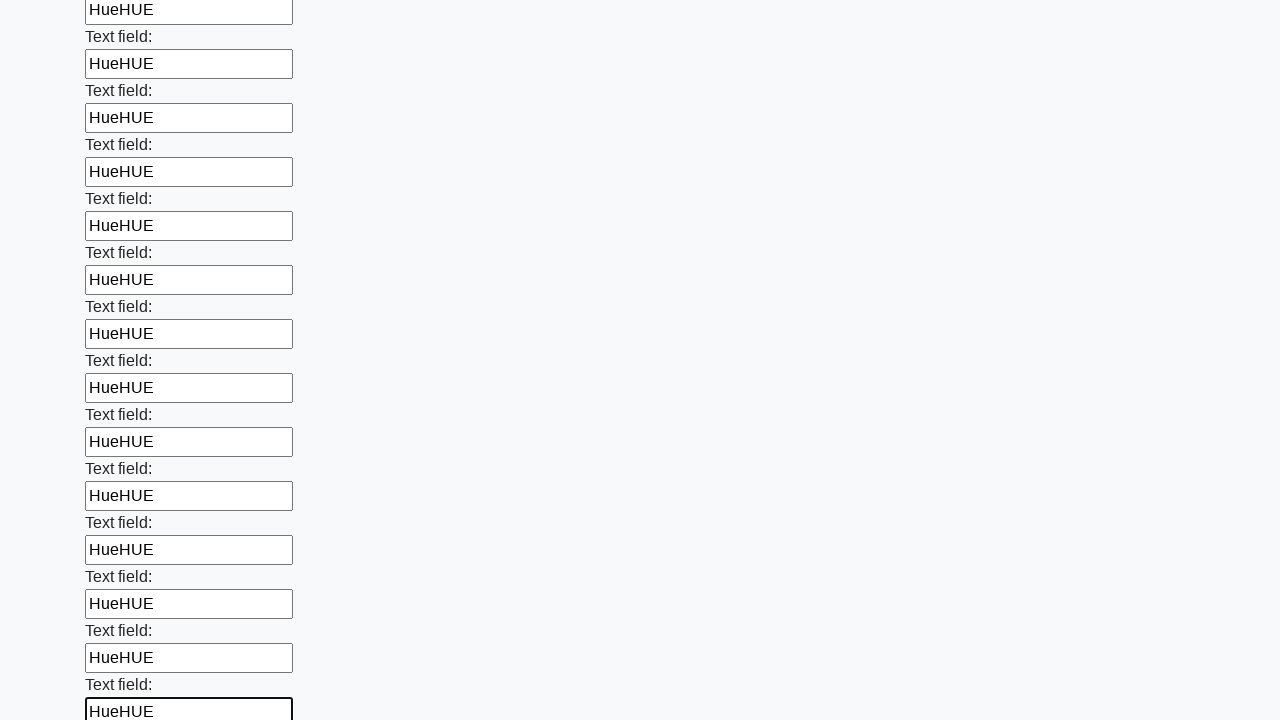

Filled an input field with 'HueHUE' on input >> nth=72
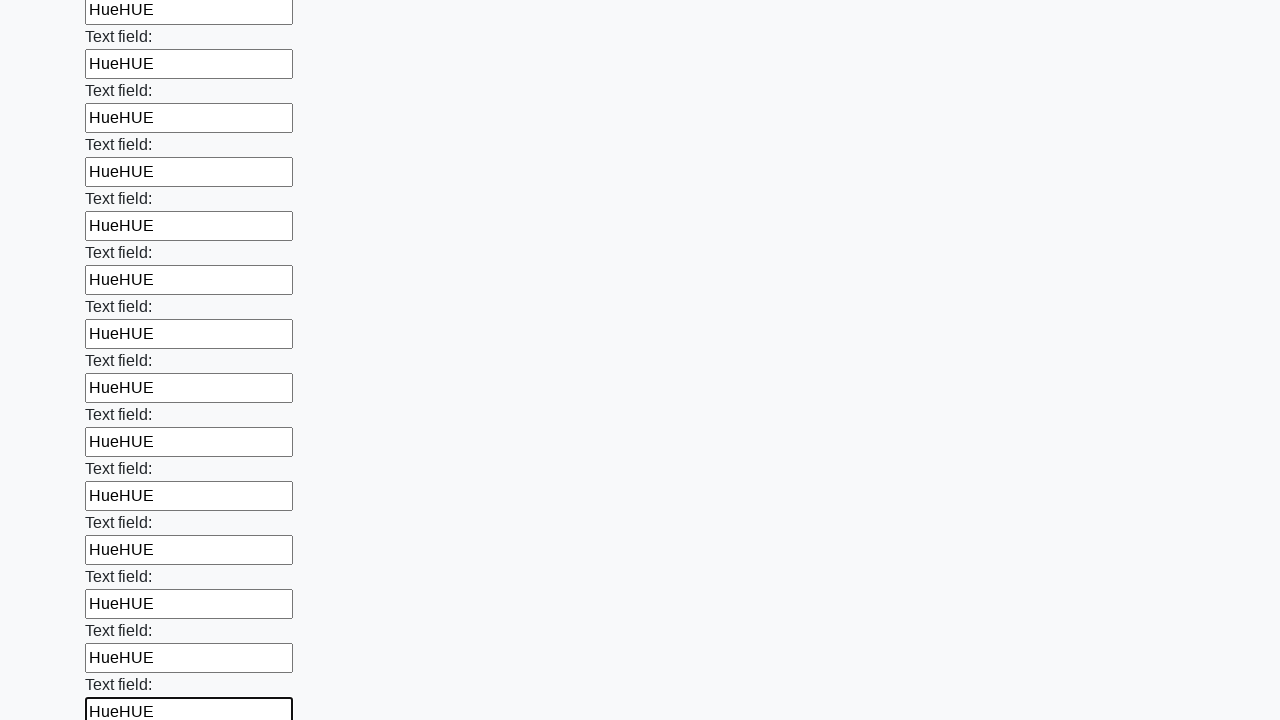

Filled an input field with 'HueHUE' on input >> nth=73
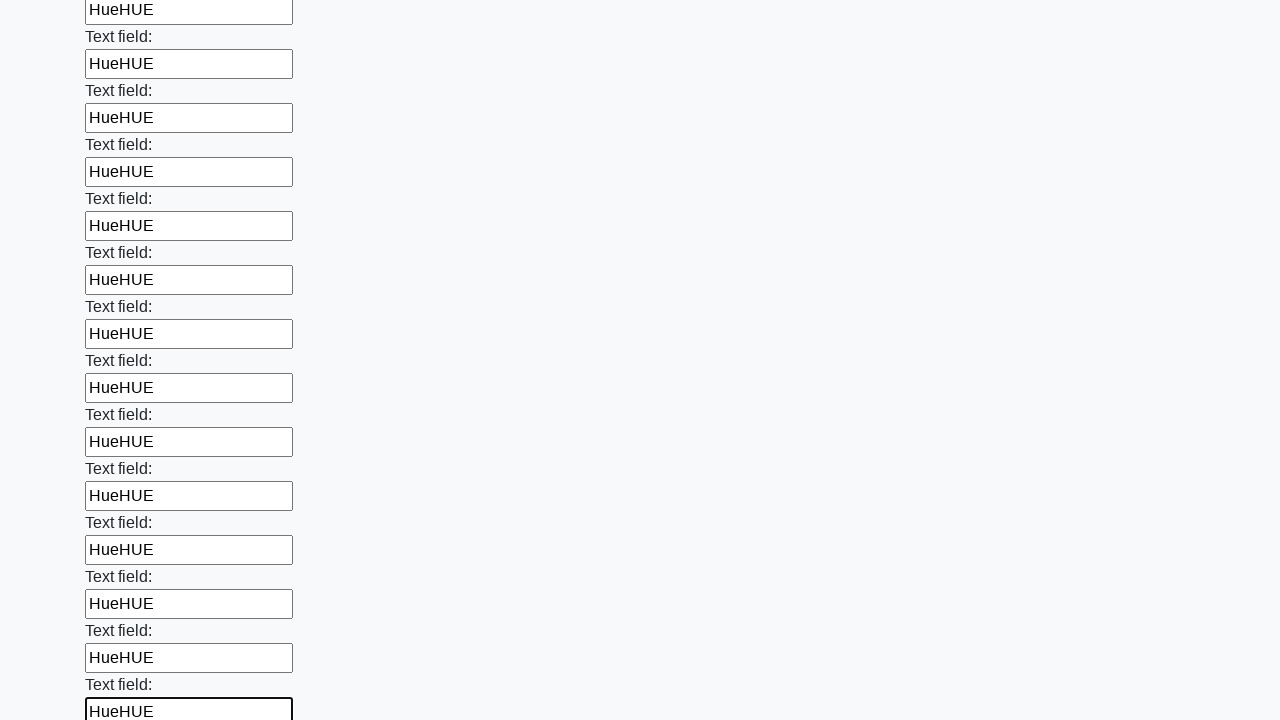

Filled an input field with 'HueHUE' on input >> nth=74
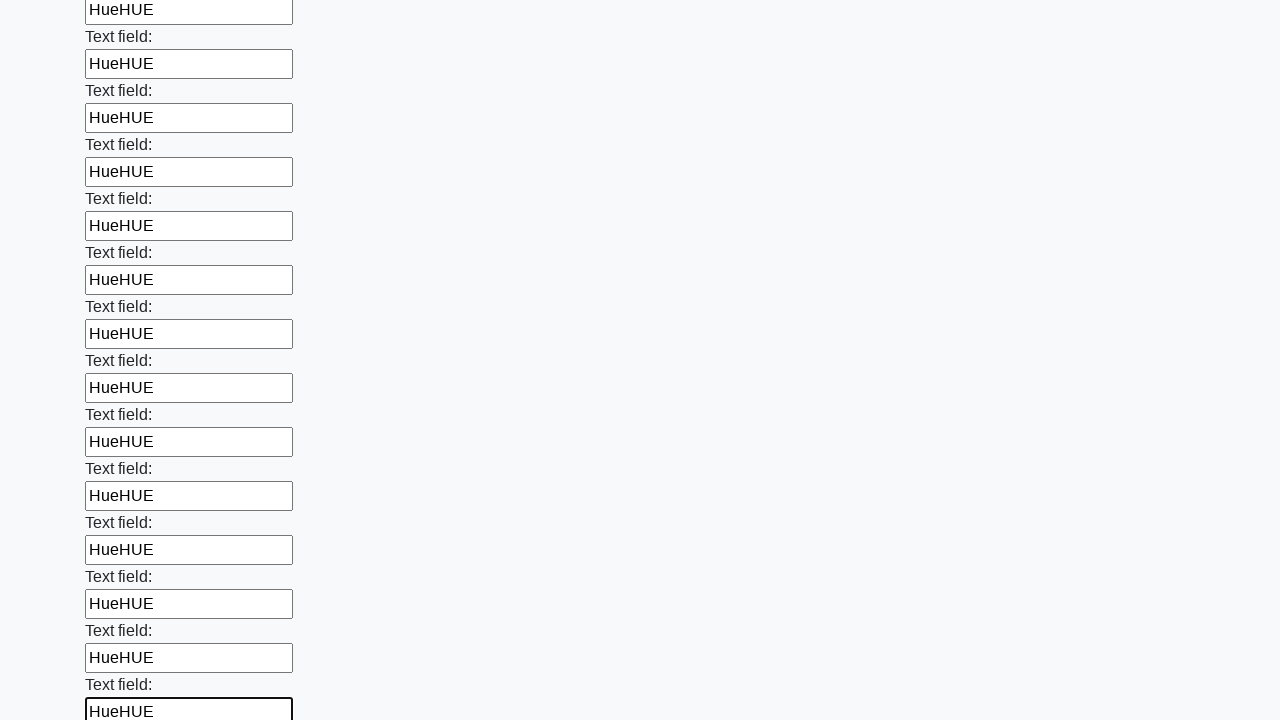

Filled an input field with 'HueHUE' on input >> nth=75
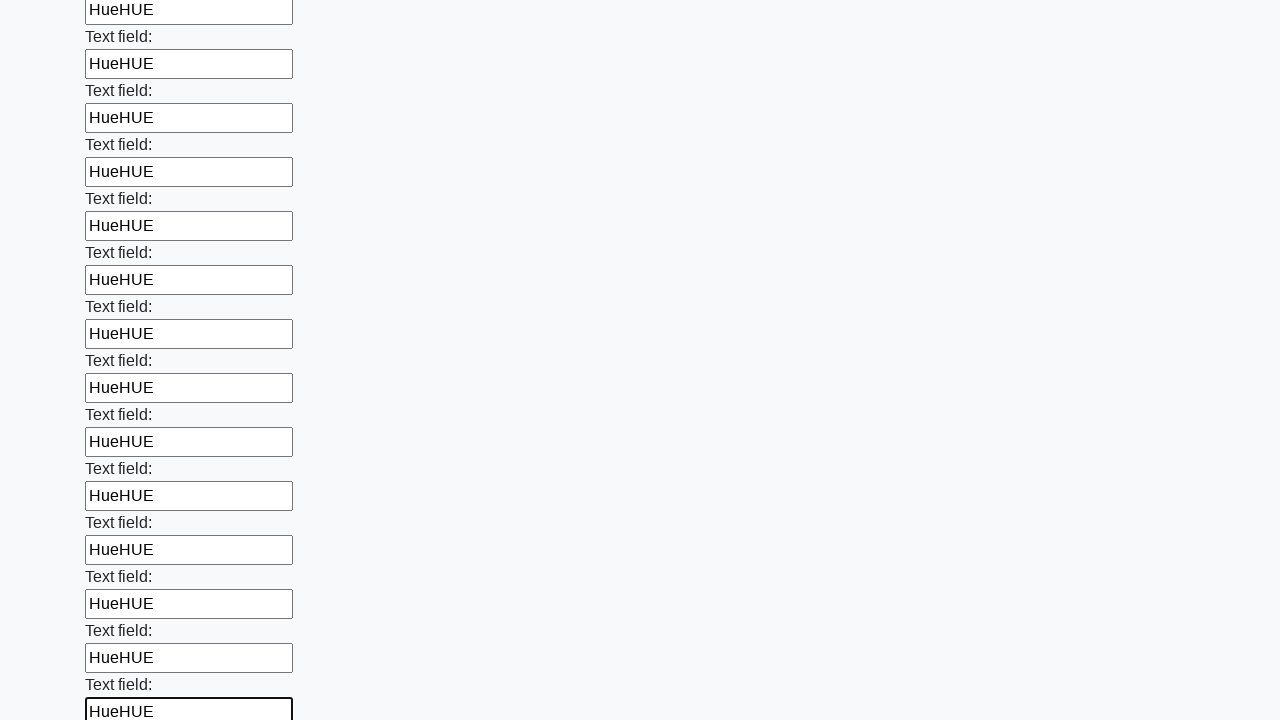

Filled an input field with 'HueHUE' on input >> nth=76
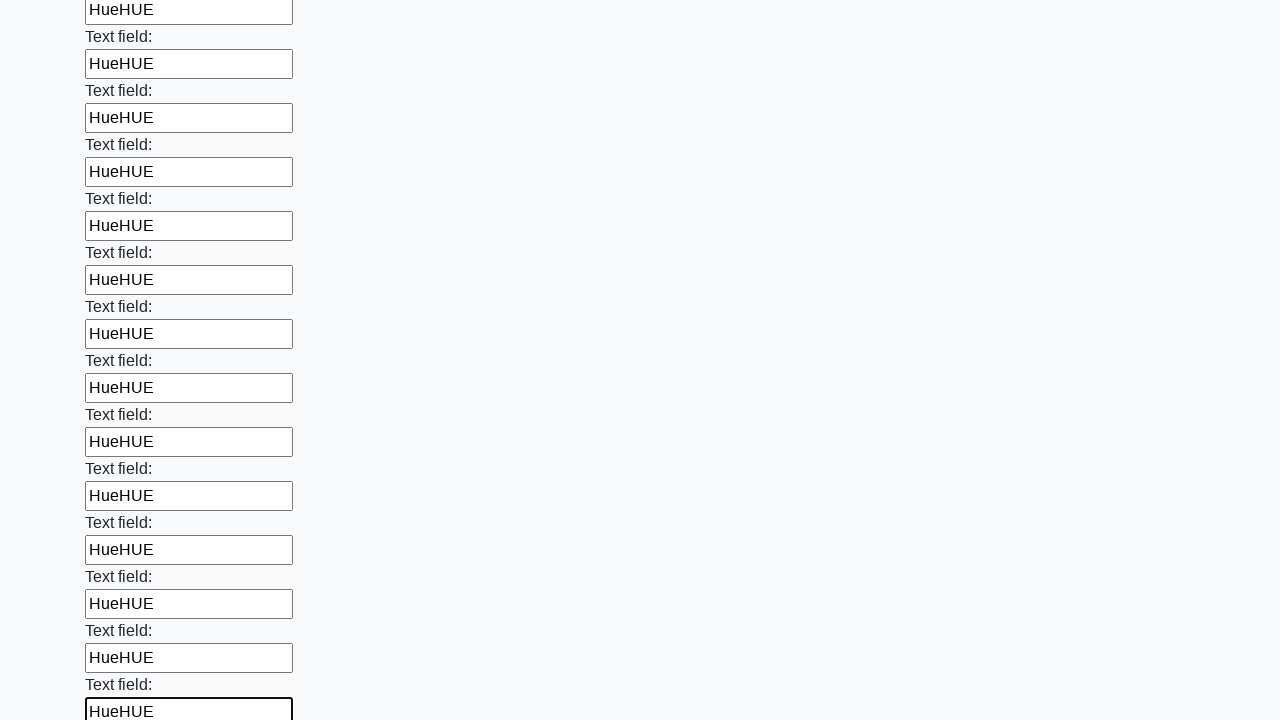

Filled an input field with 'HueHUE' on input >> nth=77
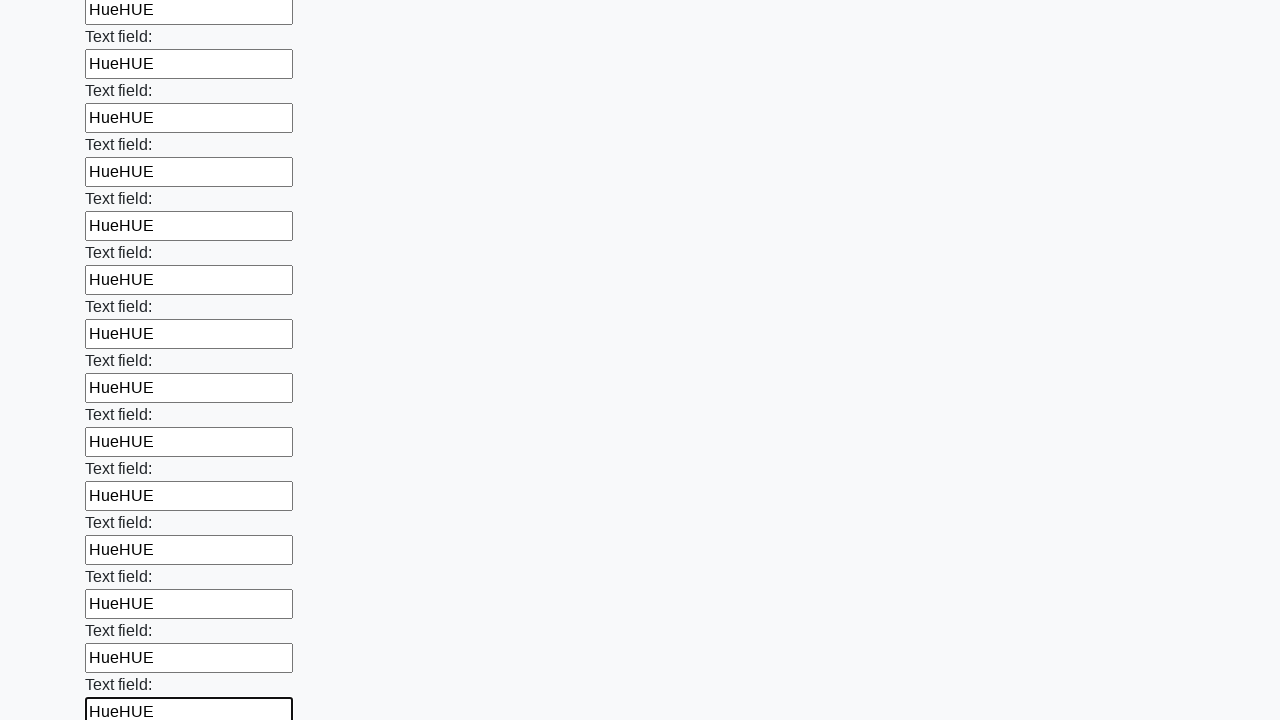

Filled an input field with 'HueHUE' on input >> nth=78
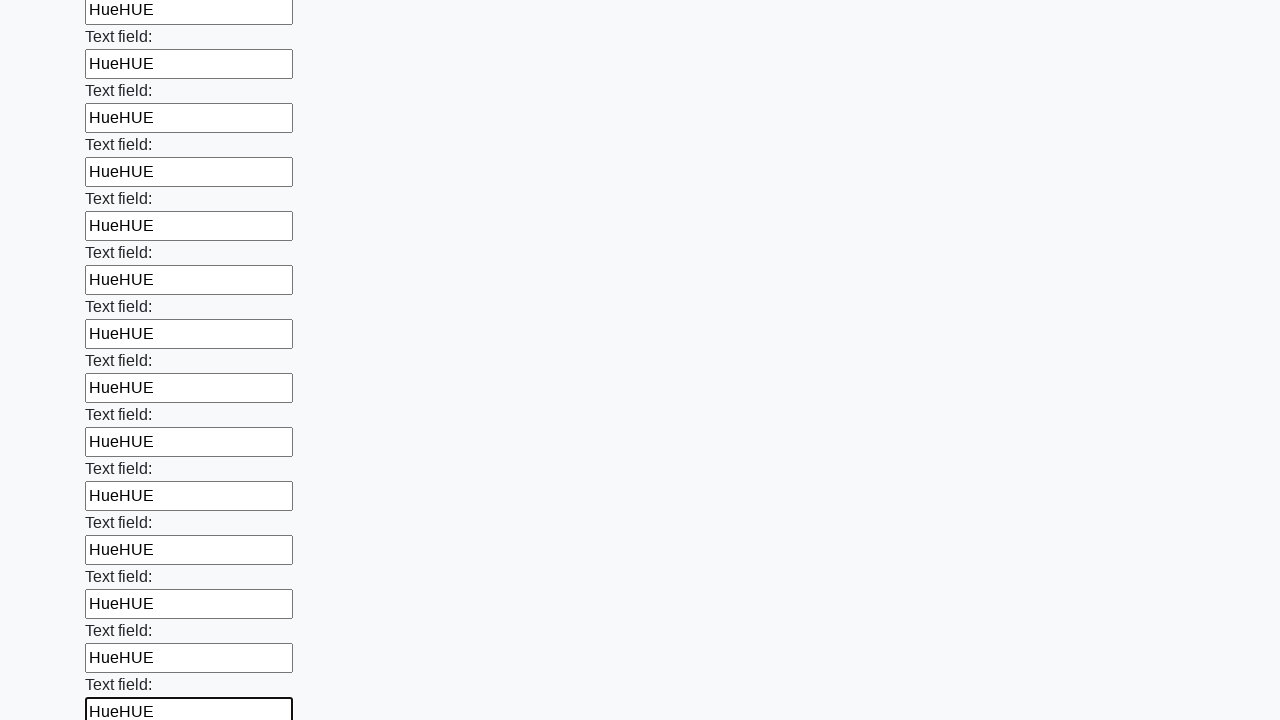

Filled an input field with 'HueHUE' on input >> nth=79
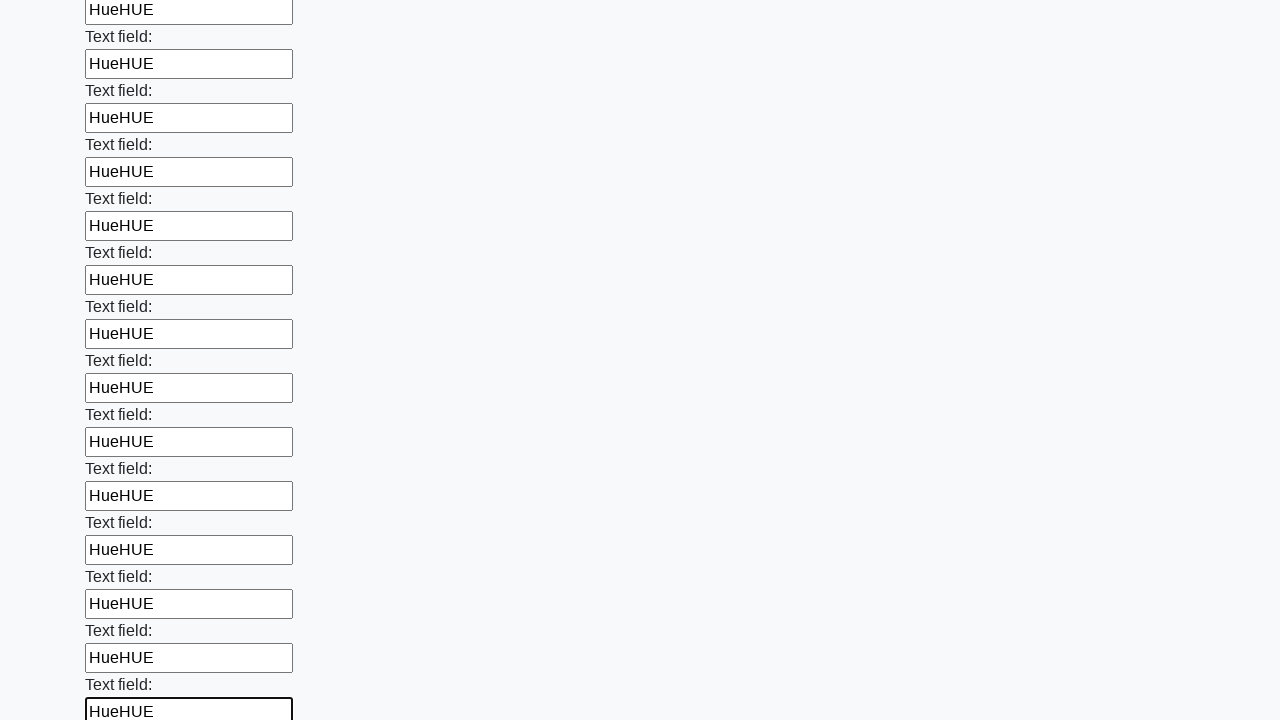

Filled an input field with 'HueHUE' on input >> nth=80
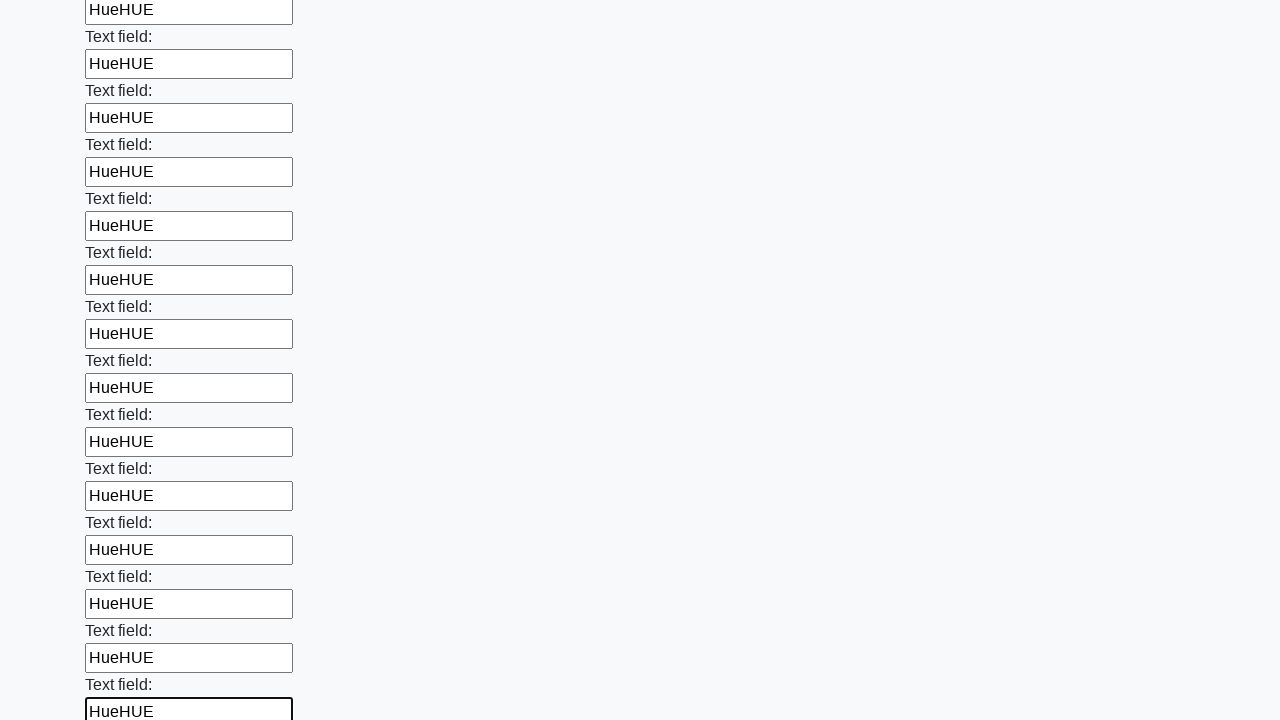

Filled an input field with 'HueHUE' on input >> nth=81
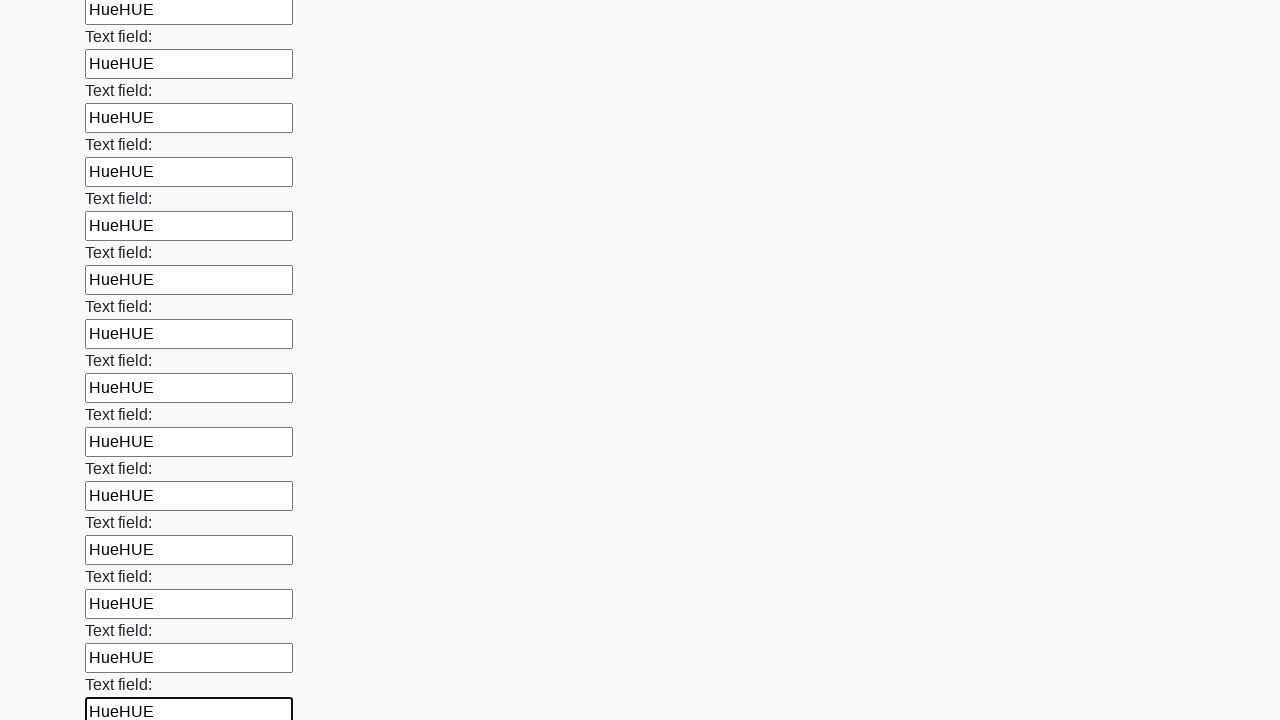

Filled an input field with 'HueHUE' on input >> nth=82
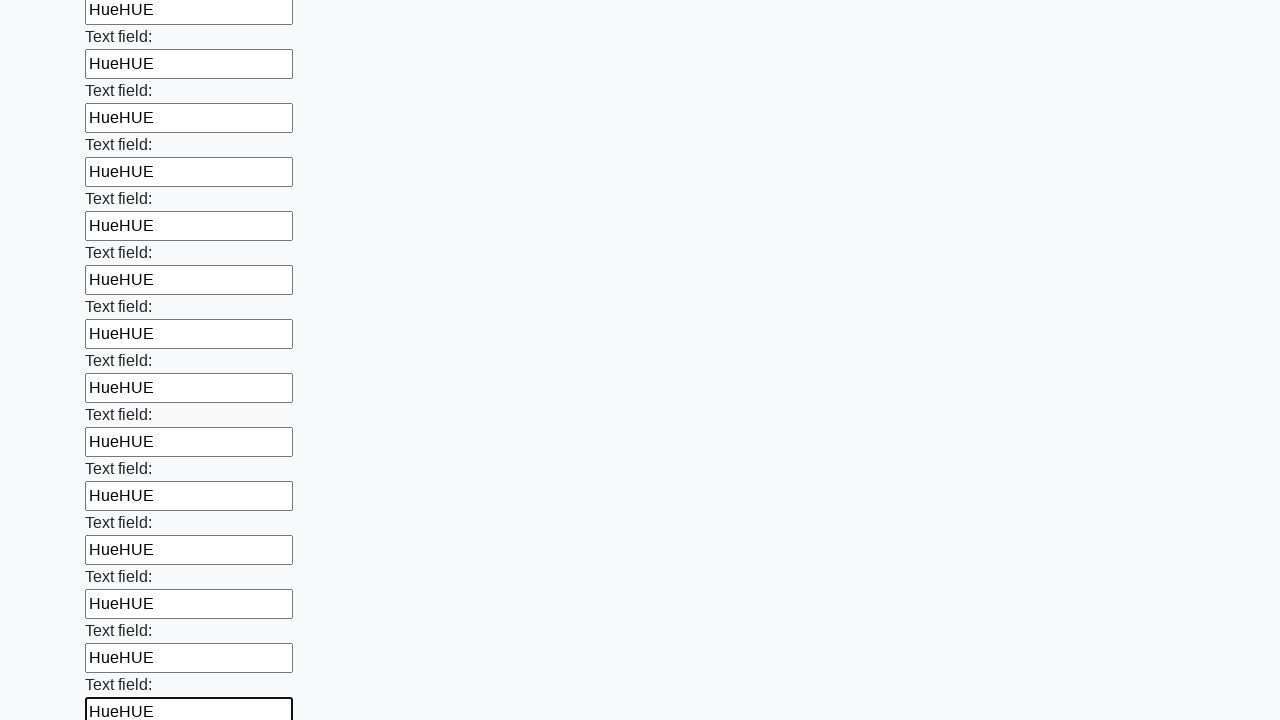

Filled an input field with 'HueHUE' on input >> nth=83
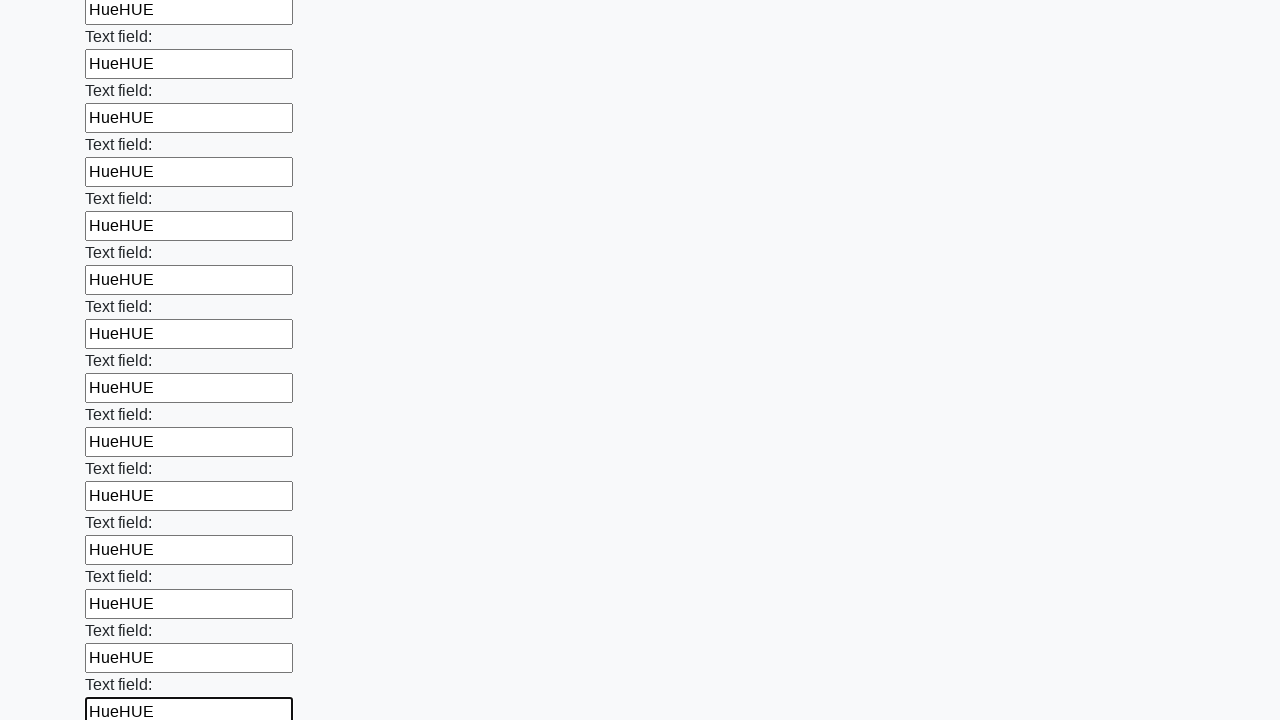

Filled an input field with 'HueHUE' on input >> nth=84
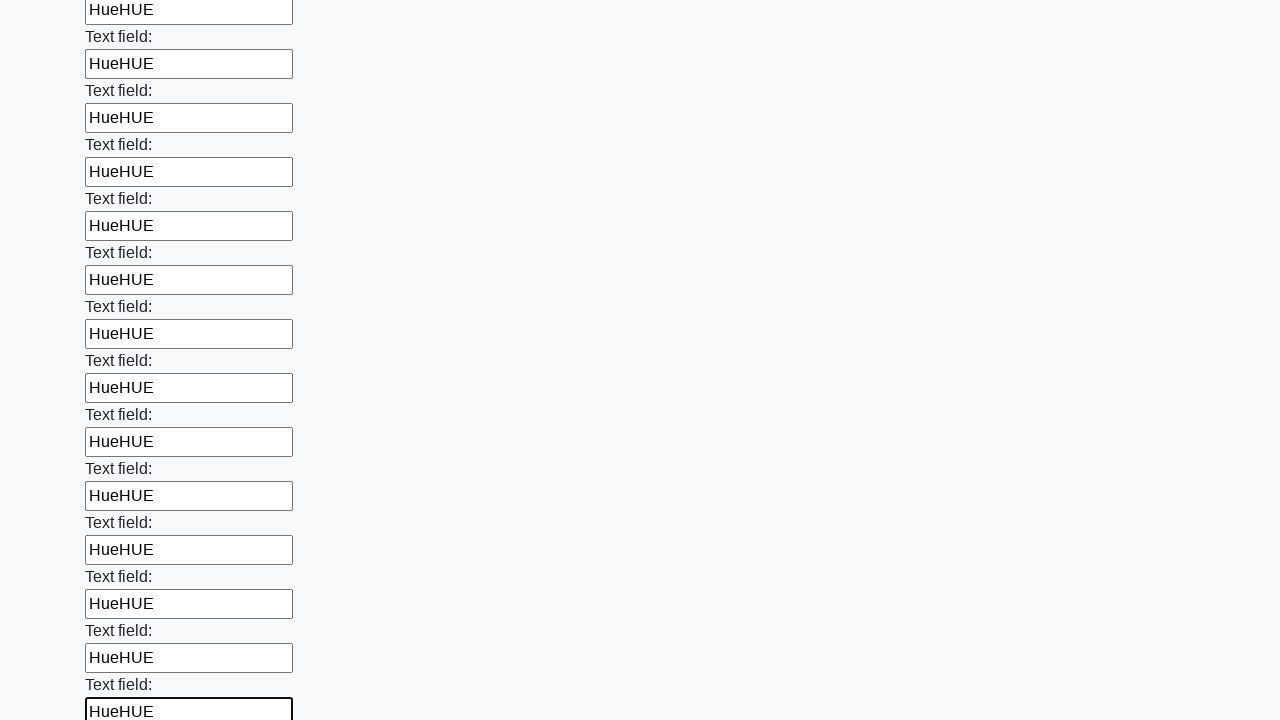

Filled an input field with 'HueHUE' on input >> nth=85
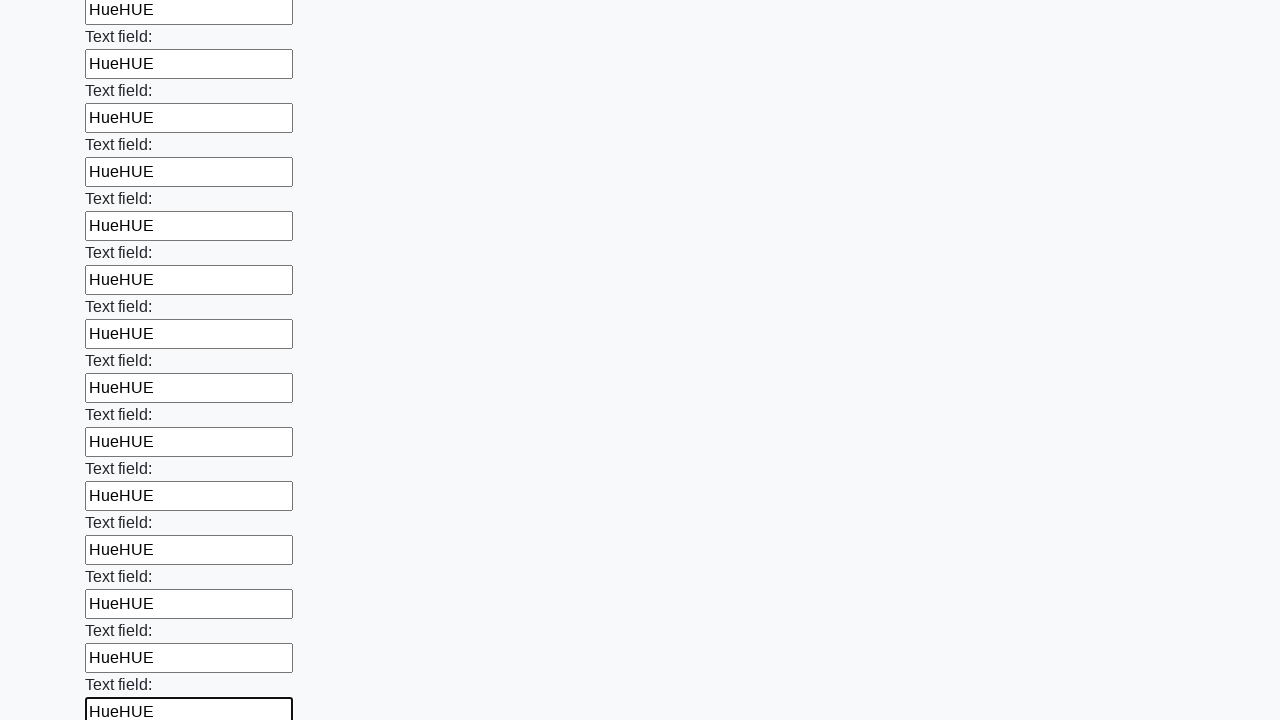

Filled an input field with 'HueHUE' on input >> nth=86
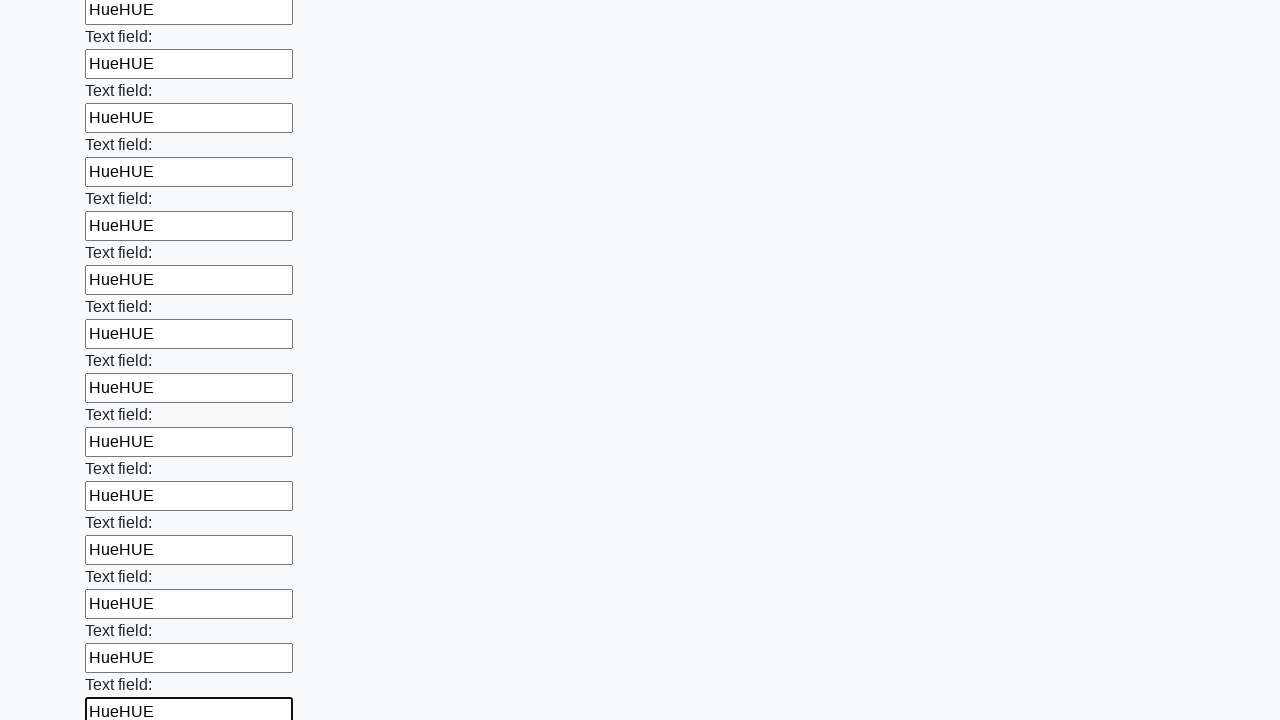

Filled an input field with 'HueHUE' on input >> nth=87
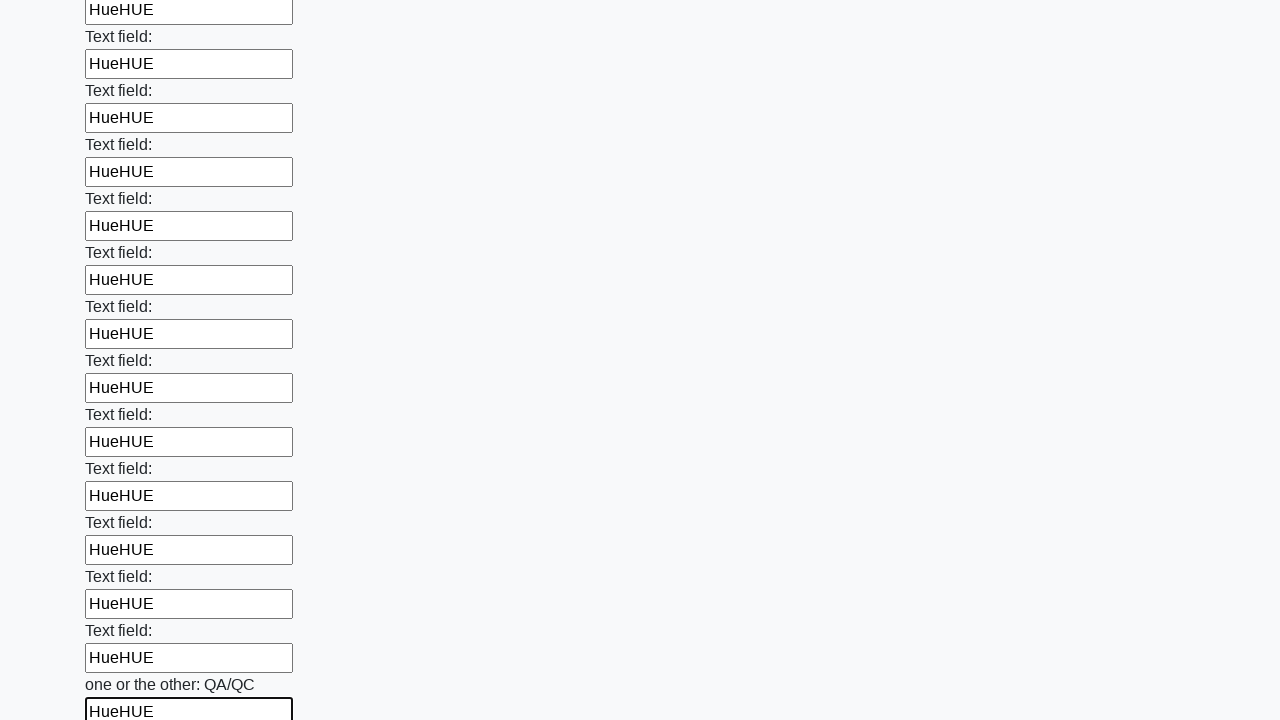

Filled an input field with 'HueHUE' on input >> nth=88
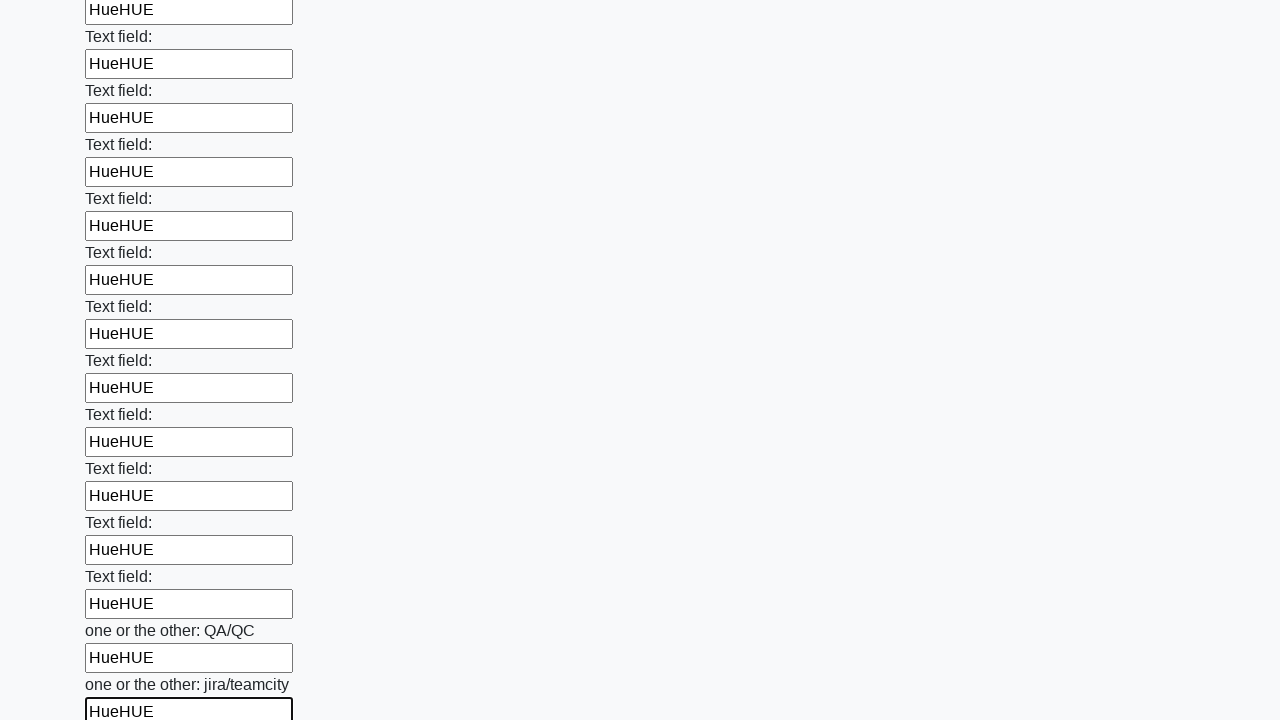

Filled an input field with 'HueHUE' on input >> nth=89
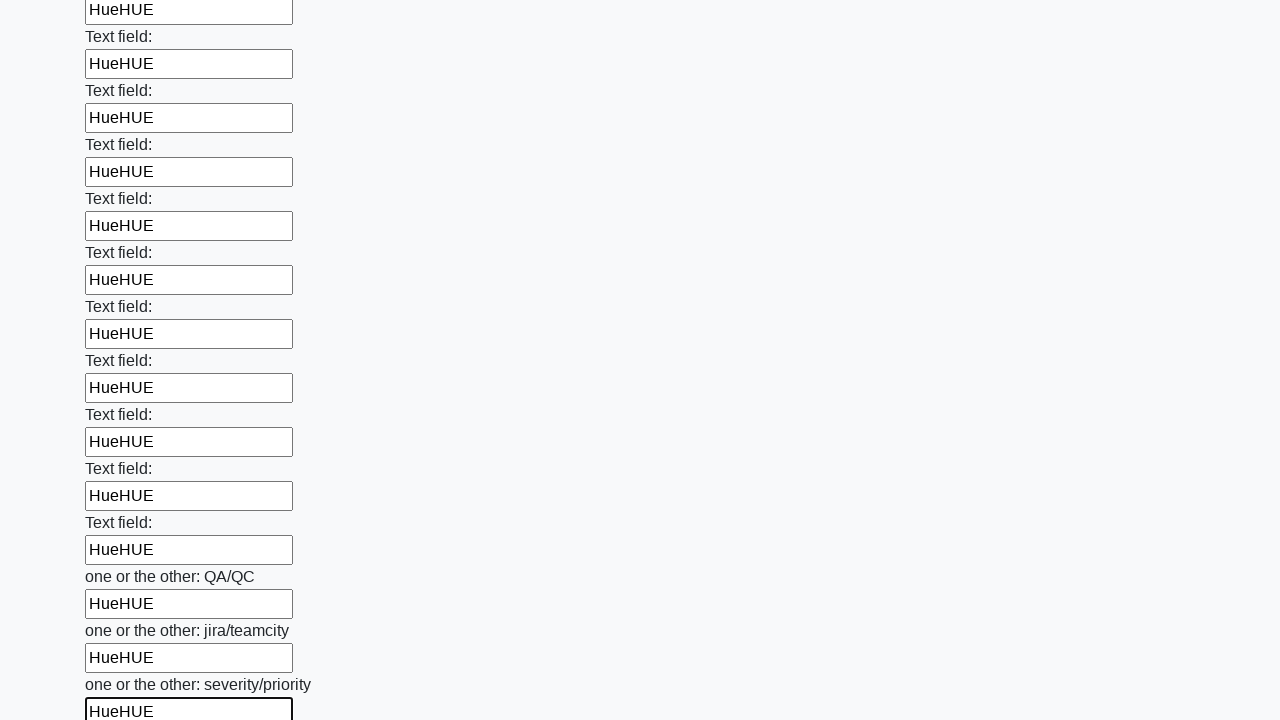

Filled an input field with 'HueHUE' on input >> nth=90
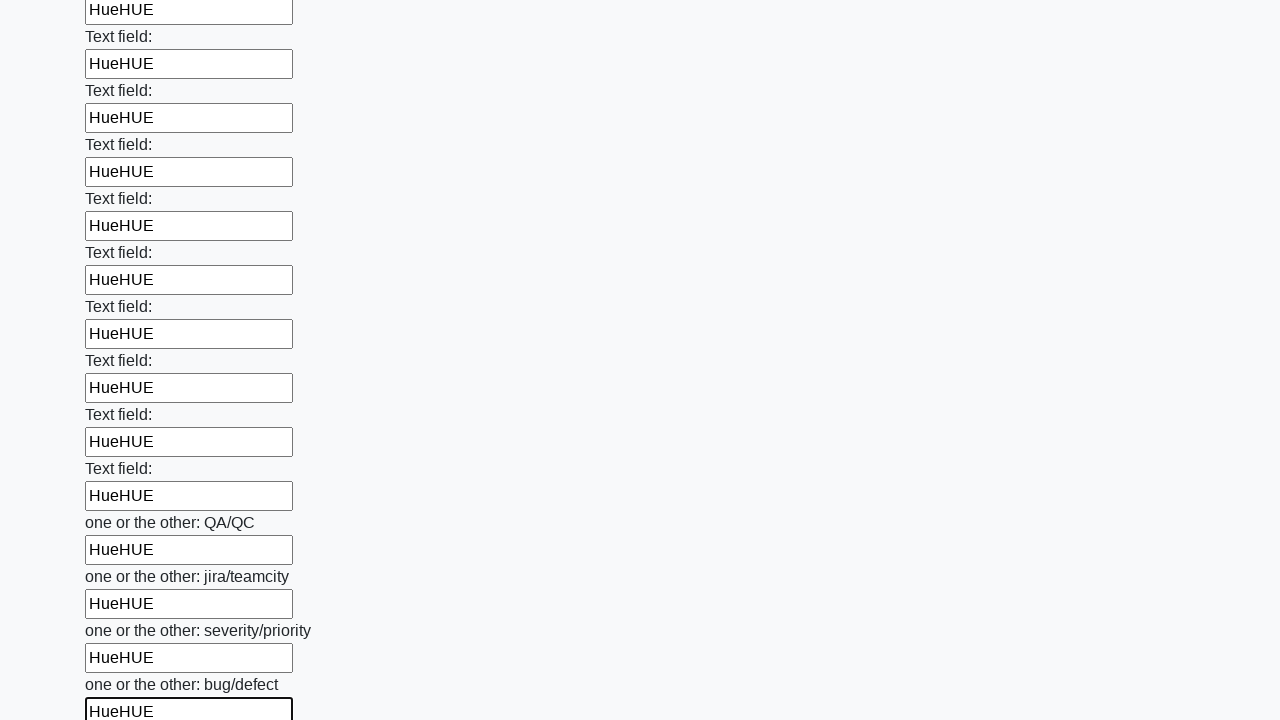

Filled an input field with 'HueHUE' on input >> nth=91
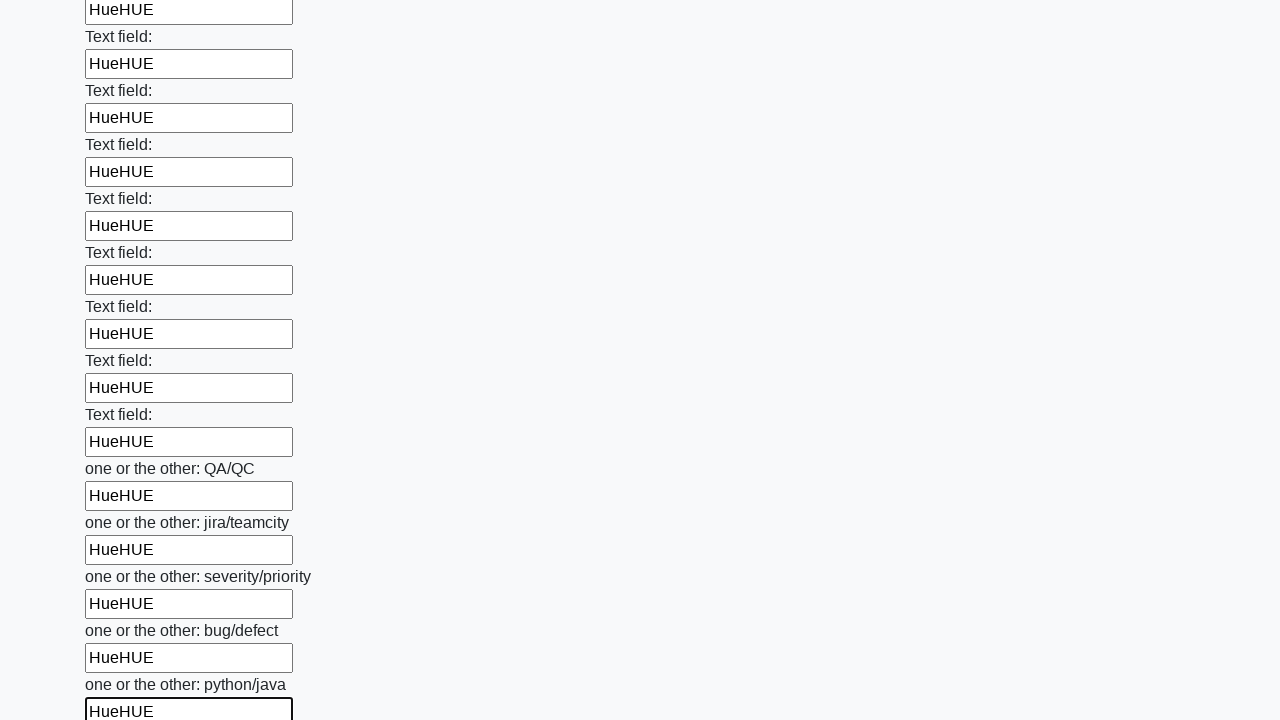

Filled an input field with 'HueHUE' on input >> nth=92
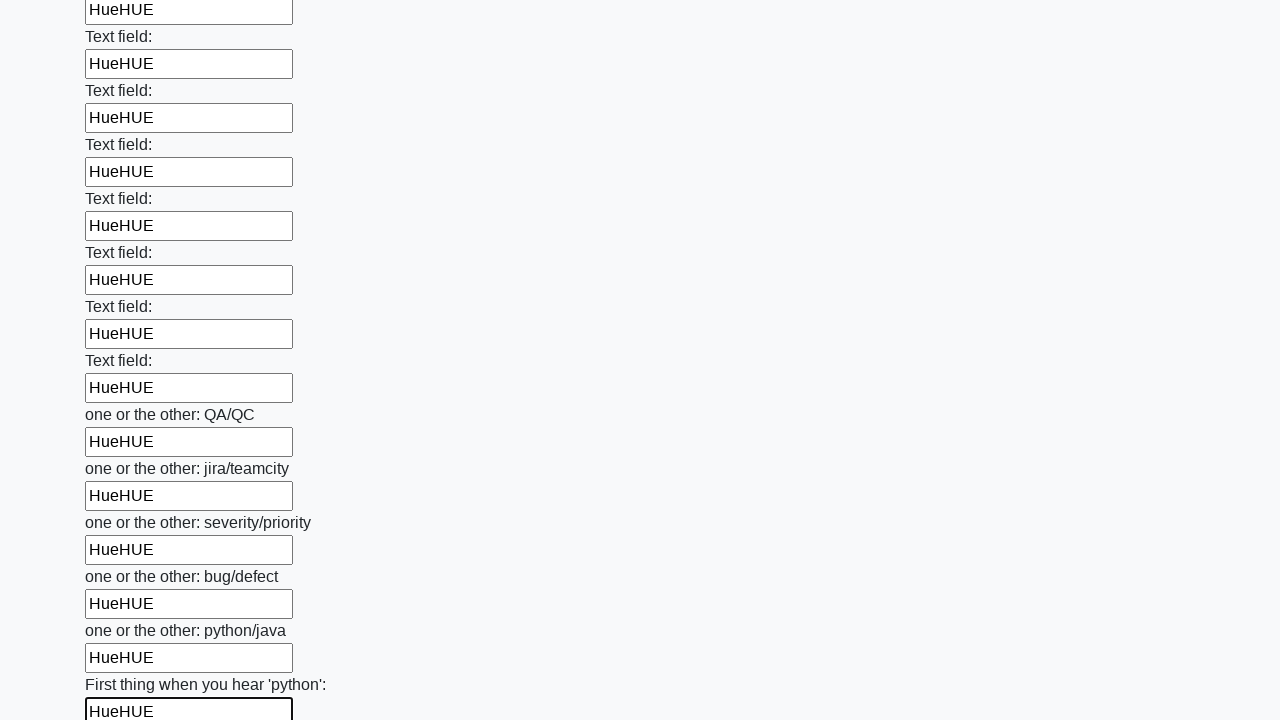

Filled an input field with 'HueHUE' on input >> nth=93
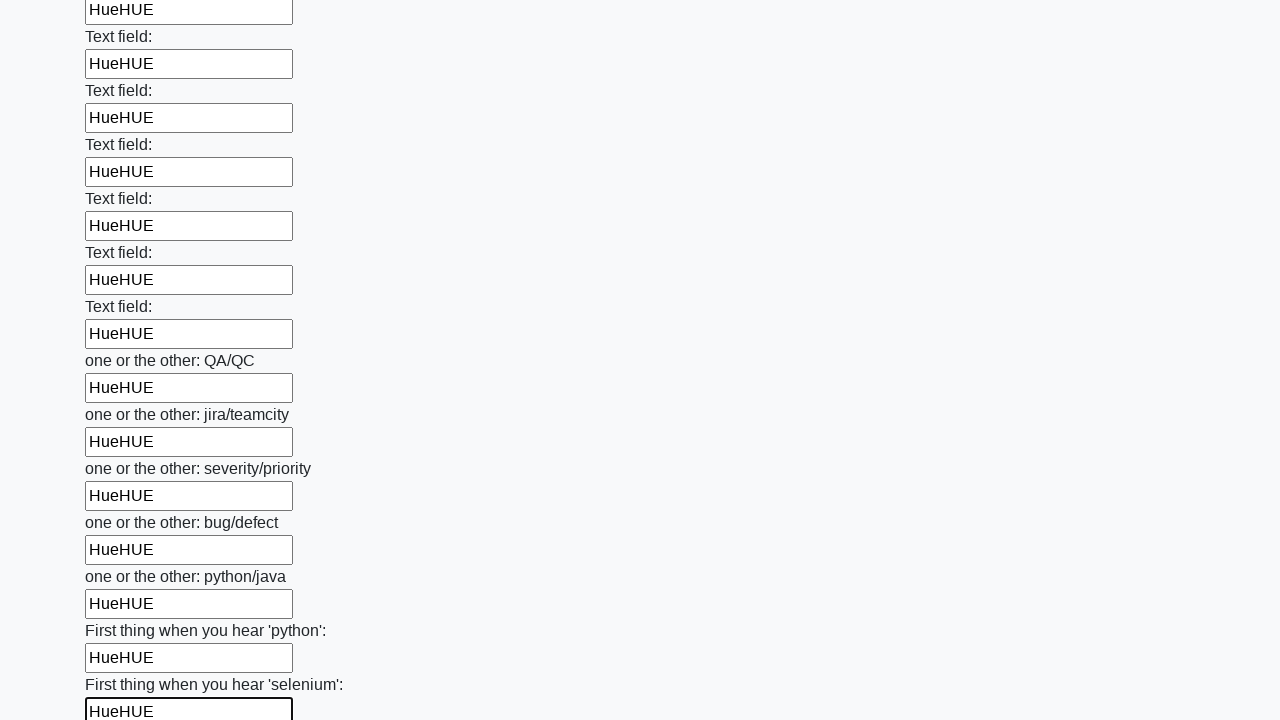

Filled an input field with 'HueHUE' on input >> nth=94
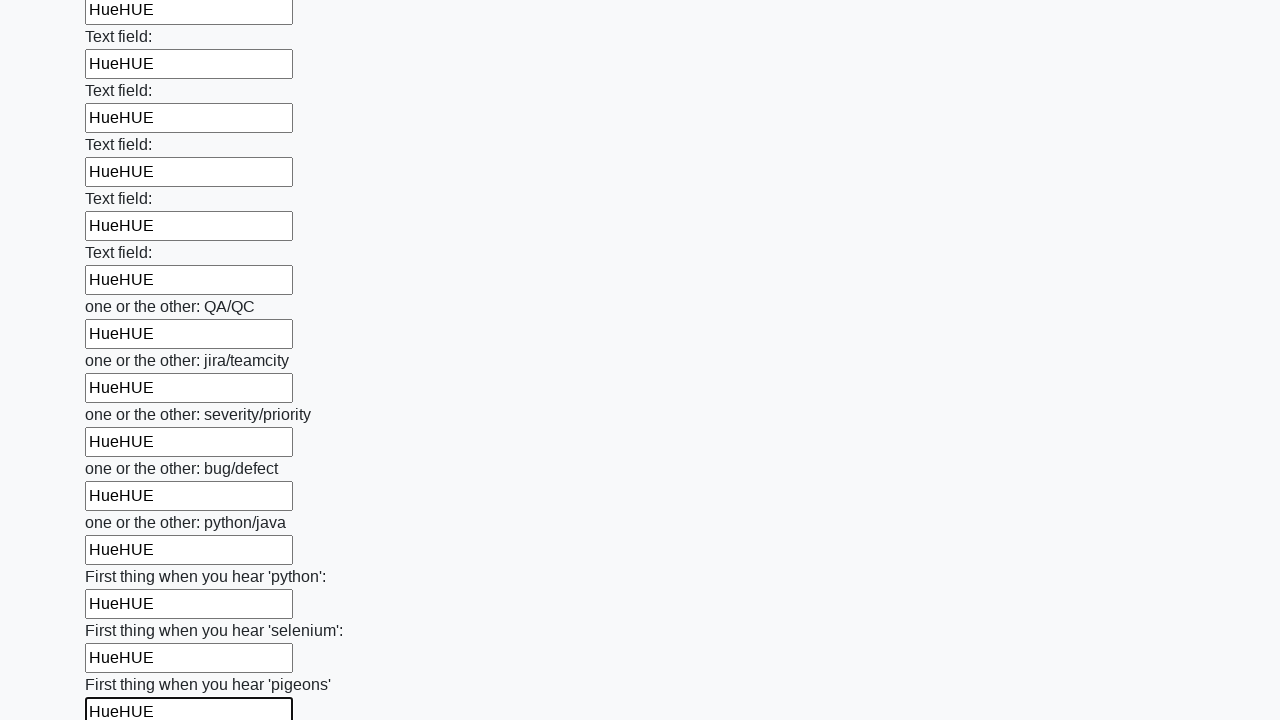

Filled an input field with 'HueHUE' on input >> nth=95
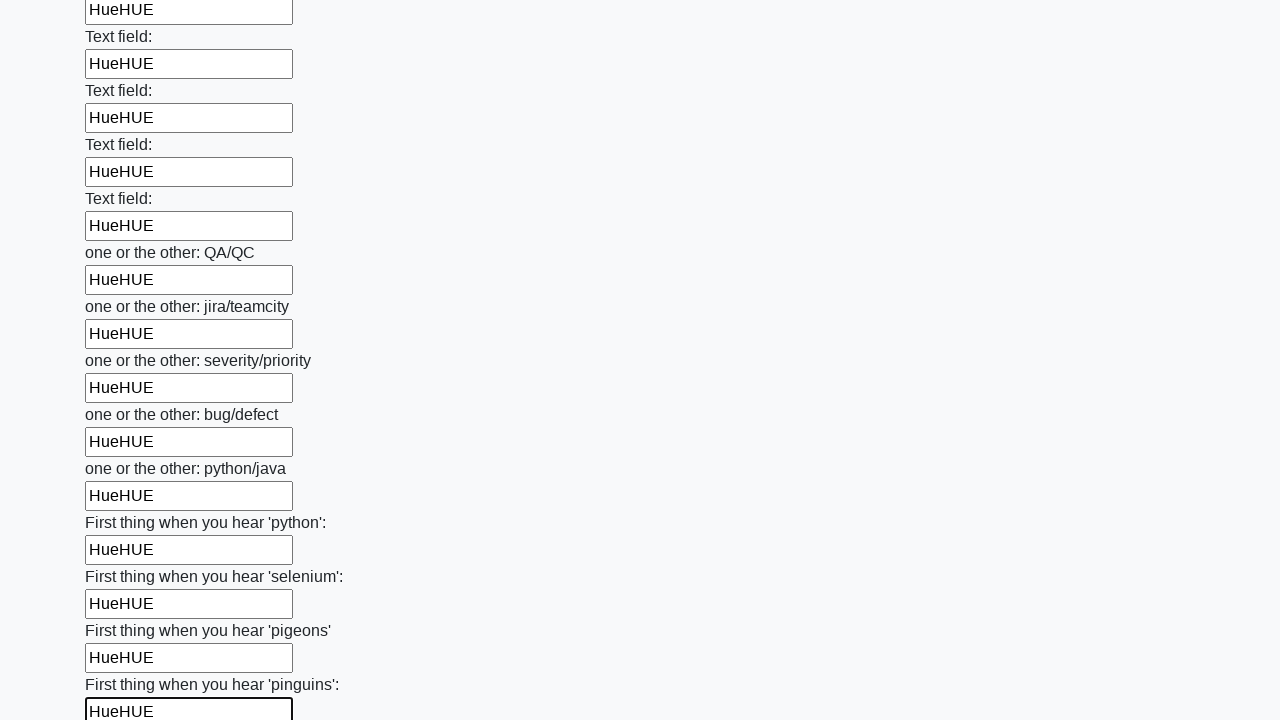

Filled an input field with 'HueHUE' on input >> nth=96
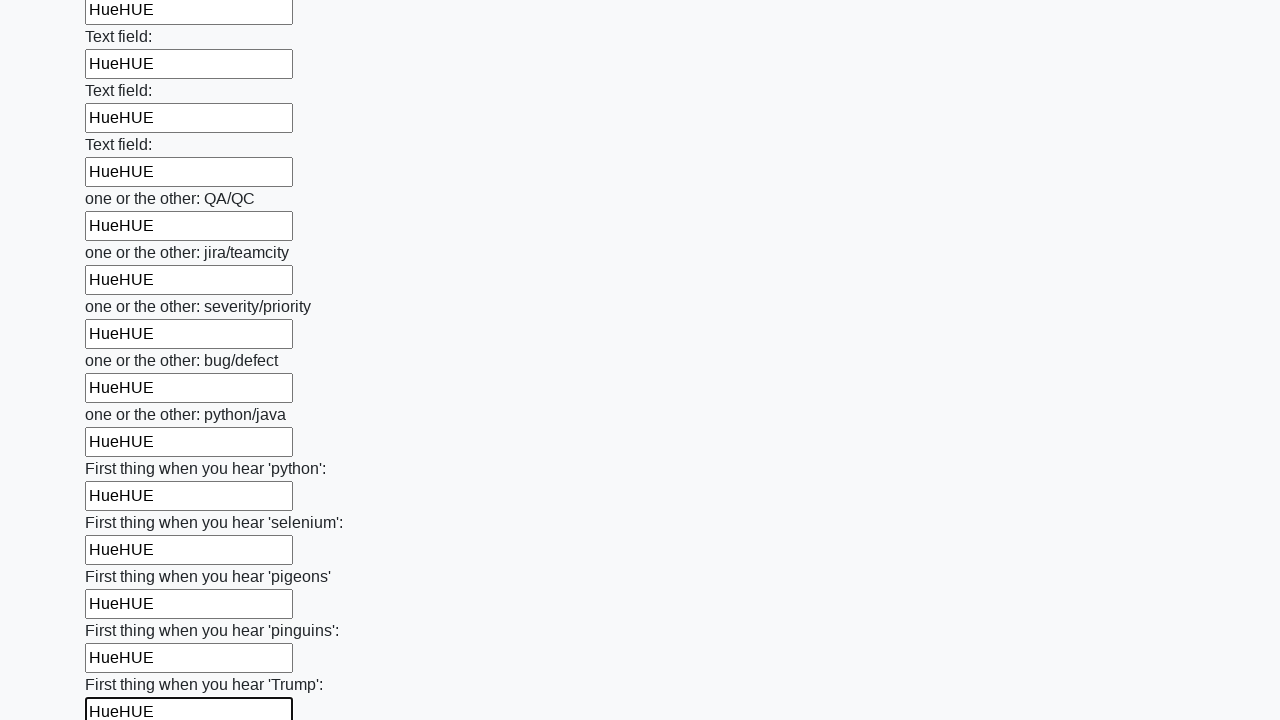

Filled an input field with 'HueHUE' on input >> nth=97
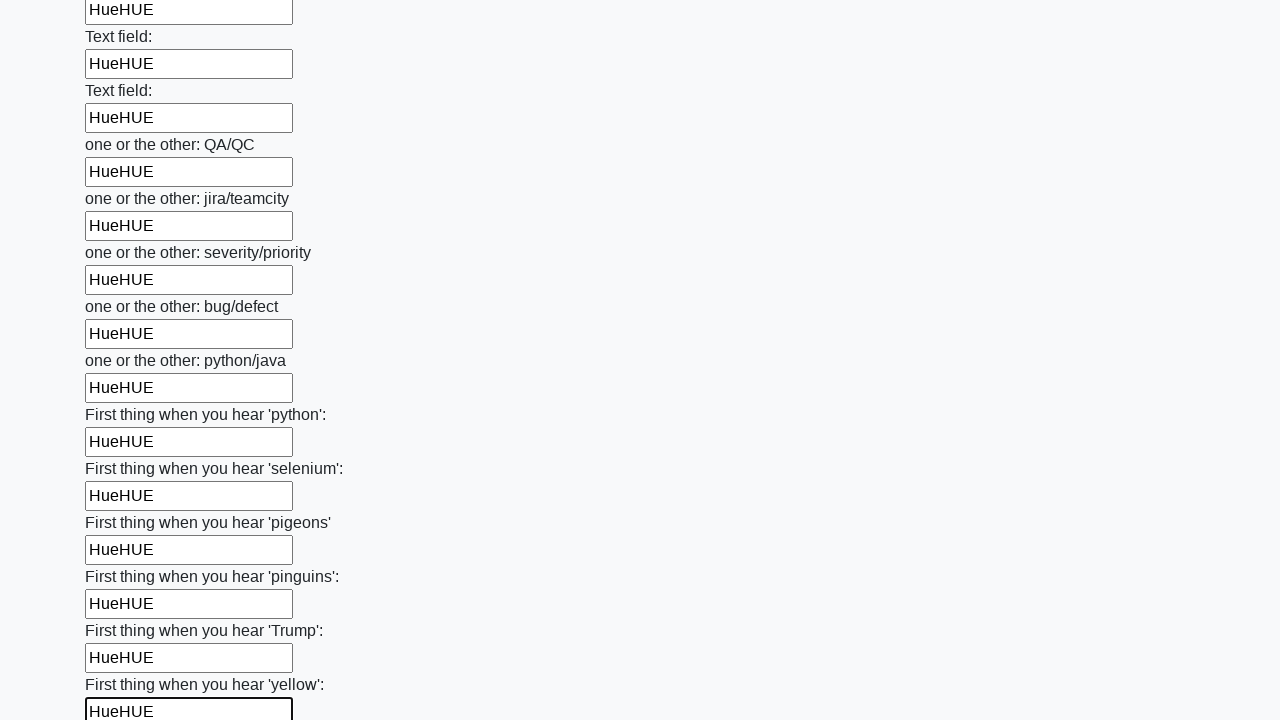

Filled an input field with 'HueHUE' on input >> nth=98
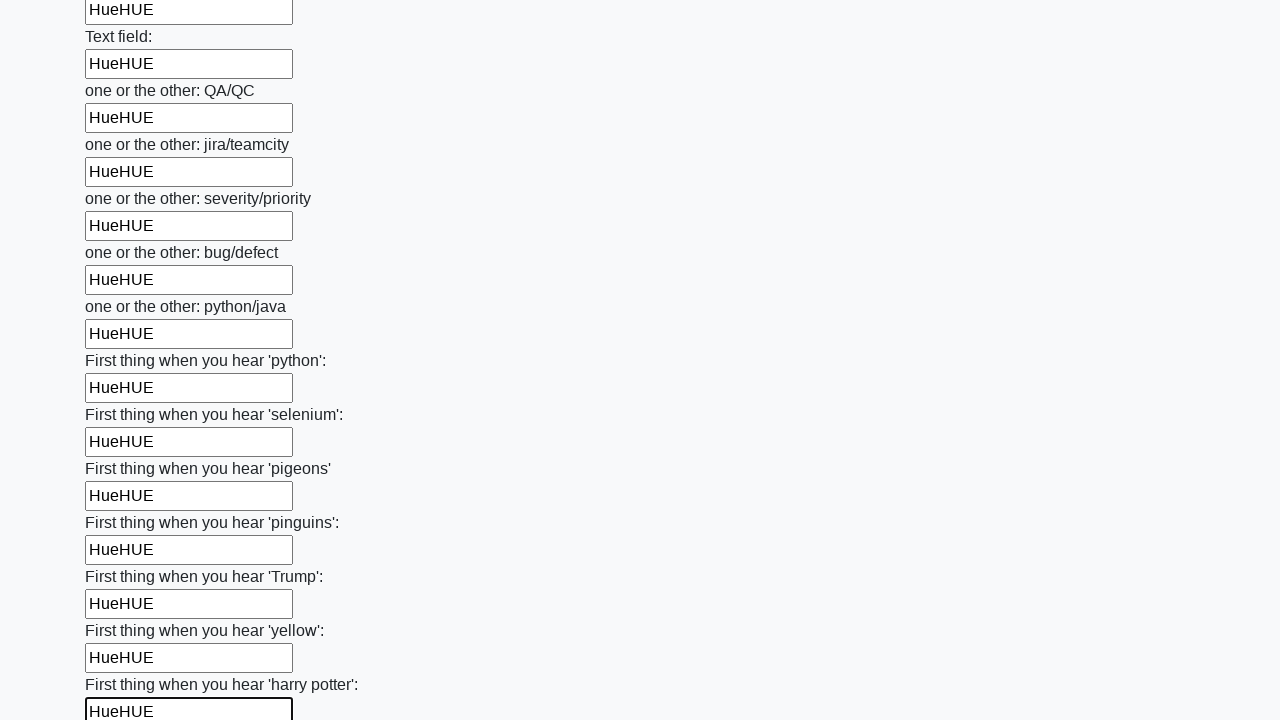

Filled an input field with 'HueHUE' on input >> nth=99
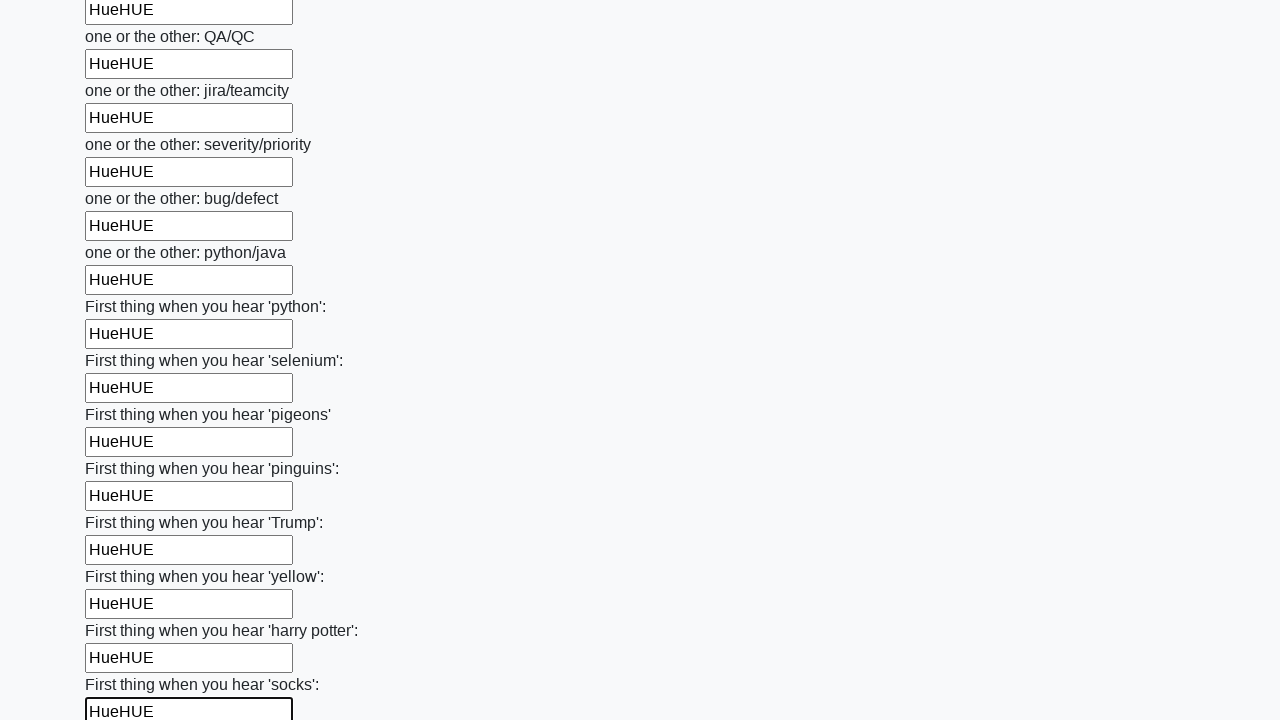

Clicked the submit button to submit the form at (123, 611) on button.btn
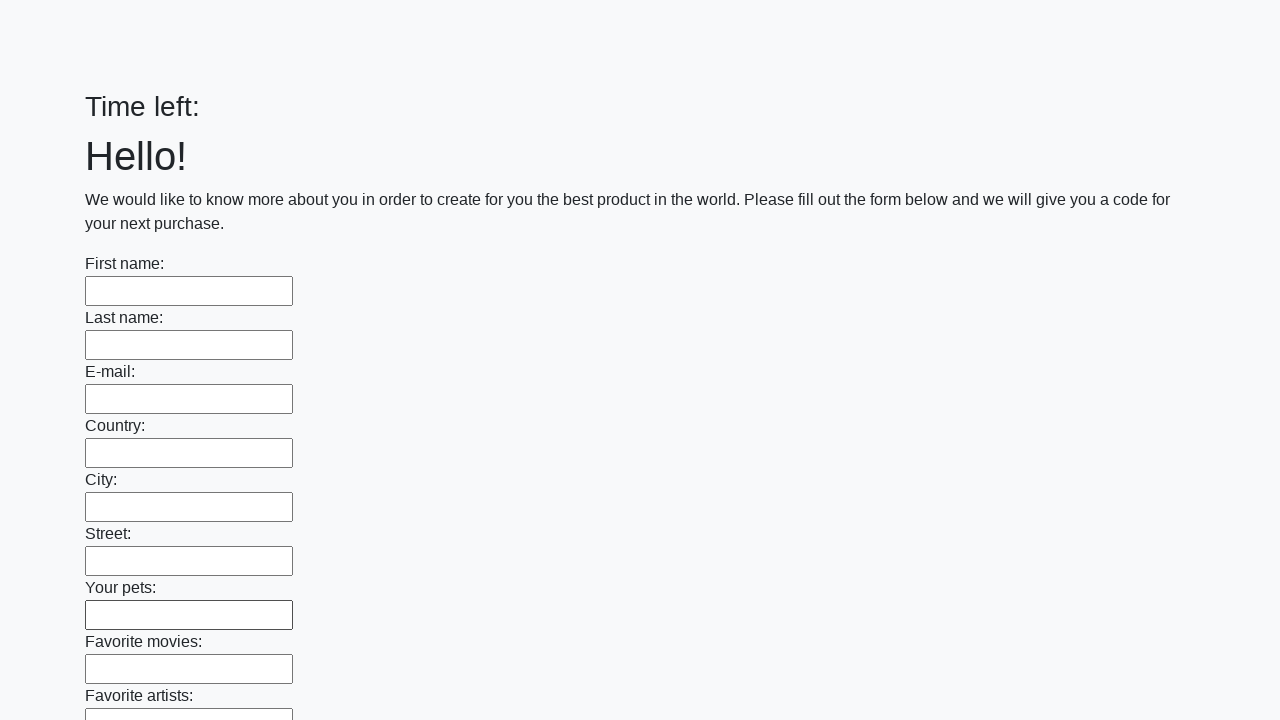

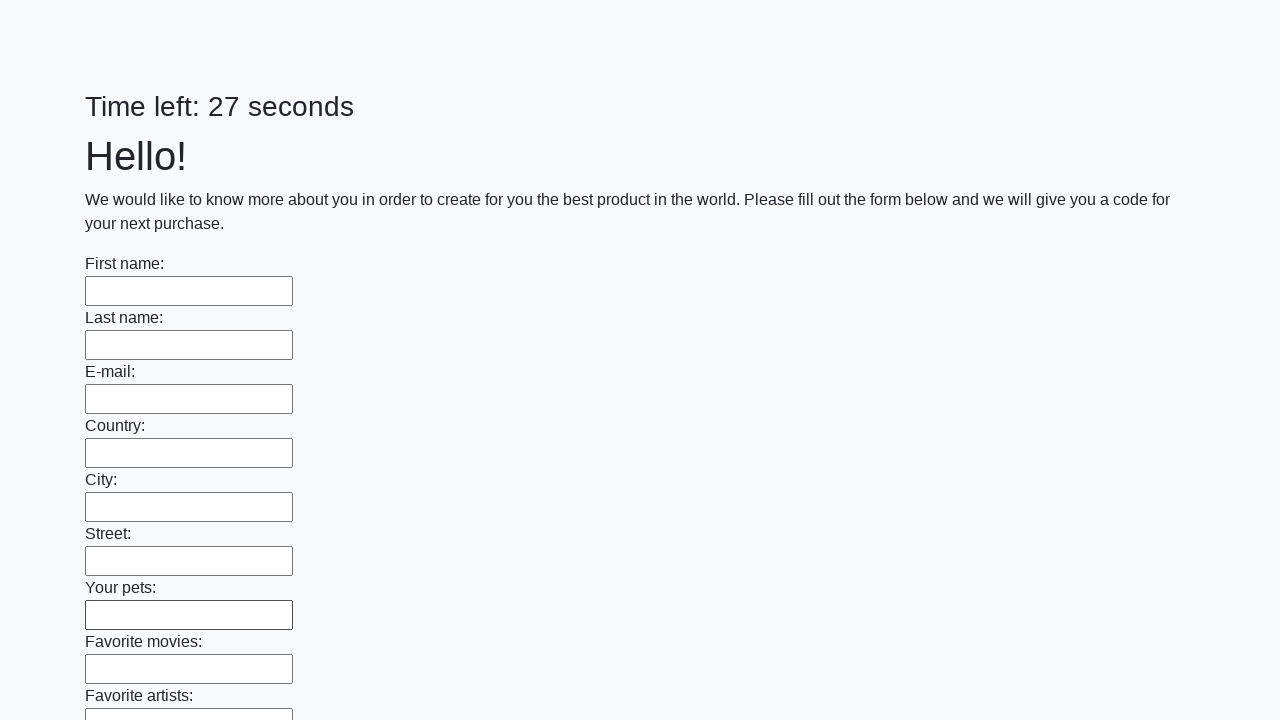